Tests the add/remove elements functionality by clicking the add button 20 times to create new elements, then clicking each newly created delete button to remove them all

Starting URL: https://the-internet.herokuapp.com/add_remove_elements/

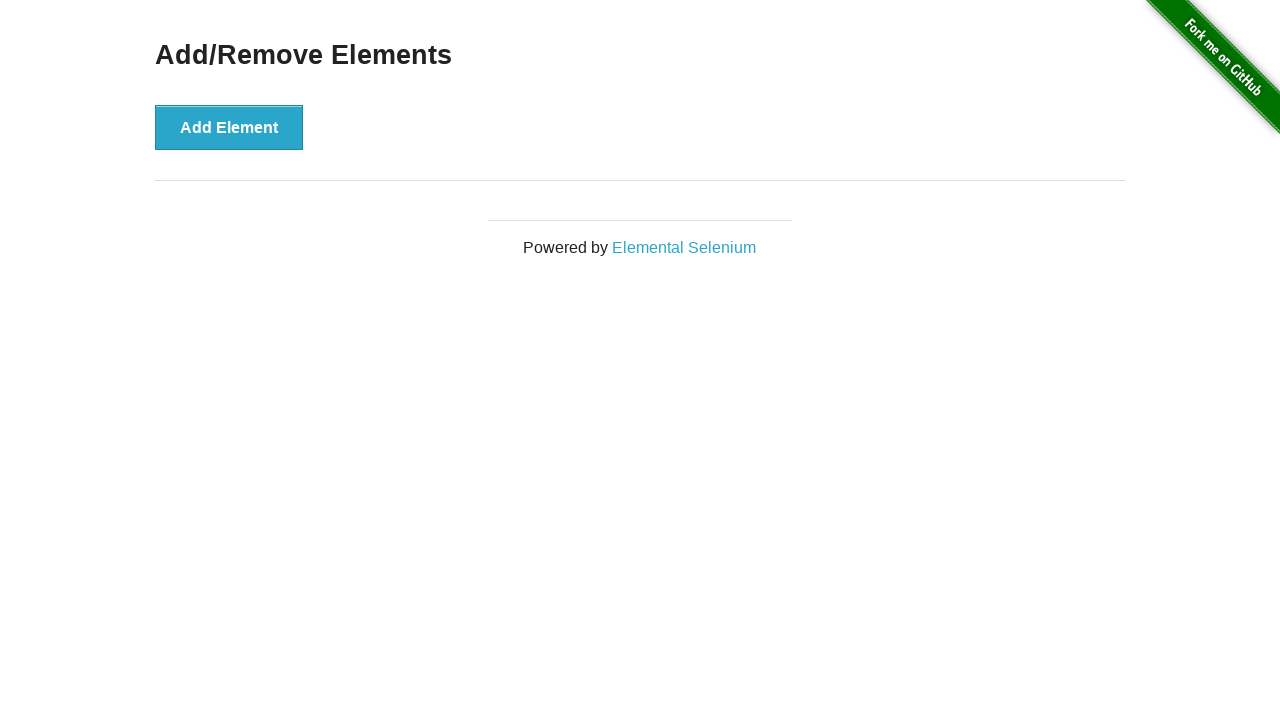

Clicked 'Add Element' button (iteration 1/20) at (229, 127) on button:has-text('Add Element')
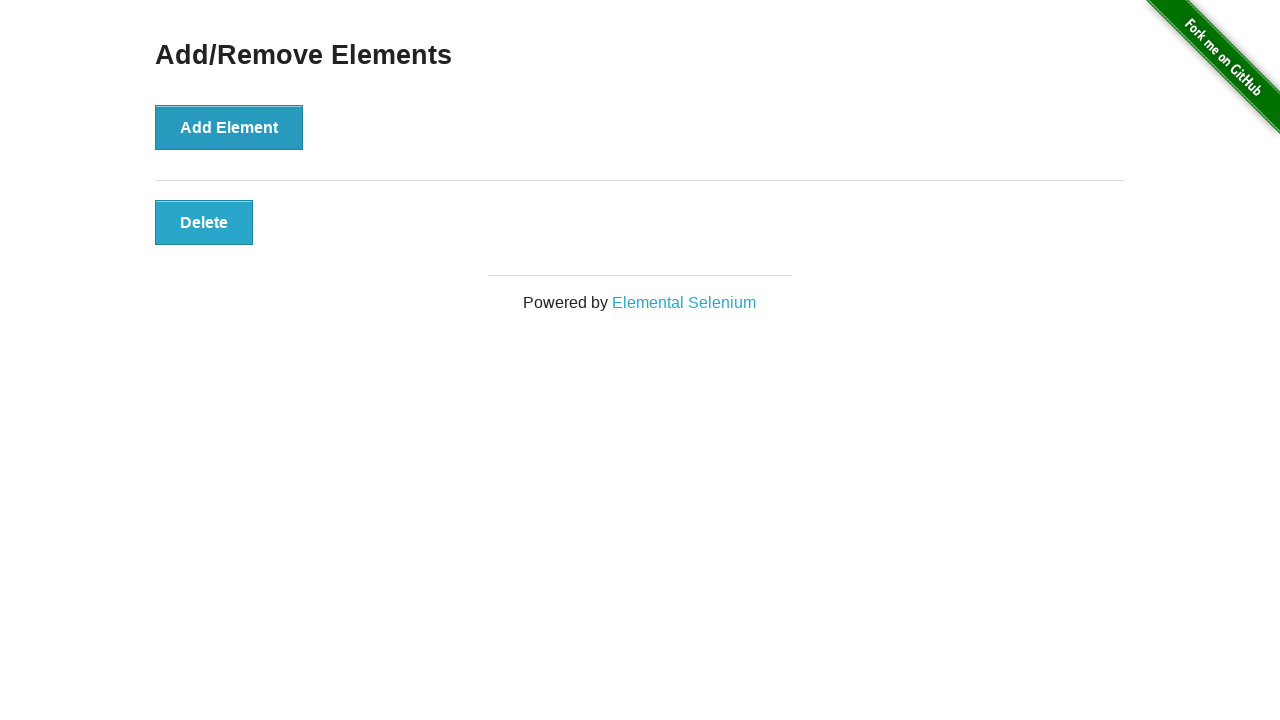

Waited 500ms after adding element (iteration 1/20)
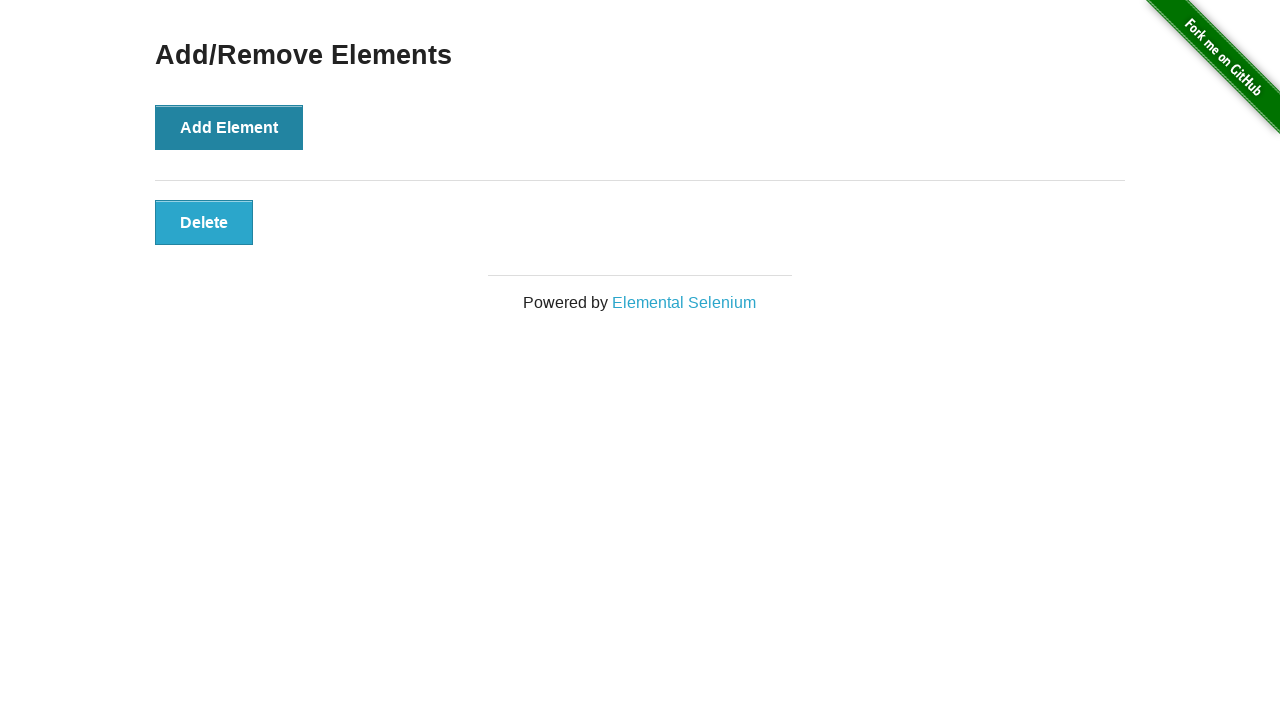

Clicked 'Add Element' button (iteration 2/20) at (229, 127) on button:has-text('Add Element')
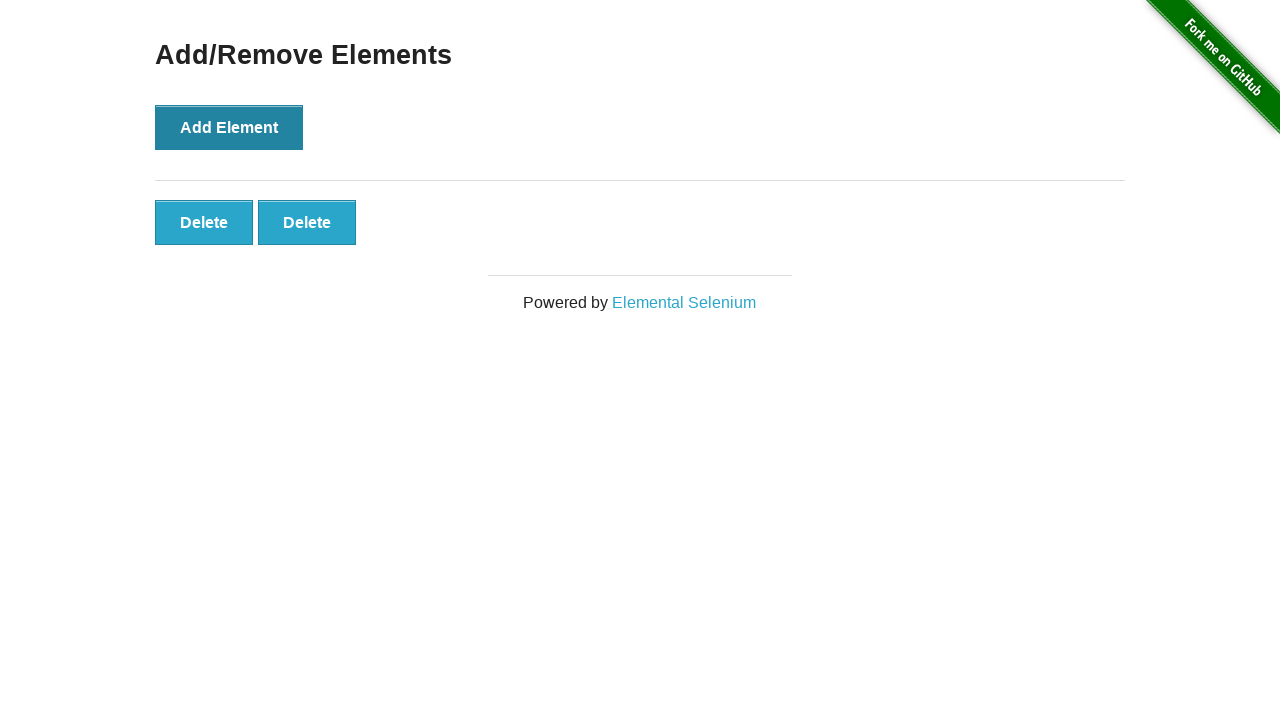

Waited 500ms after adding element (iteration 2/20)
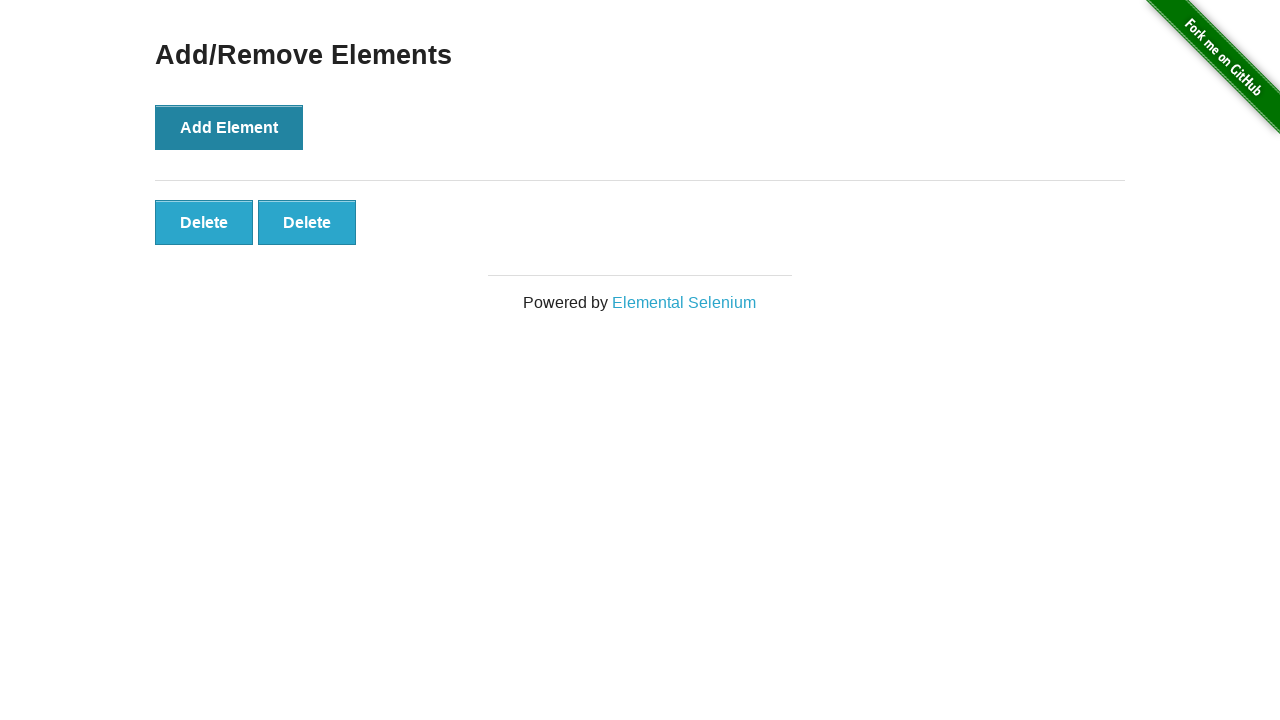

Clicked 'Add Element' button (iteration 3/20) at (229, 127) on button:has-text('Add Element')
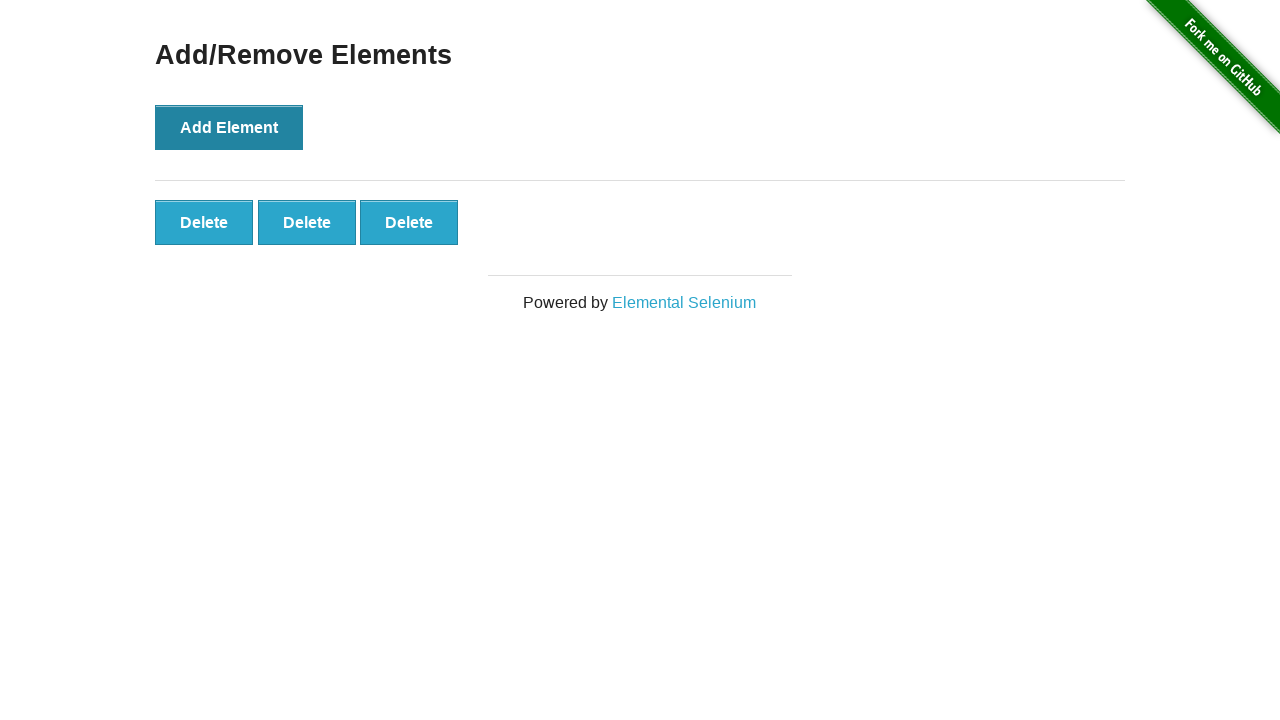

Waited 500ms after adding element (iteration 3/20)
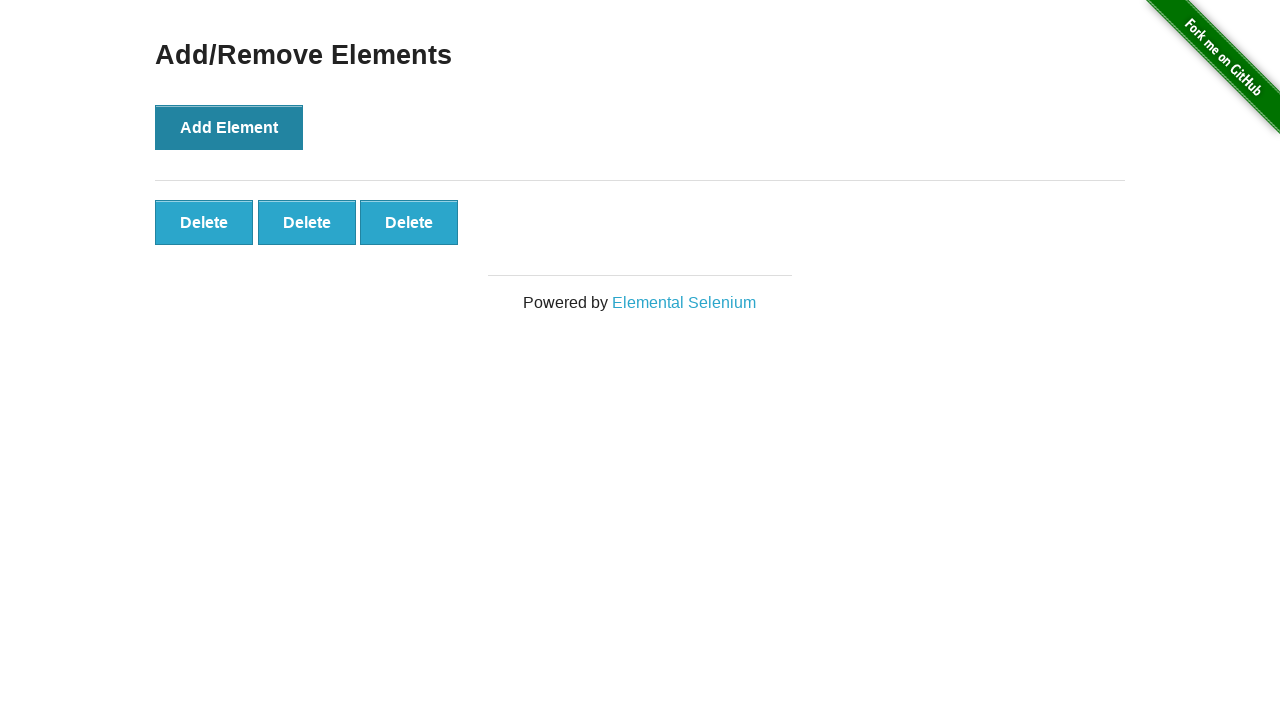

Clicked 'Add Element' button (iteration 4/20) at (229, 127) on button:has-text('Add Element')
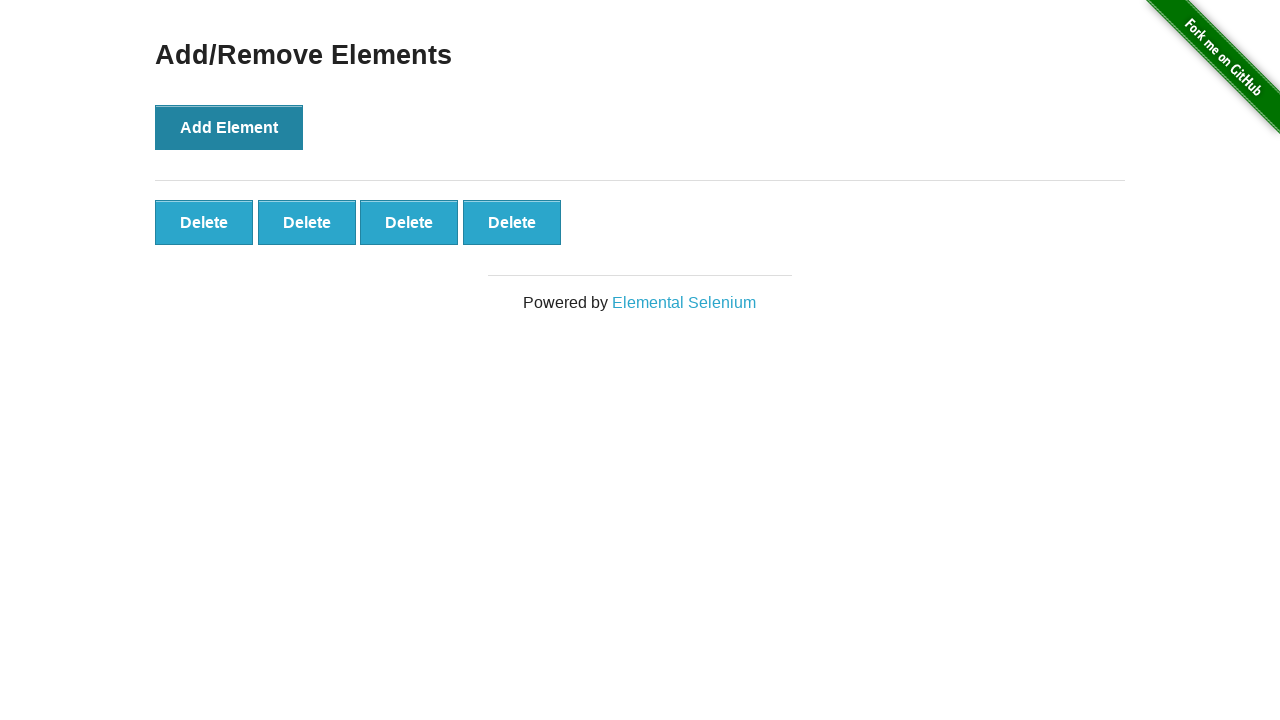

Waited 500ms after adding element (iteration 4/20)
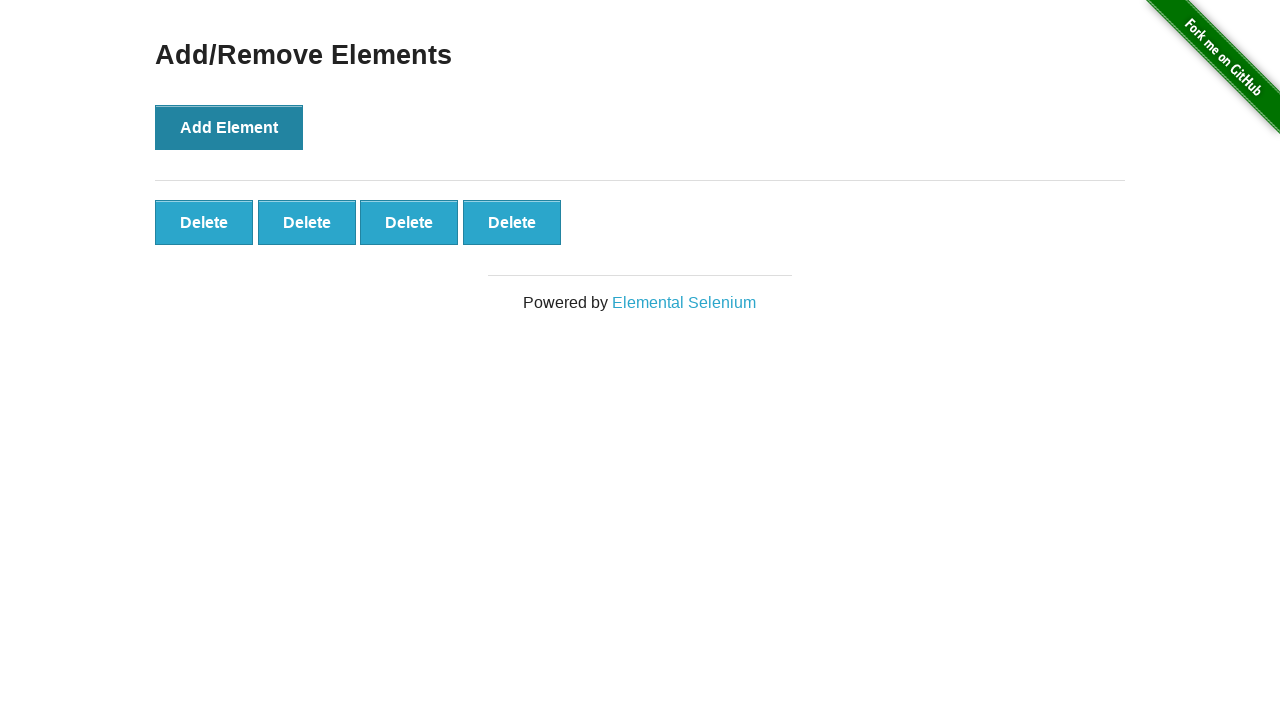

Clicked 'Add Element' button (iteration 5/20) at (229, 127) on button:has-text('Add Element')
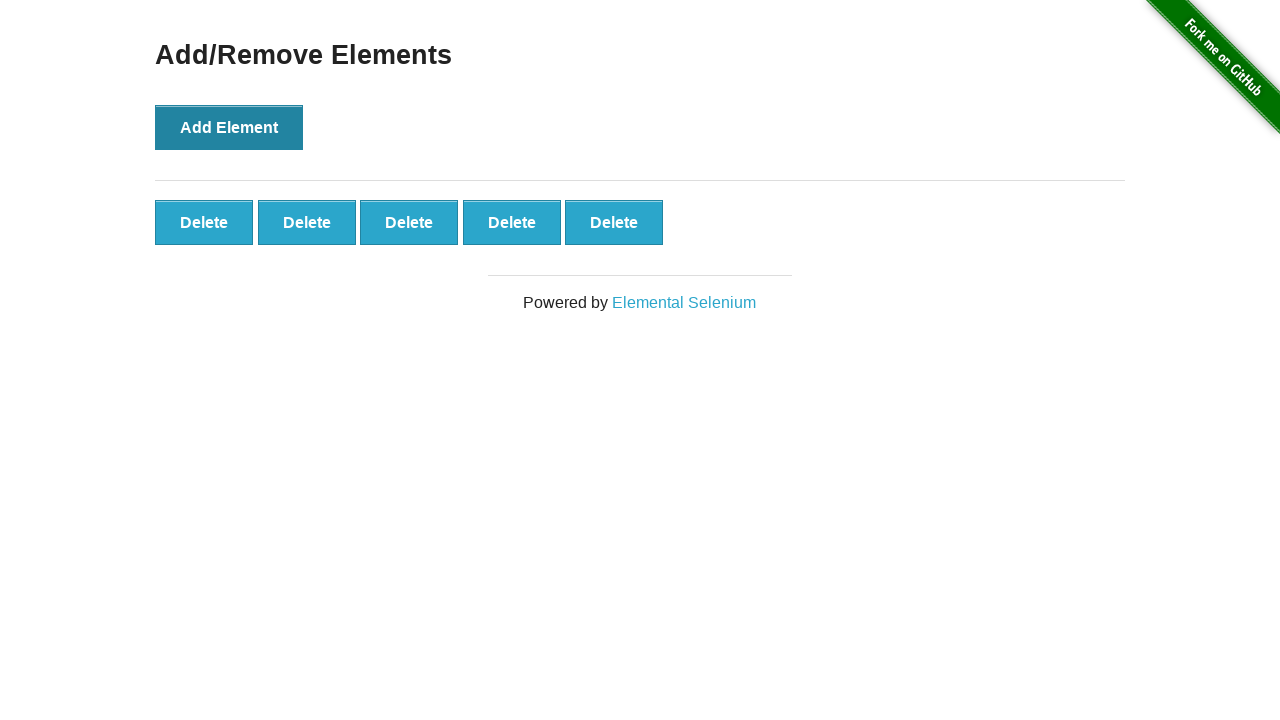

Waited 500ms after adding element (iteration 5/20)
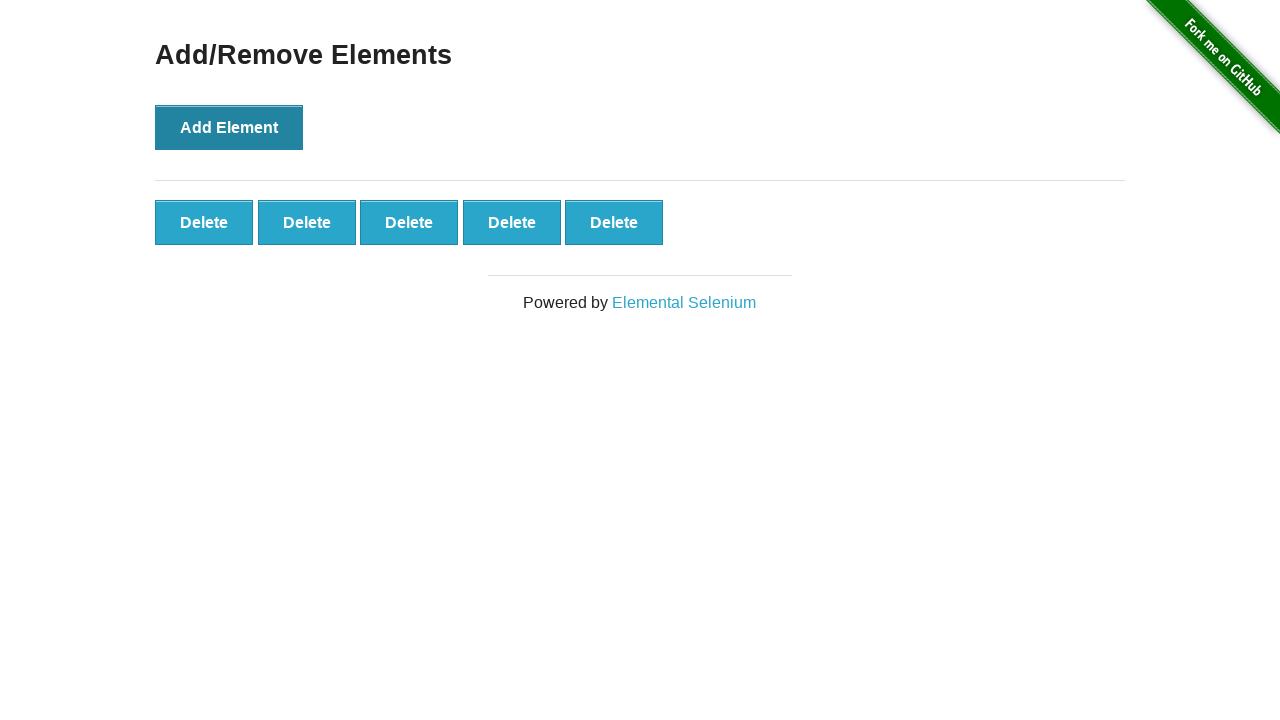

Clicked 'Add Element' button (iteration 6/20) at (229, 127) on button:has-text('Add Element')
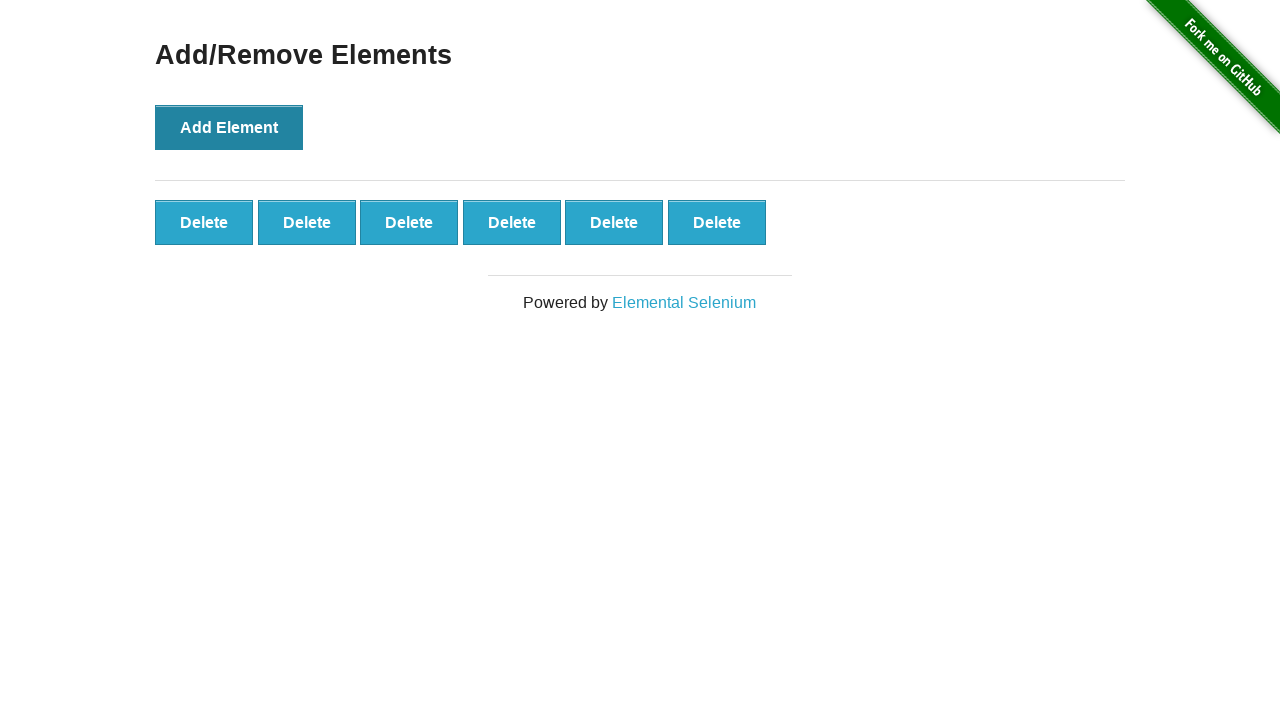

Waited 500ms after adding element (iteration 6/20)
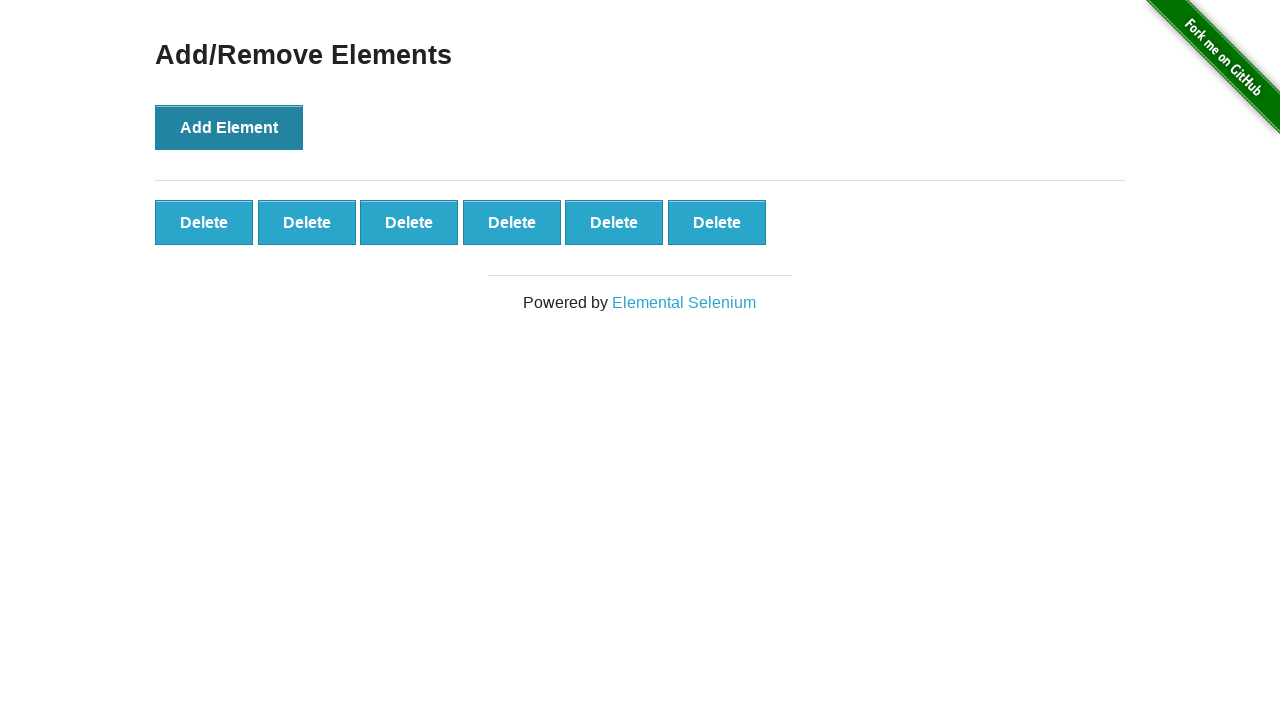

Clicked 'Add Element' button (iteration 7/20) at (229, 127) on button:has-text('Add Element')
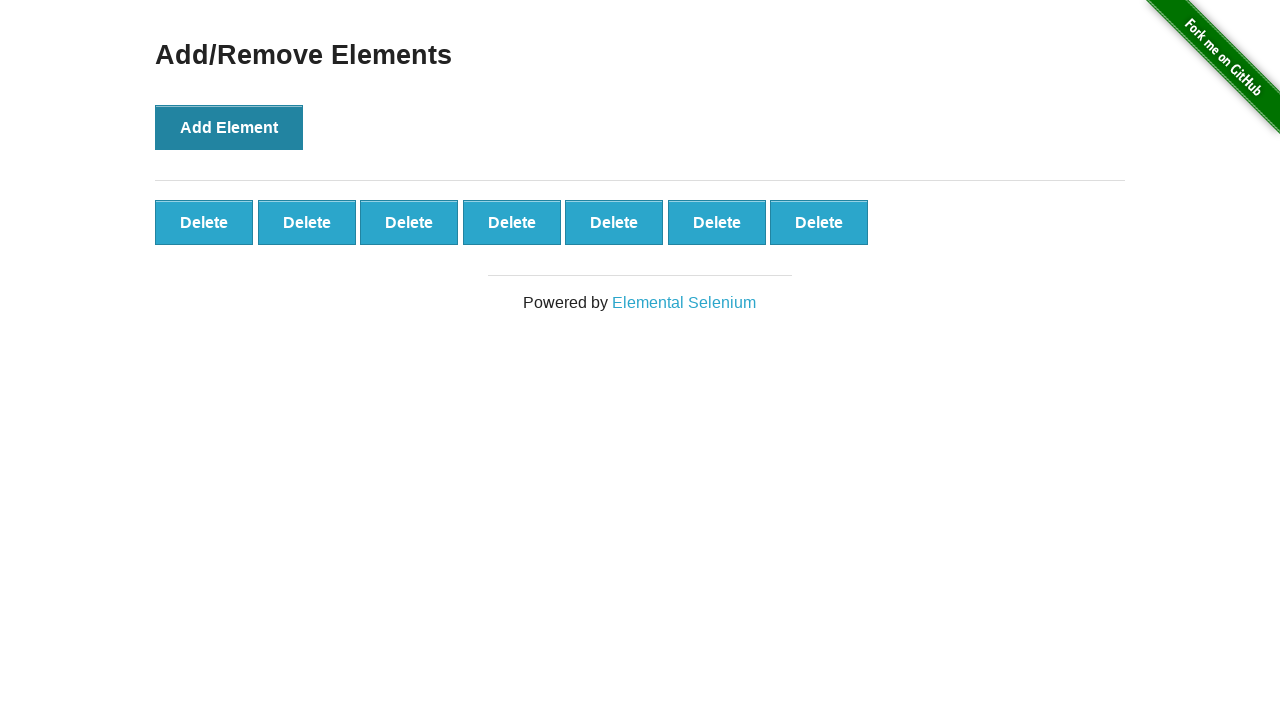

Waited 500ms after adding element (iteration 7/20)
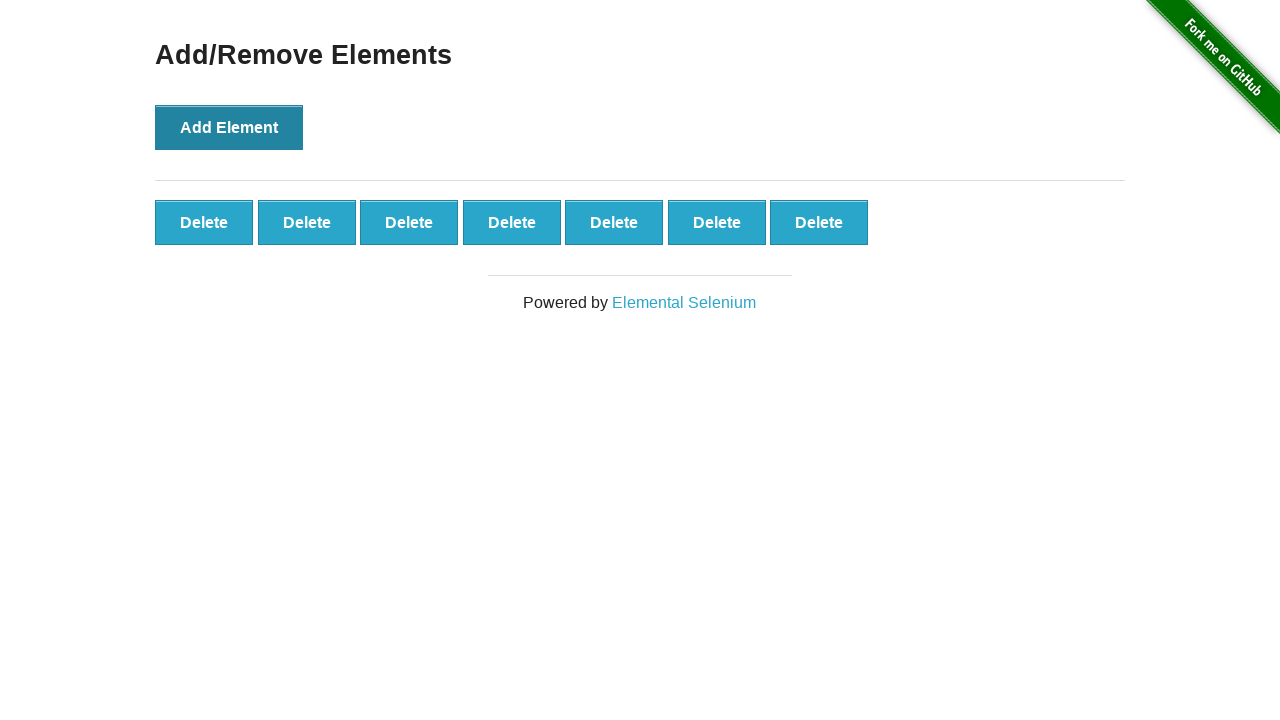

Clicked 'Add Element' button (iteration 8/20) at (229, 127) on button:has-text('Add Element')
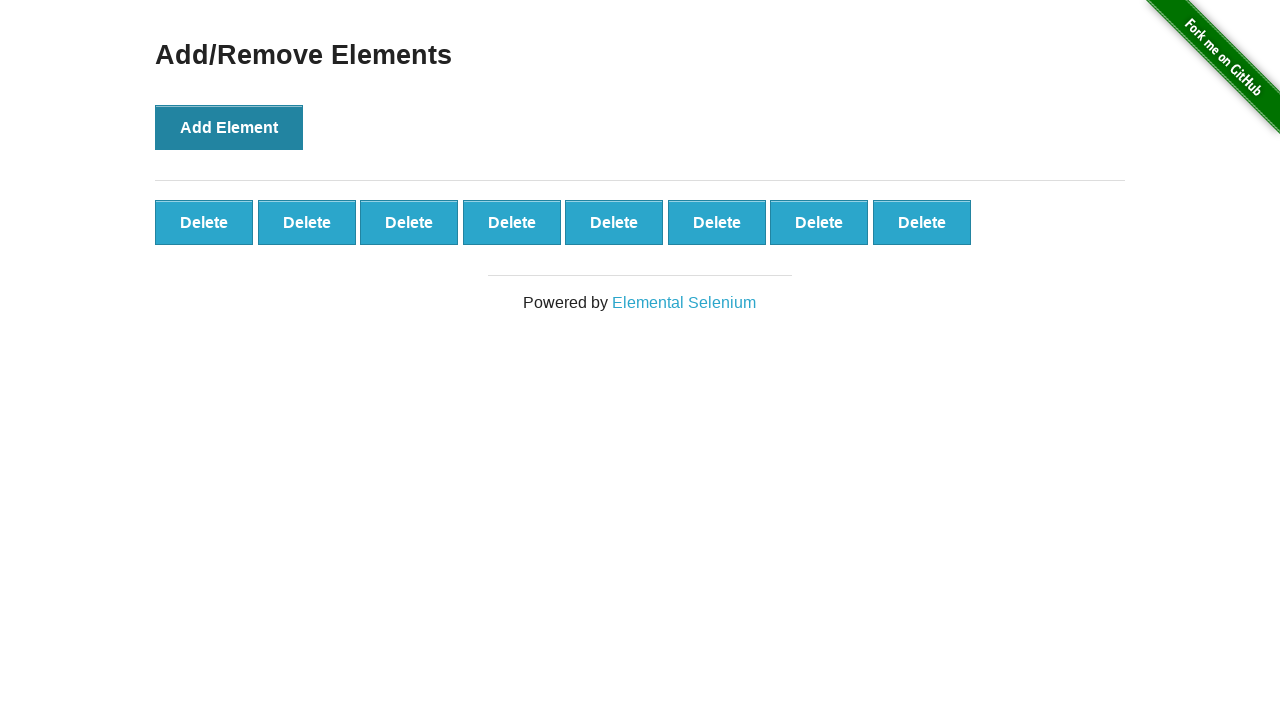

Waited 500ms after adding element (iteration 8/20)
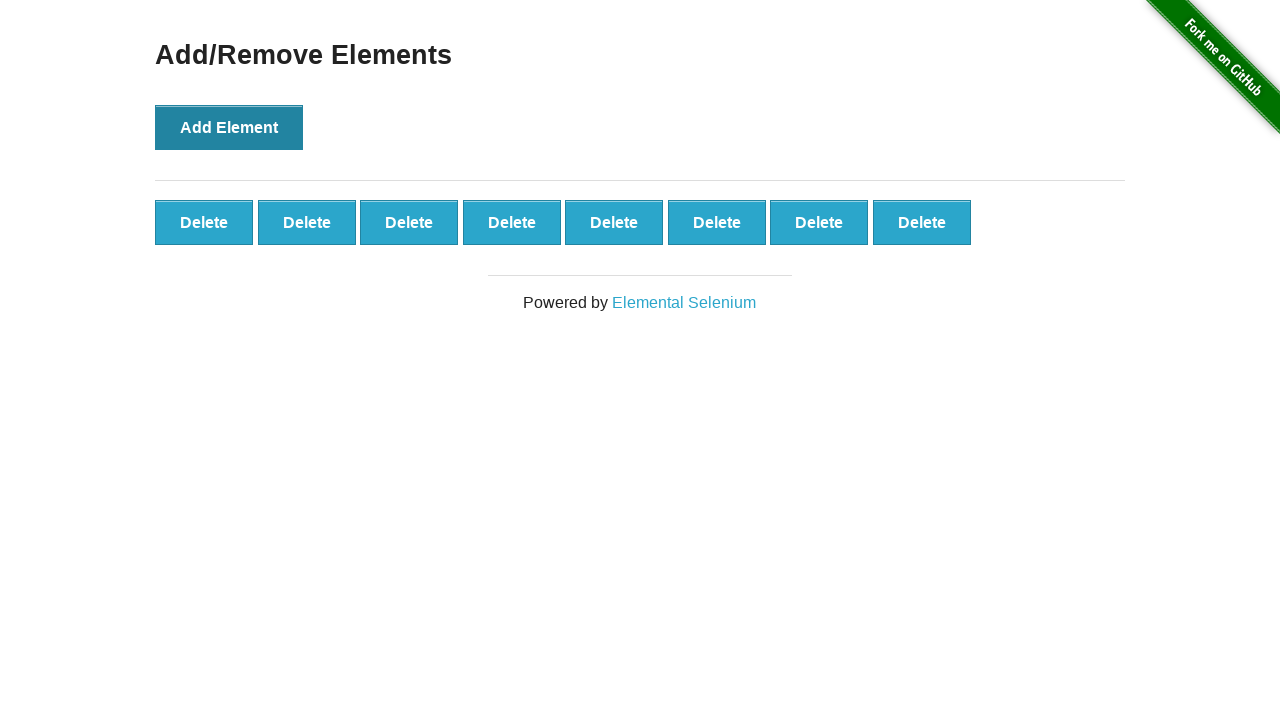

Clicked 'Add Element' button (iteration 9/20) at (229, 127) on button:has-text('Add Element')
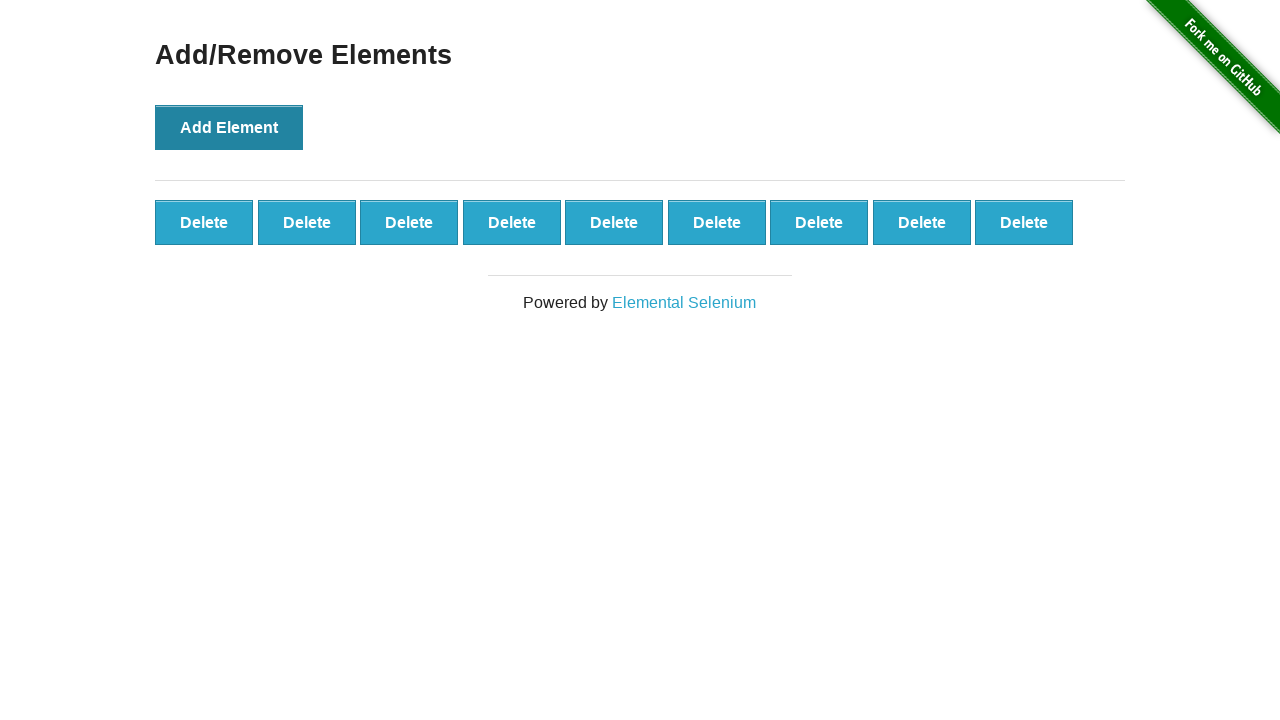

Waited 500ms after adding element (iteration 9/20)
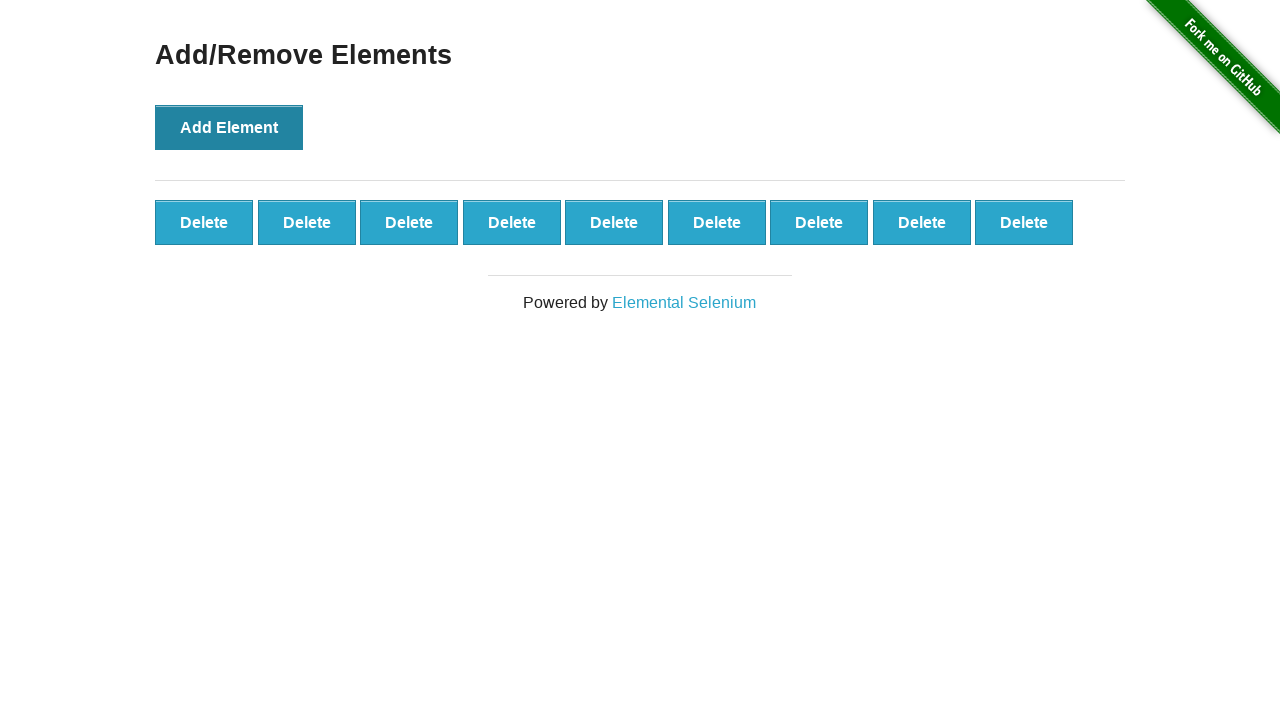

Clicked 'Add Element' button (iteration 10/20) at (229, 127) on button:has-text('Add Element')
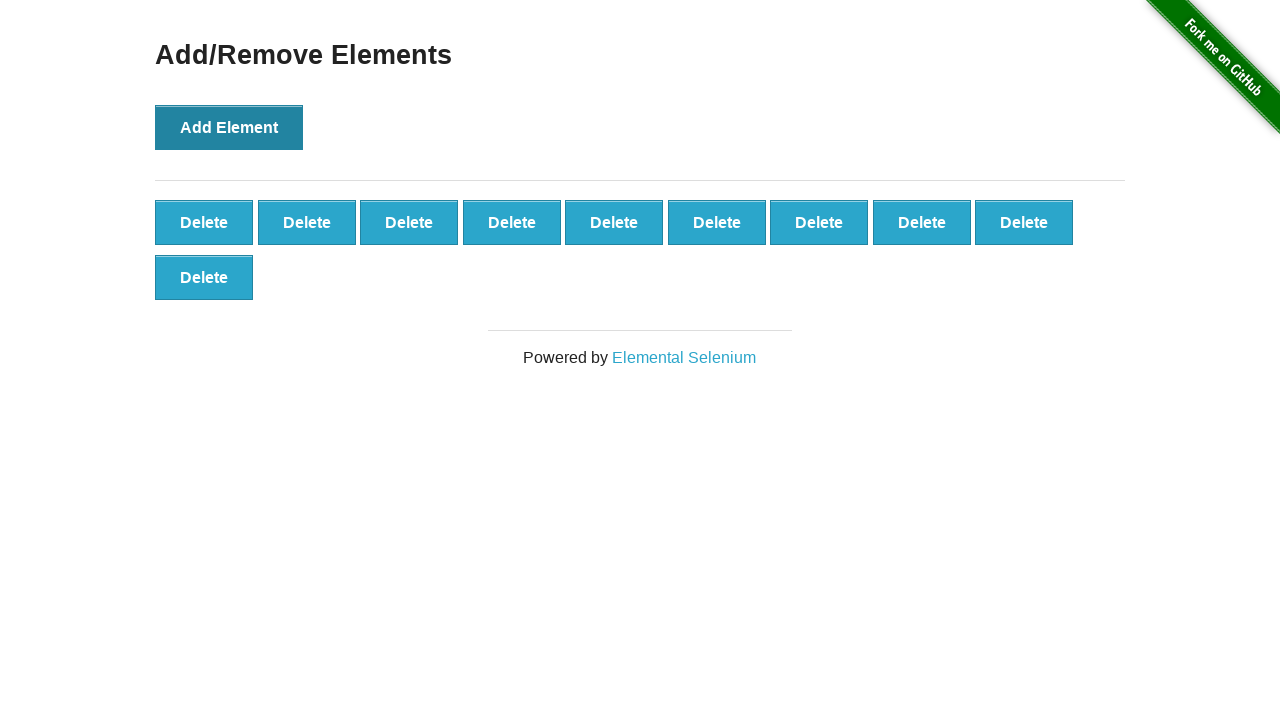

Waited 500ms after adding element (iteration 10/20)
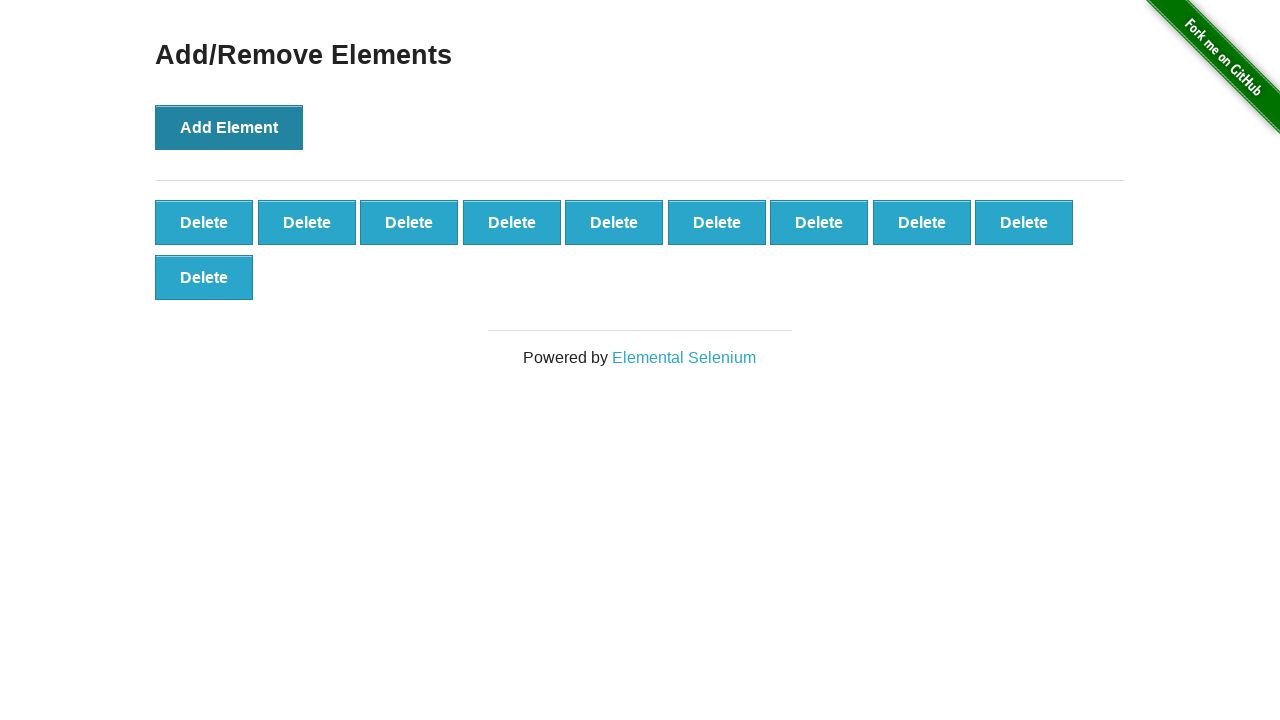

Clicked 'Add Element' button (iteration 11/20) at (229, 127) on button:has-text('Add Element')
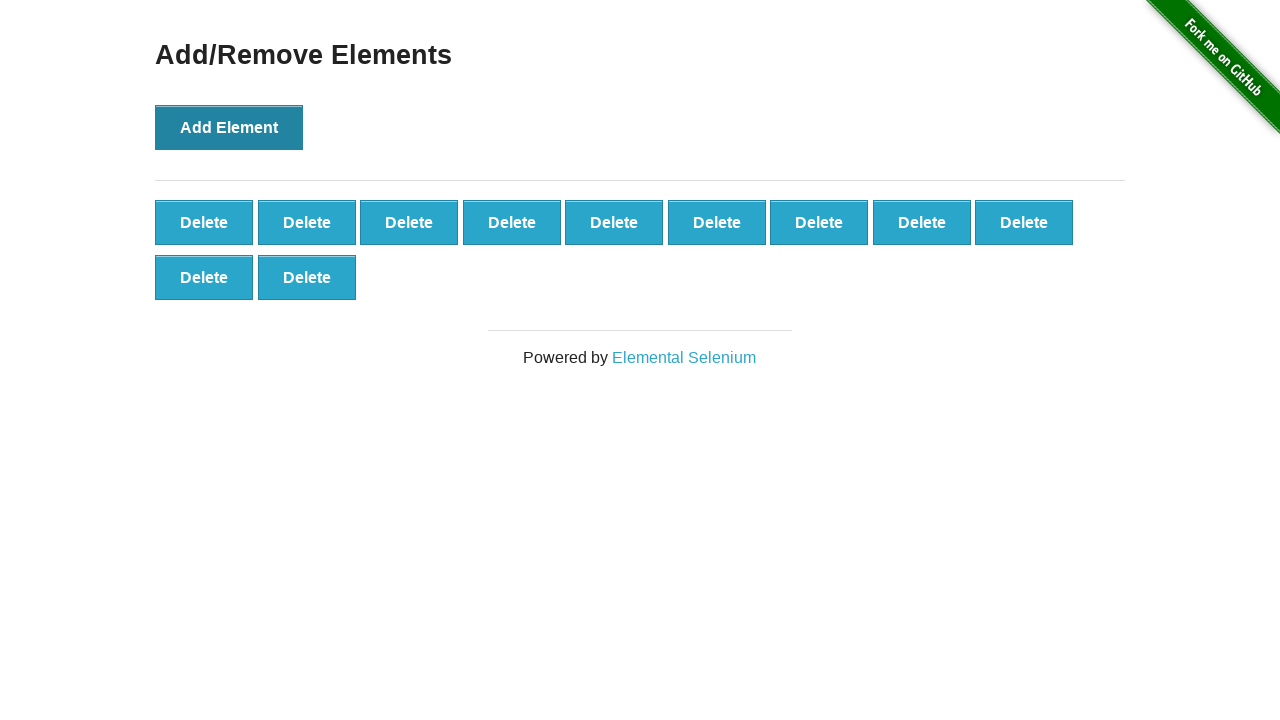

Waited 500ms after adding element (iteration 11/20)
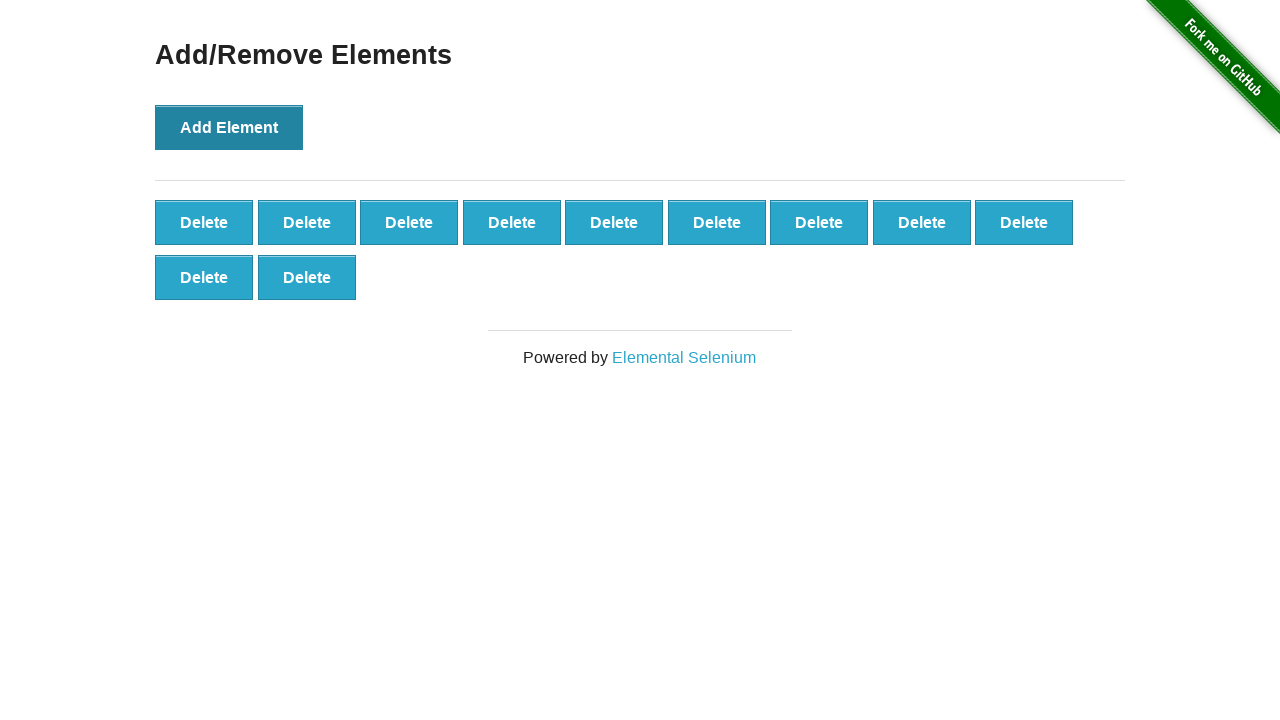

Clicked 'Add Element' button (iteration 12/20) at (229, 127) on button:has-text('Add Element')
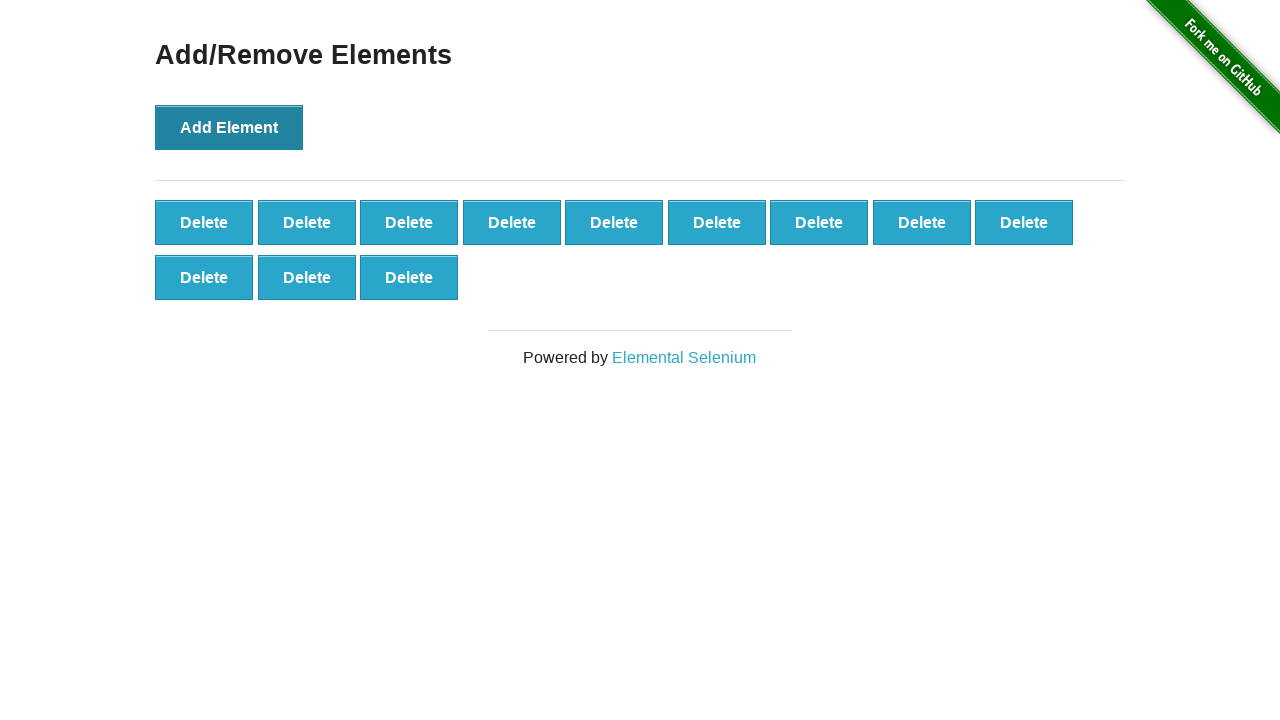

Waited 500ms after adding element (iteration 12/20)
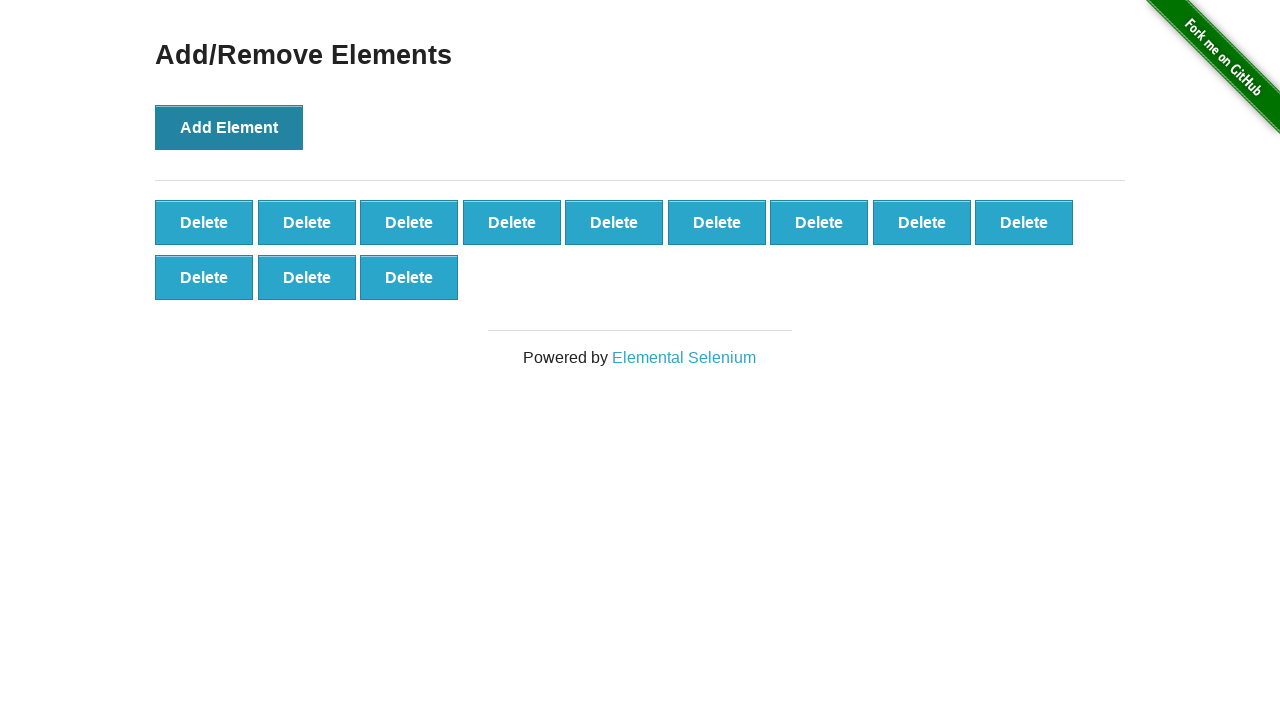

Clicked 'Add Element' button (iteration 13/20) at (229, 127) on button:has-text('Add Element')
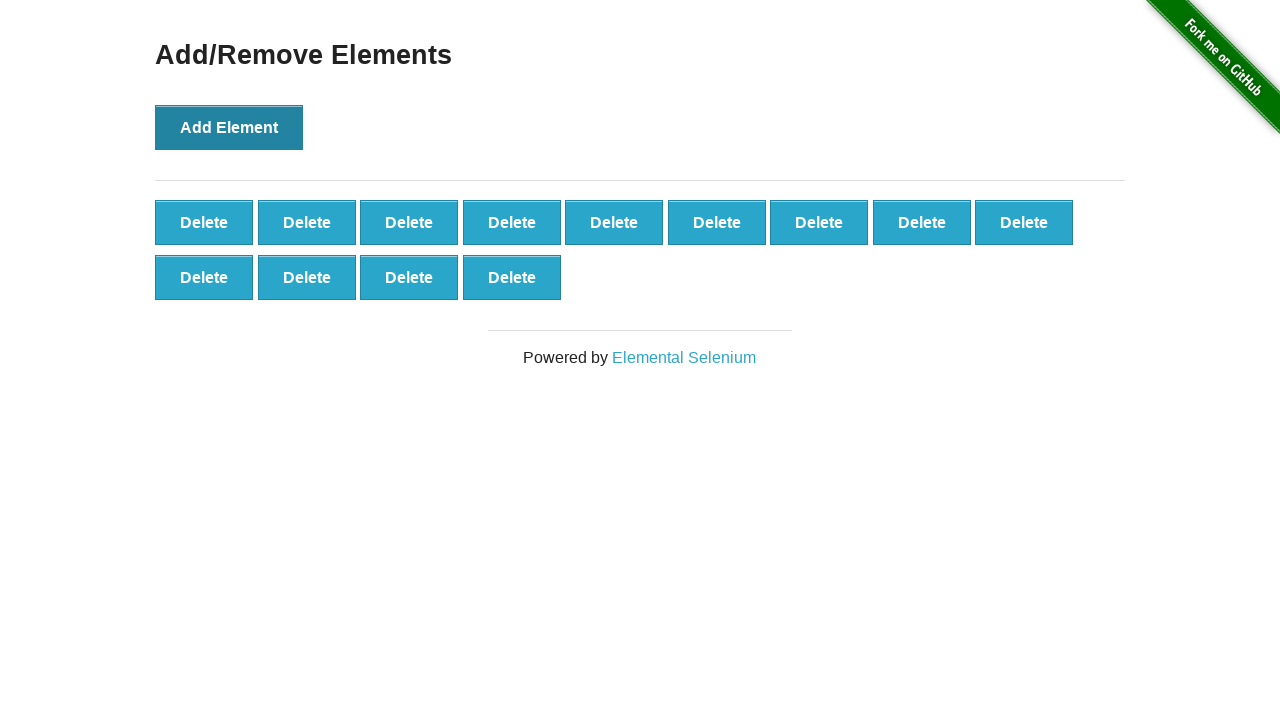

Waited 500ms after adding element (iteration 13/20)
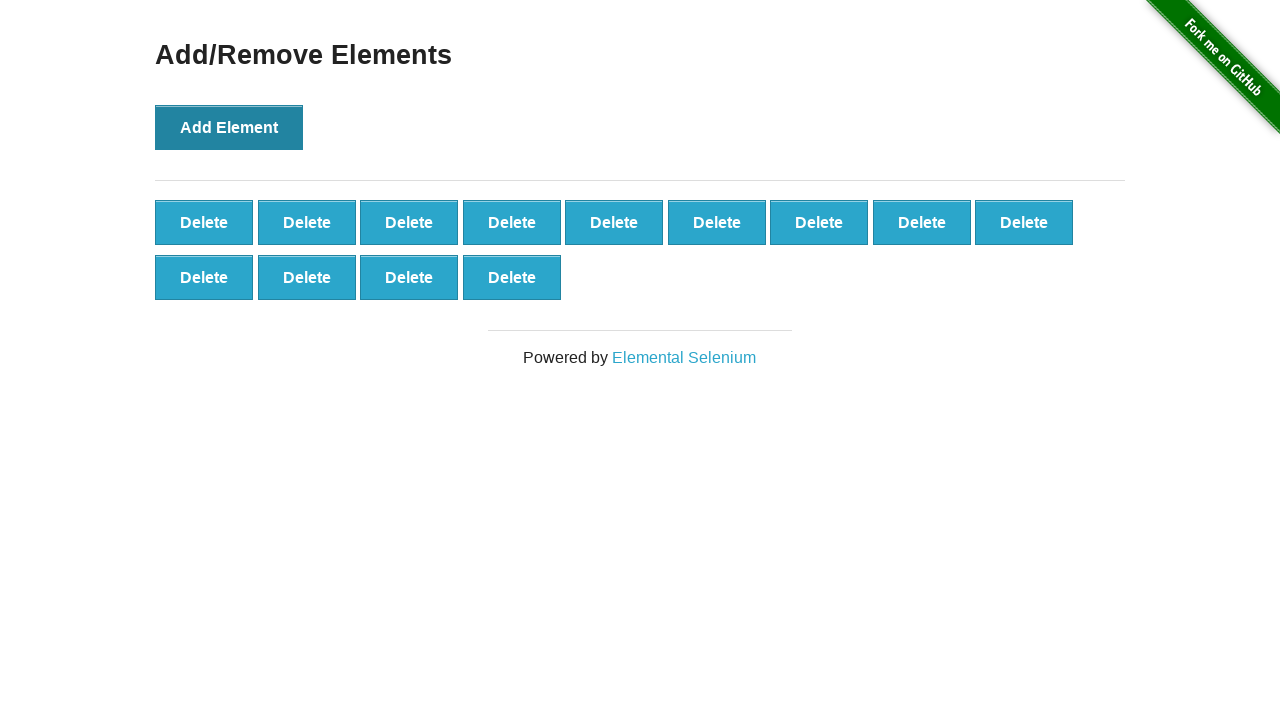

Clicked 'Add Element' button (iteration 14/20) at (229, 127) on button:has-text('Add Element')
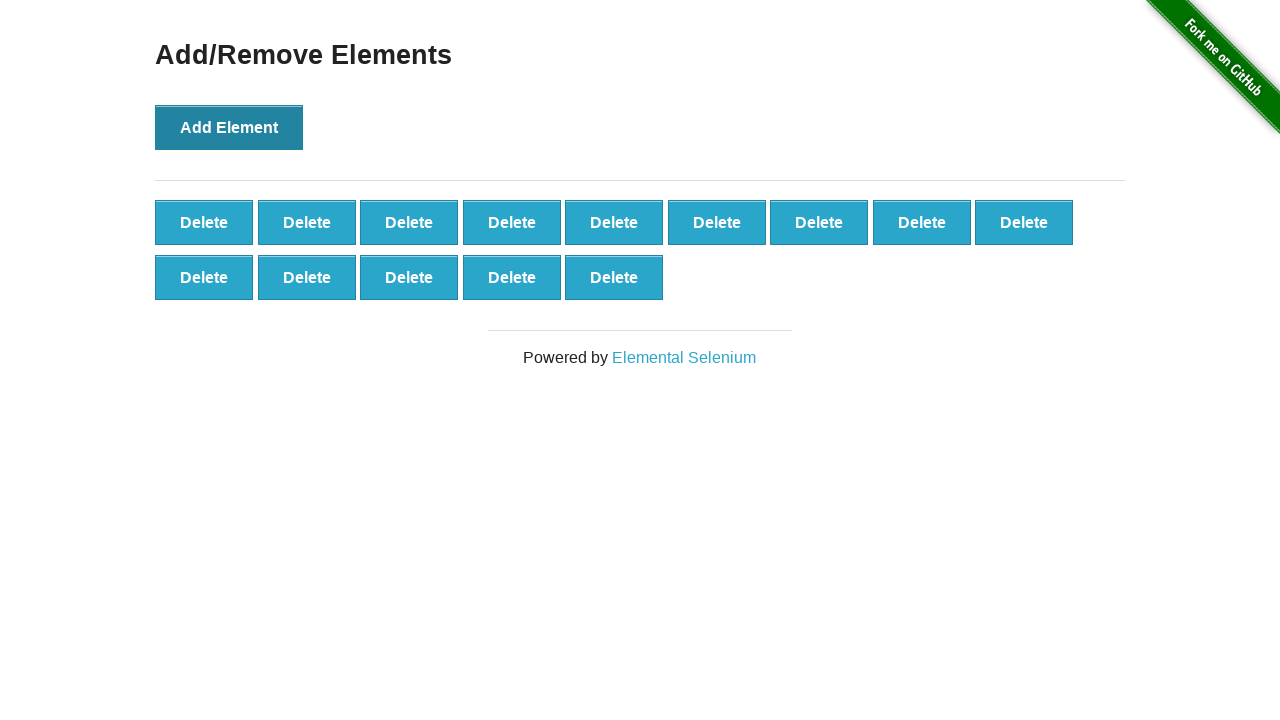

Waited 500ms after adding element (iteration 14/20)
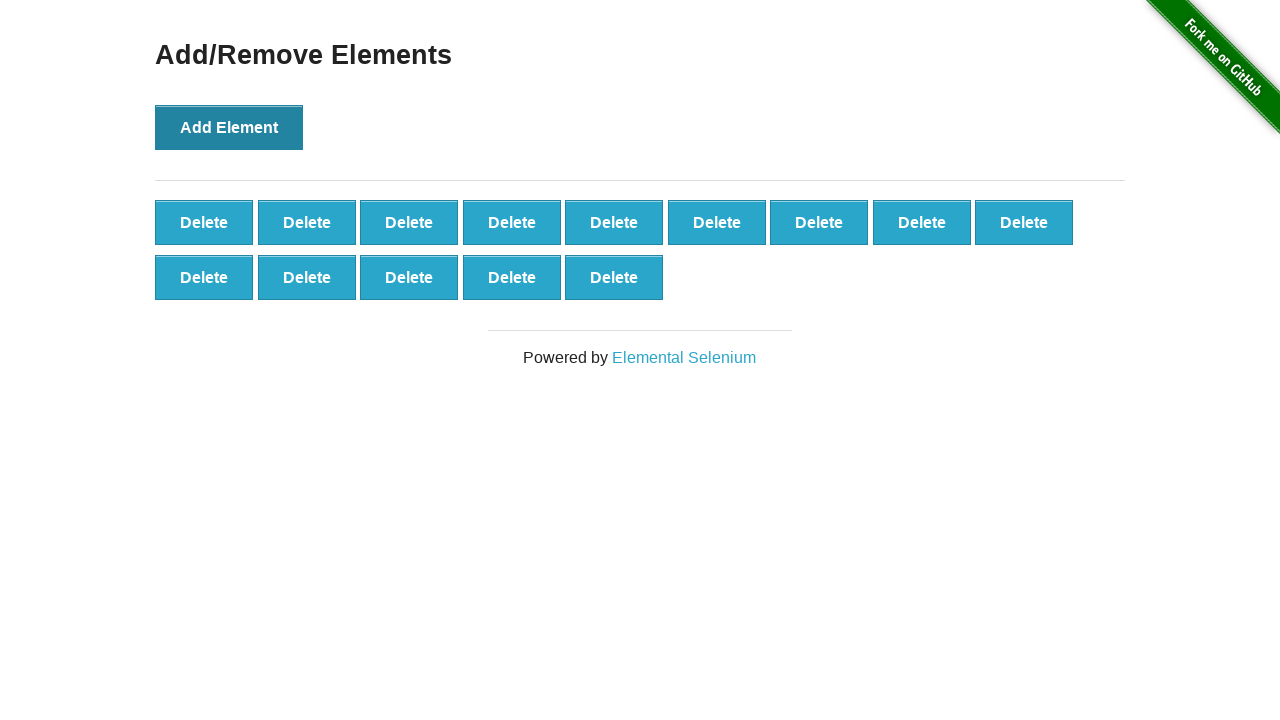

Clicked 'Add Element' button (iteration 15/20) at (229, 127) on button:has-text('Add Element')
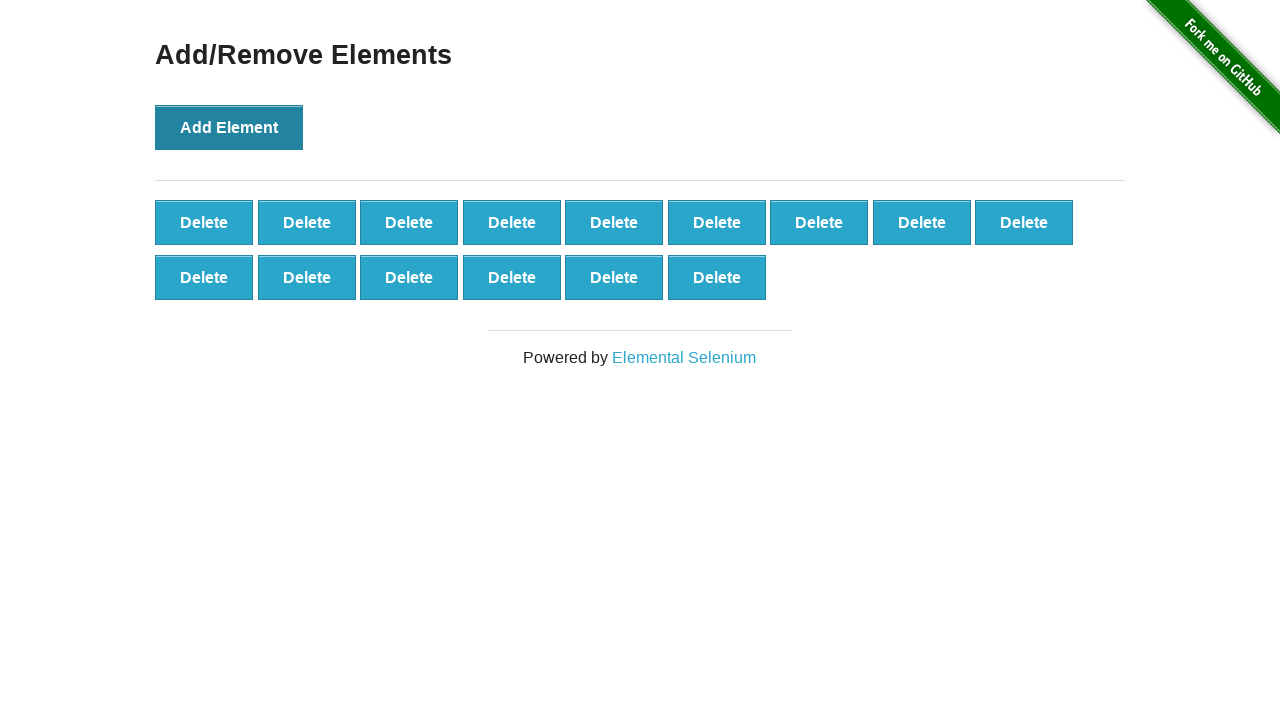

Waited 500ms after adding element (iteration 15/20)
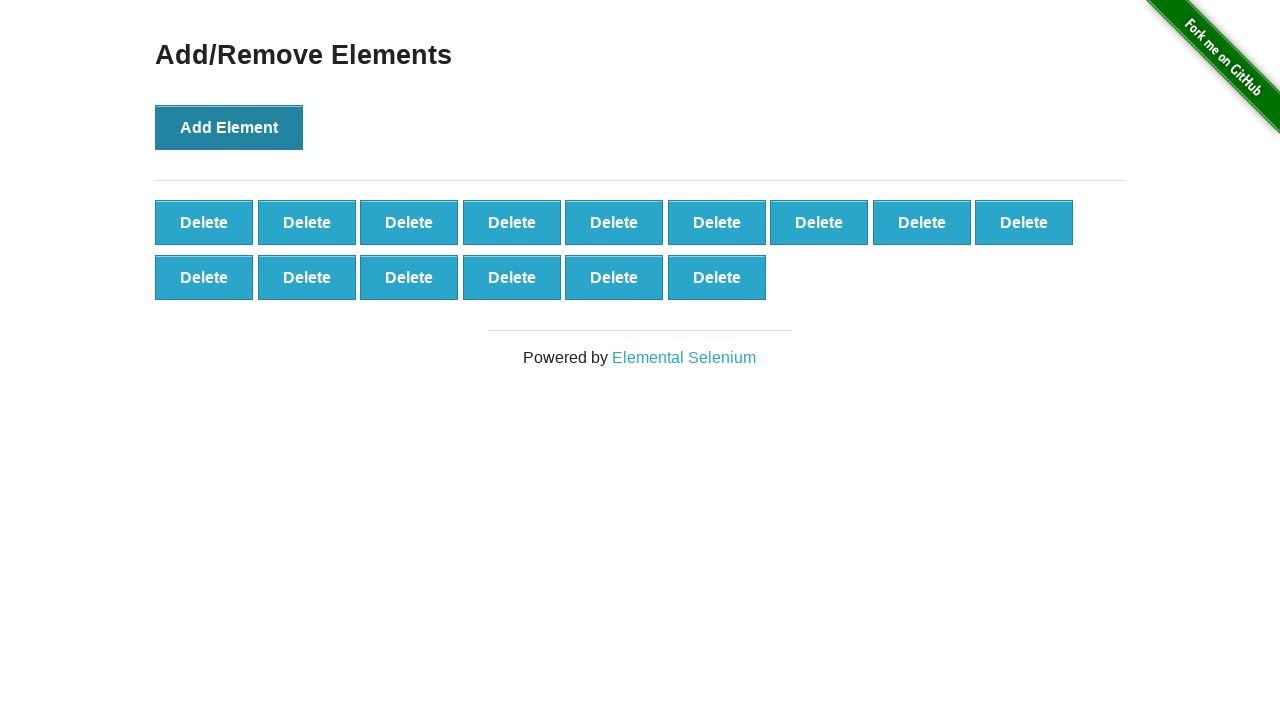

Clicked 'Add Element' button (iteration 16/20) at (229, 127) on button:has-text('Add Element')
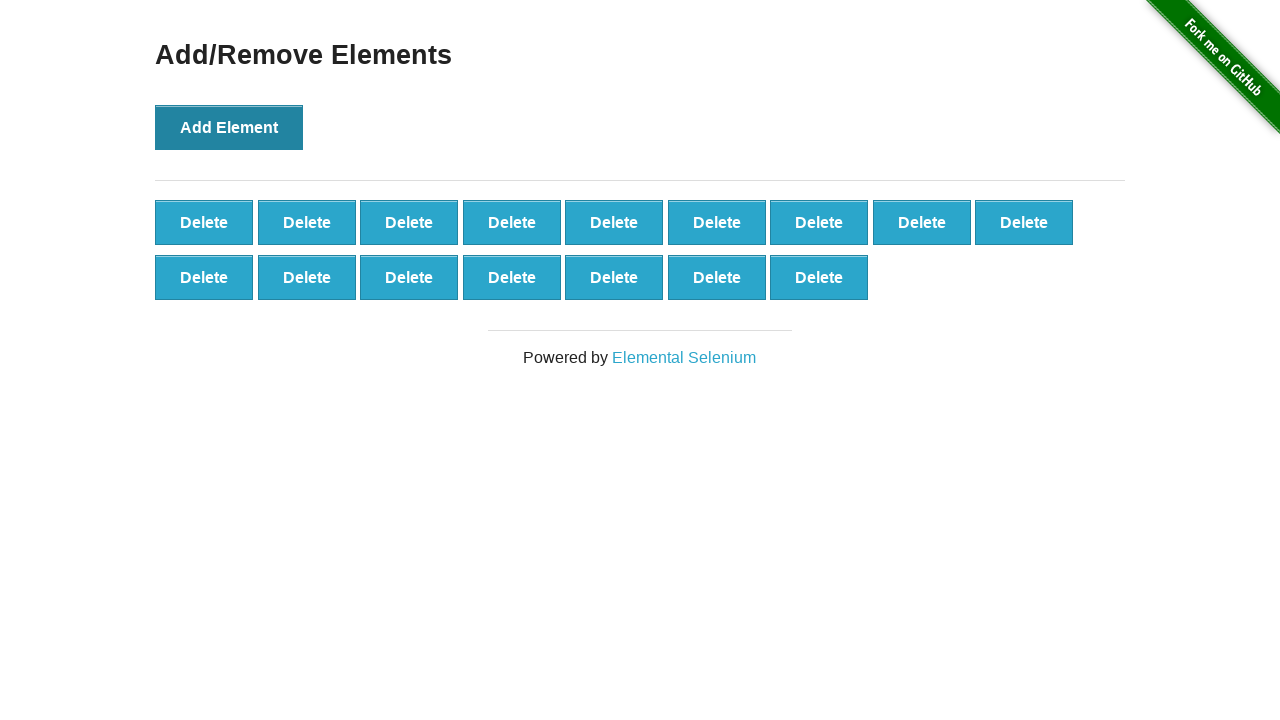

Waited 500ms after adding element (iteration 16/20)
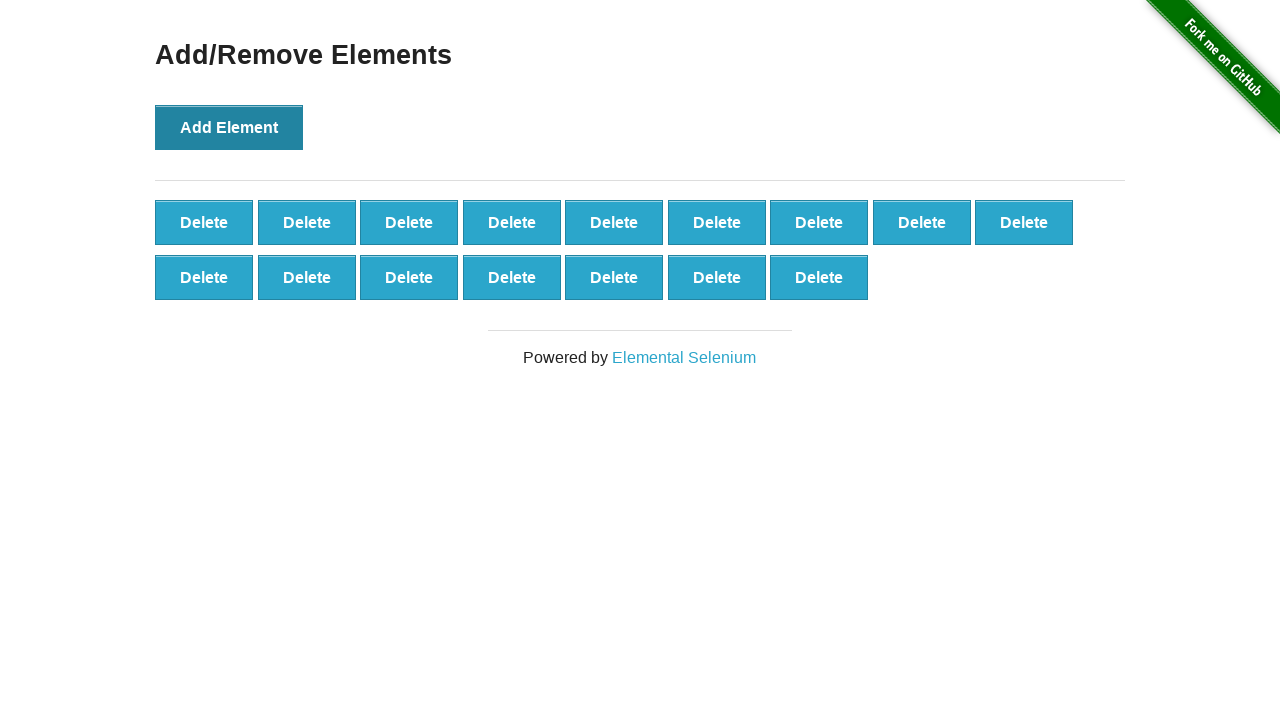

Clicked 'Add Element' button (iteration 17/20) at (229, 127) on button:has-text('Add Element')
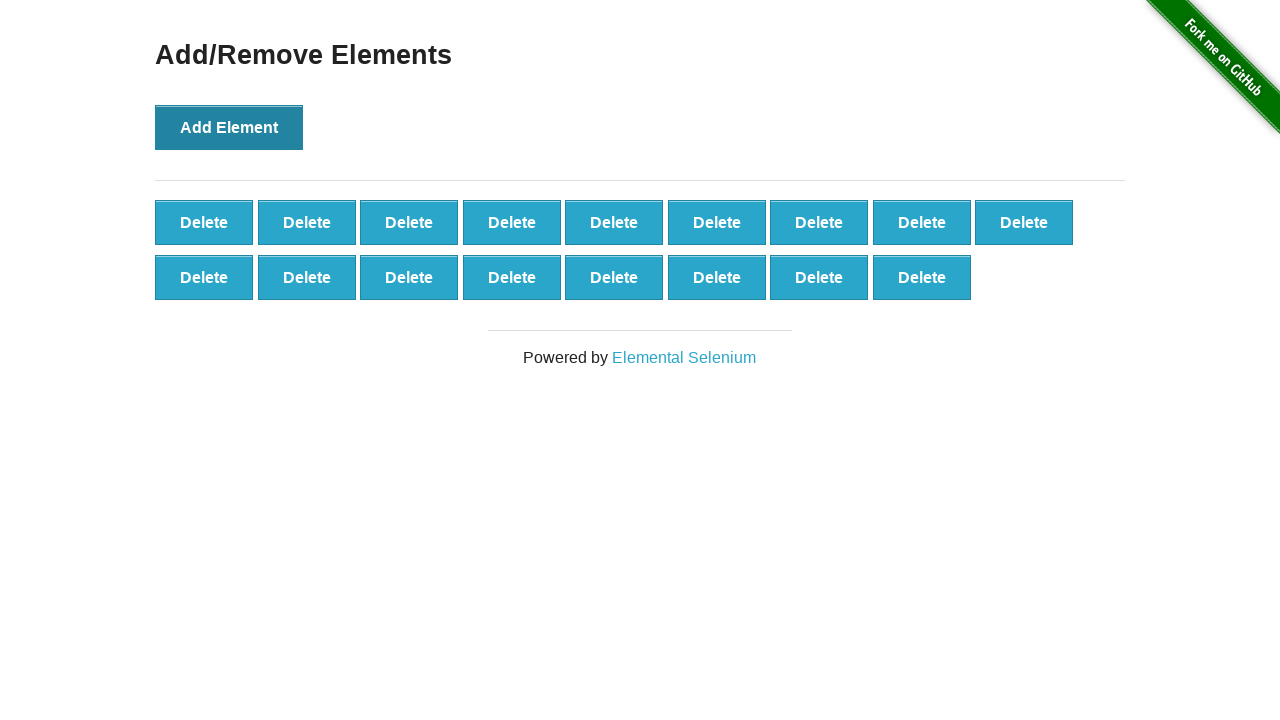

Waited 500ms after adding element (iteration 17/20)
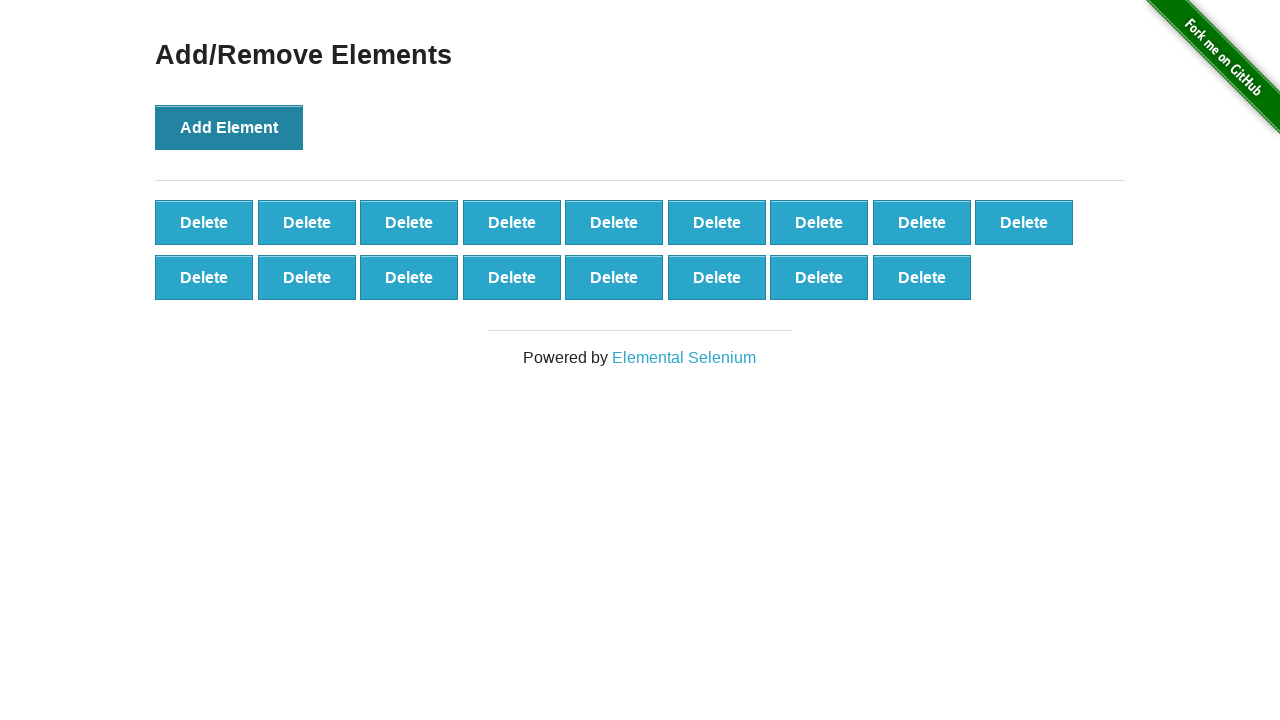

Clicked 'Add Element' button (iteration 18/20) at (229, 127) on button:has-text('Add Element')
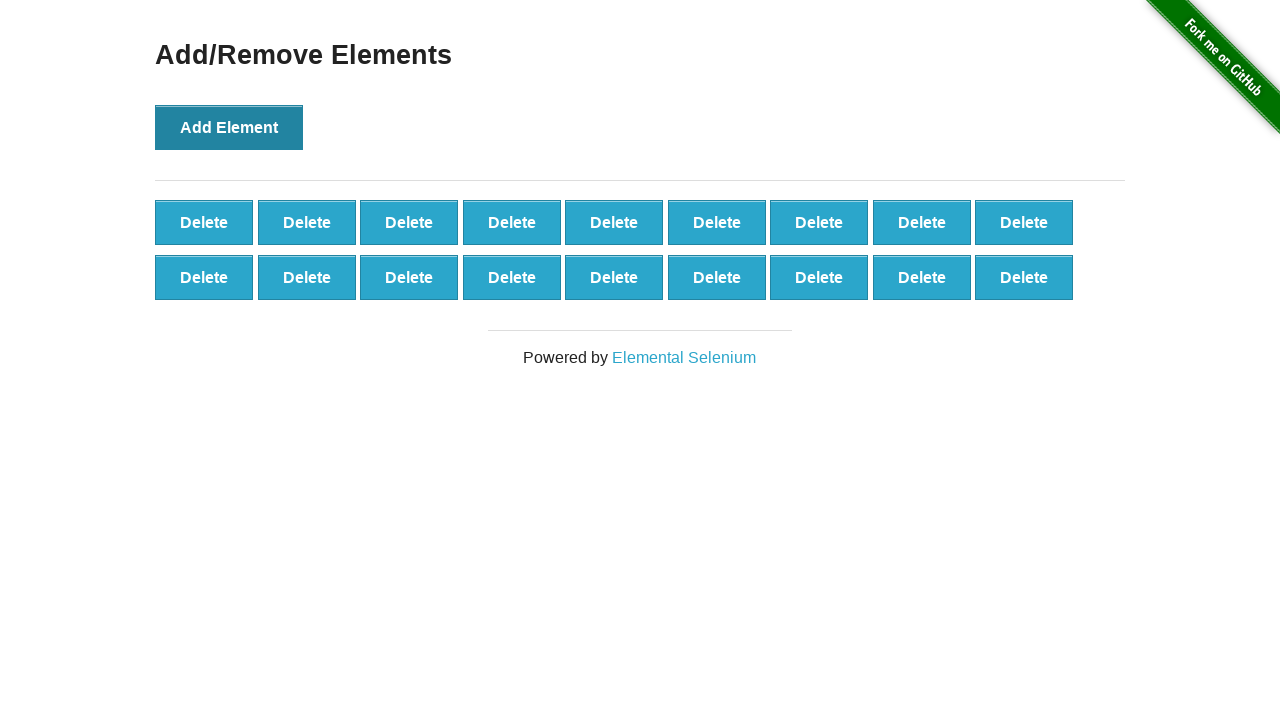

Waited 500ms after adding element (iteration 18/20)
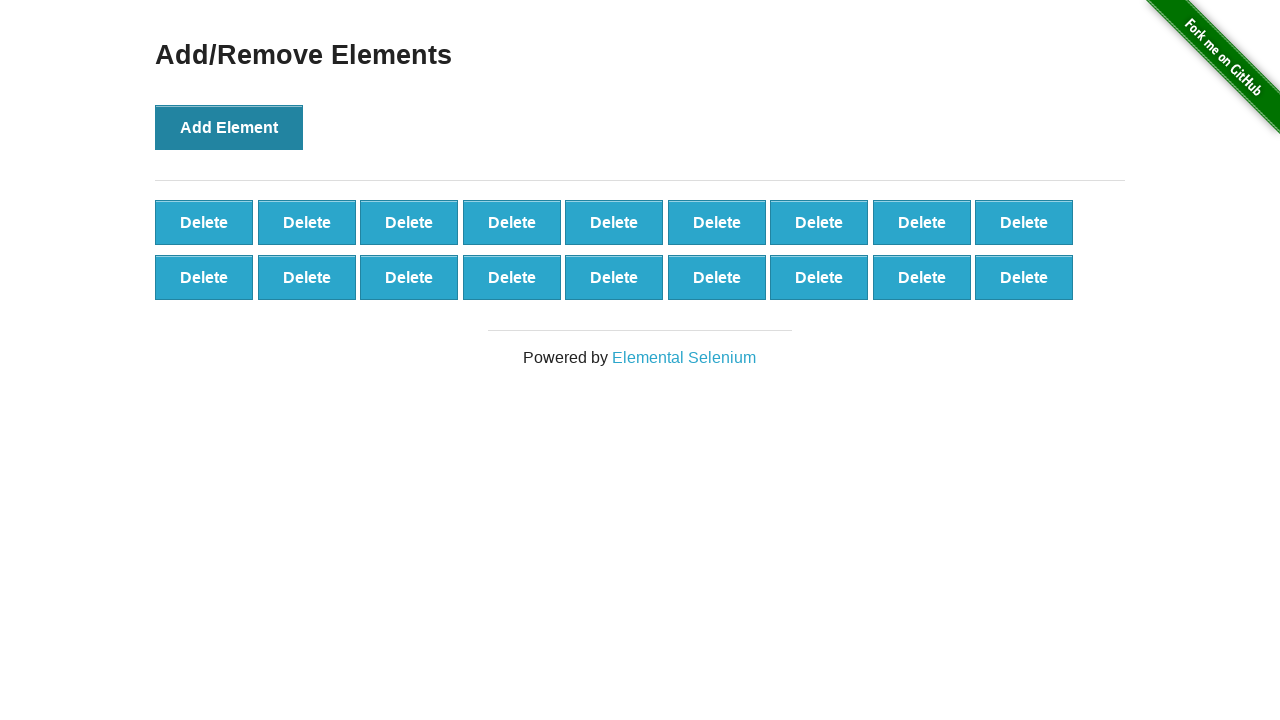

Clicked 'Add Element' button (iteration 19/20) at (229, 127) on button:has-text('Add Element')
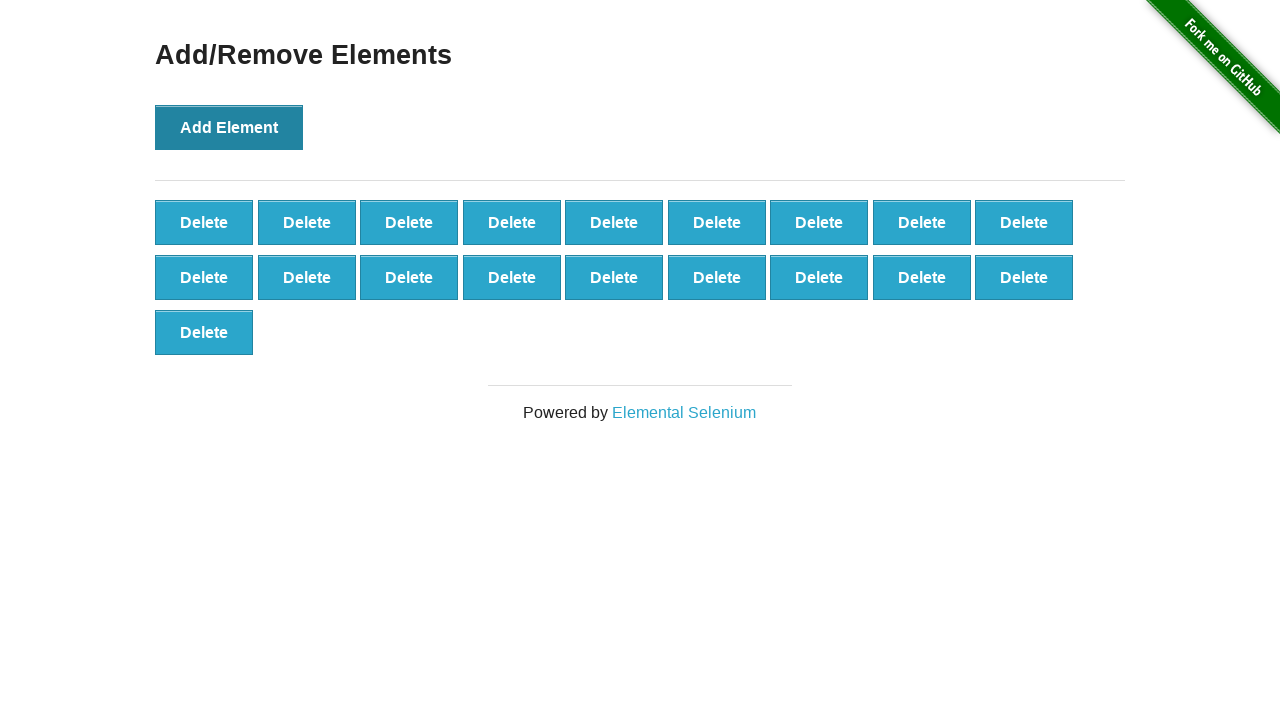

Waited 500ms after adding element (iteration 19/20)
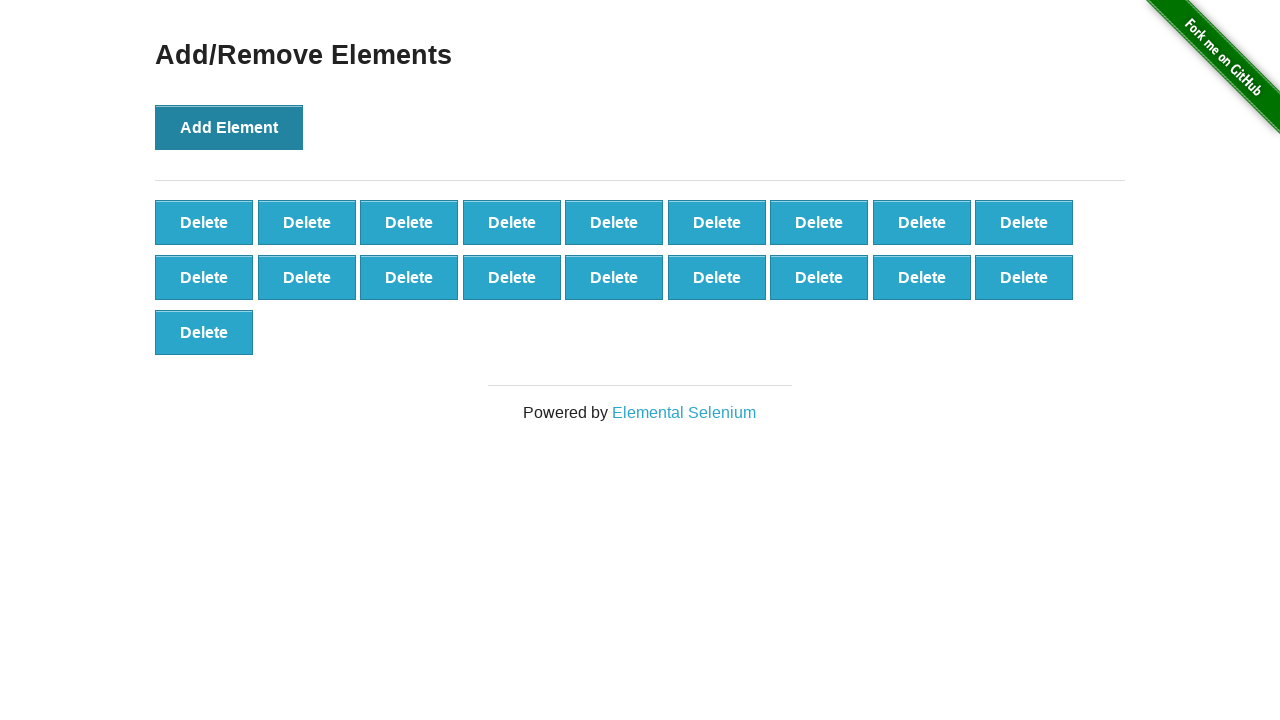

Clicked 'Add Element' button (iteration 20/20) at (229, 127) on button:has-text('Add Element')
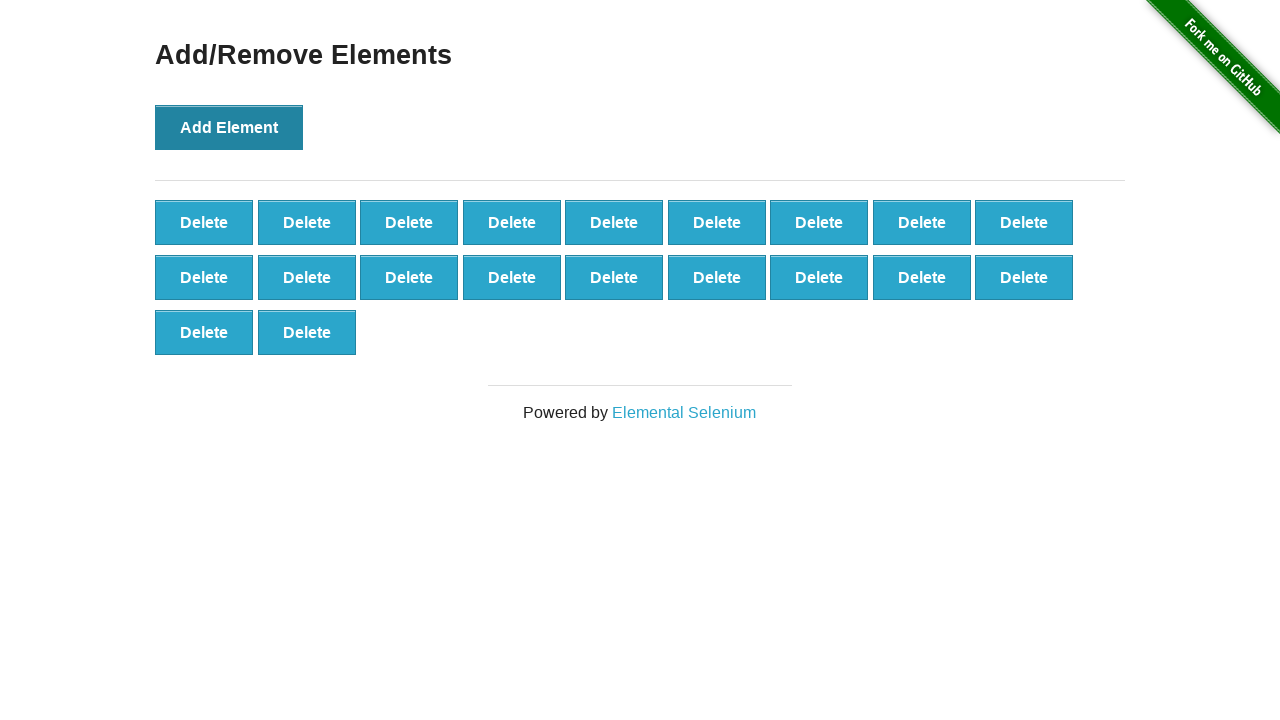

Waited 500ms after adding element (iteration 20/20)
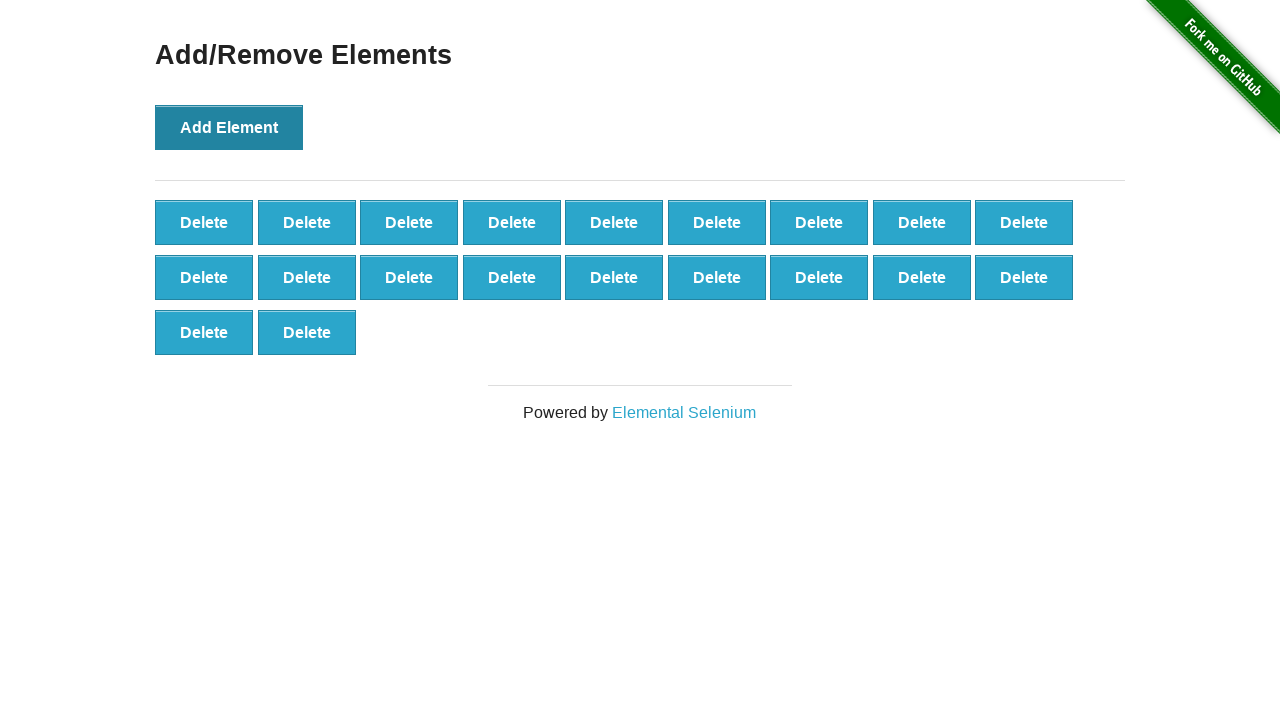

Located all delete buttons
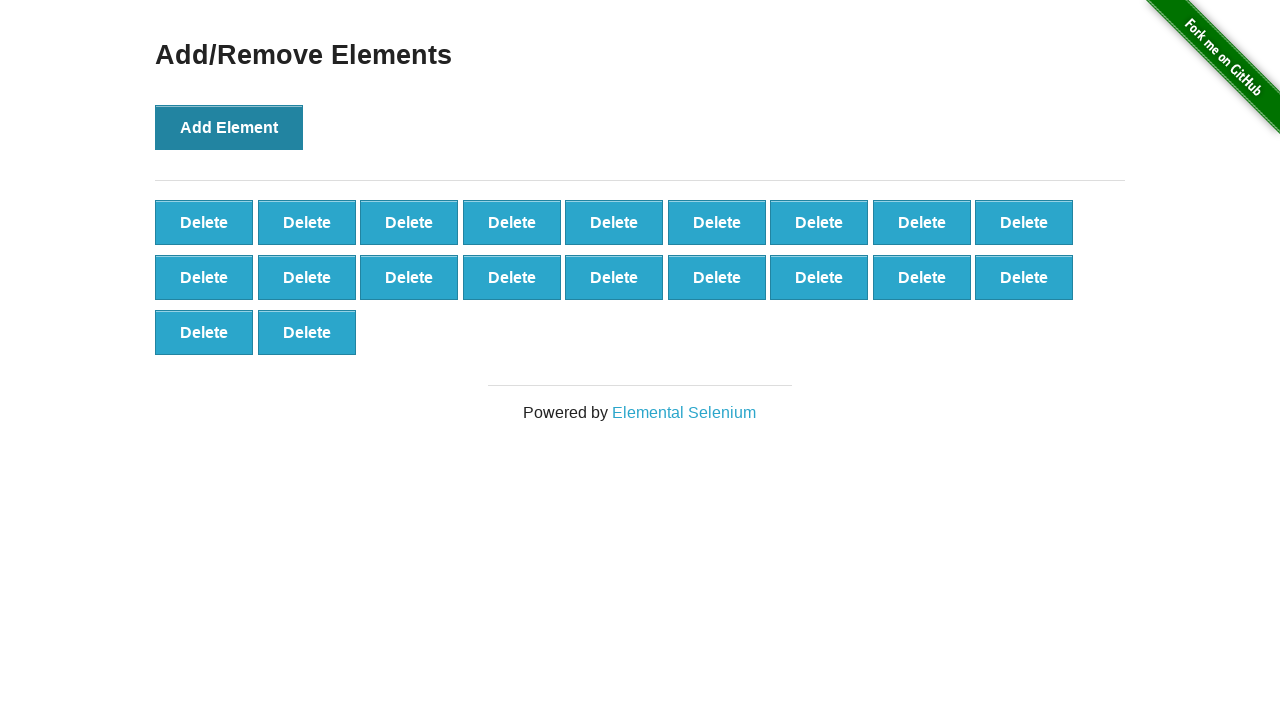

Verified 20 delete buttons were created
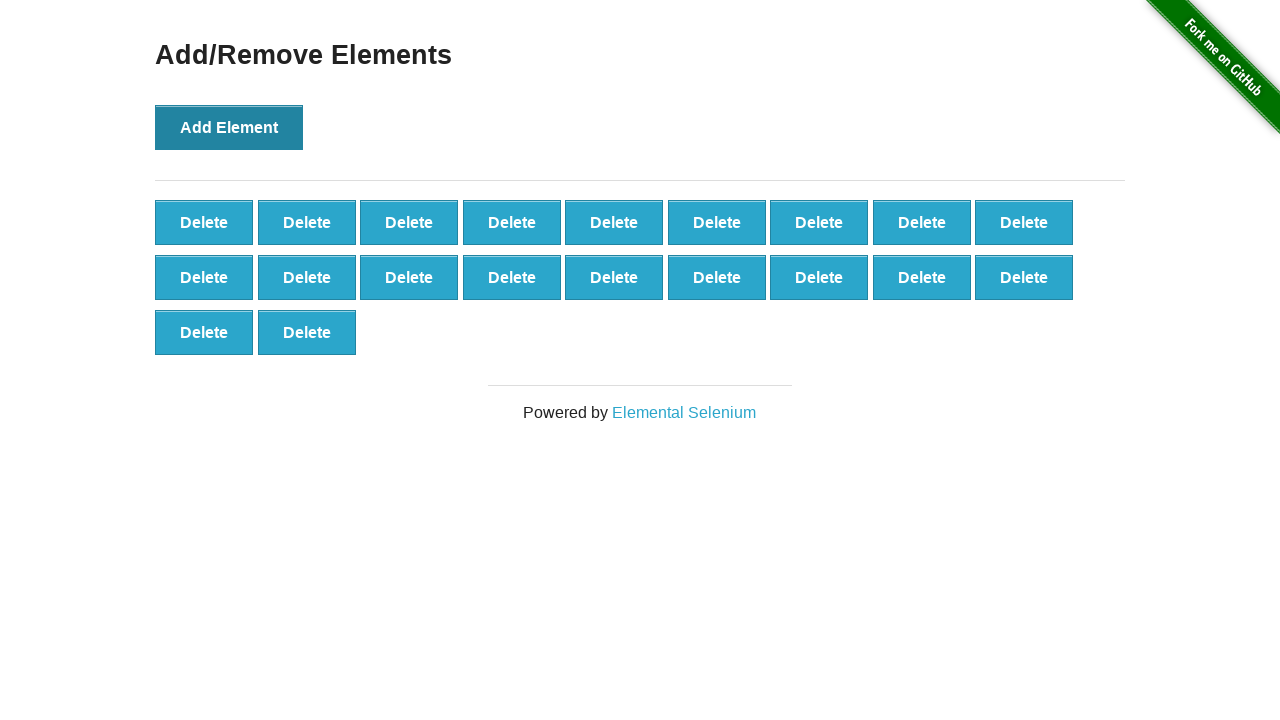

Clicked first delete button to remove element (iteration 1/20) at (204, 222) on .added-manually >> nth=0
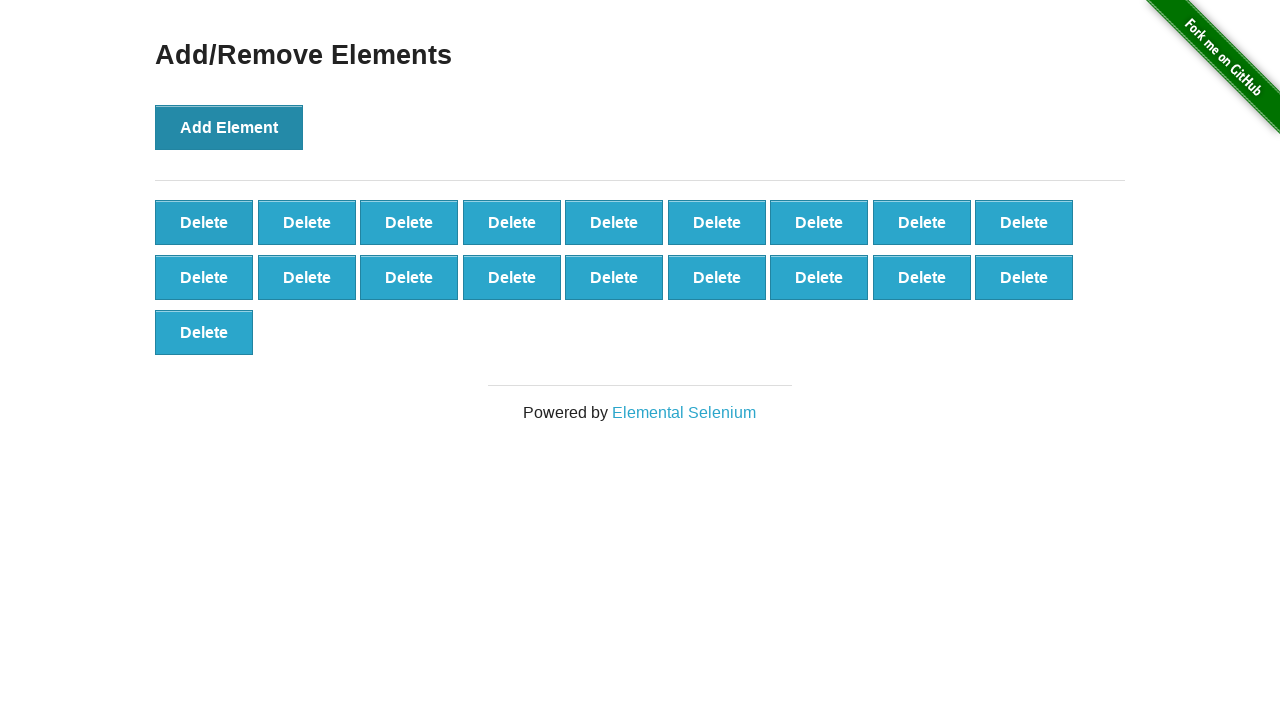

Waited 500ms after deleting element (iteration 1/20)
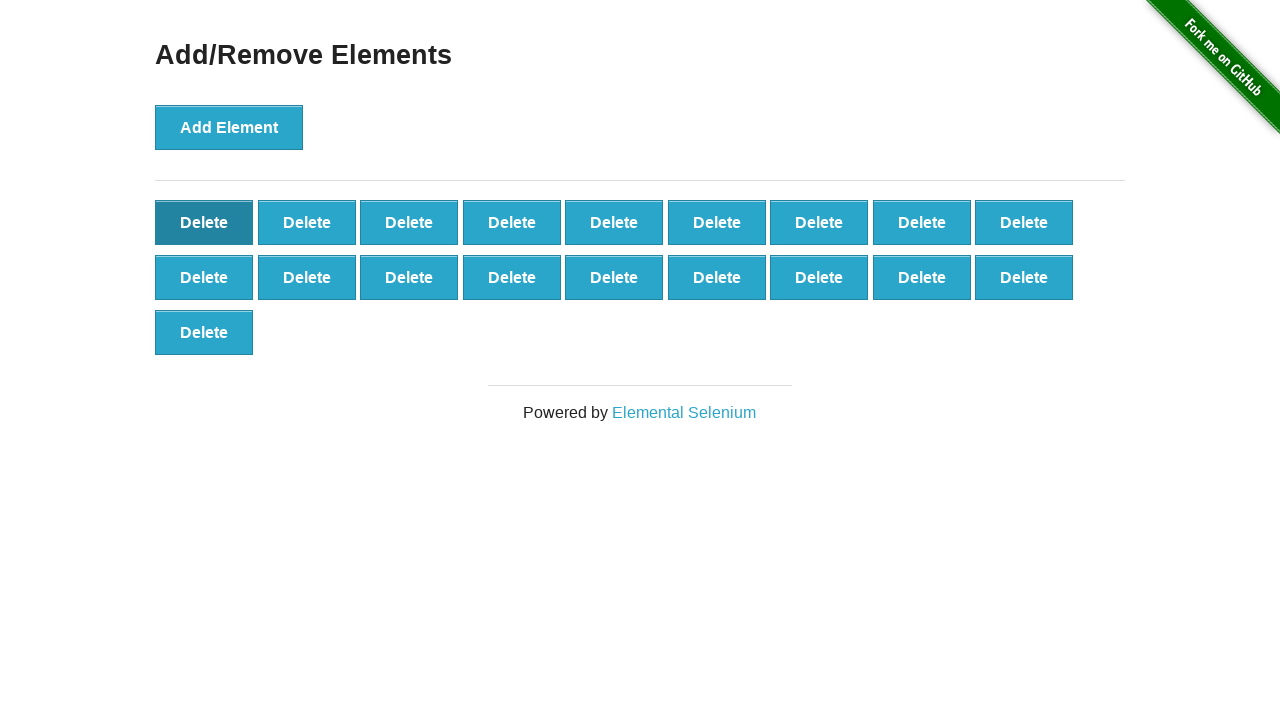

Clicked first delete button to remove element (iteration 2/20) at (204, 222) on .added-manually >> nth=0
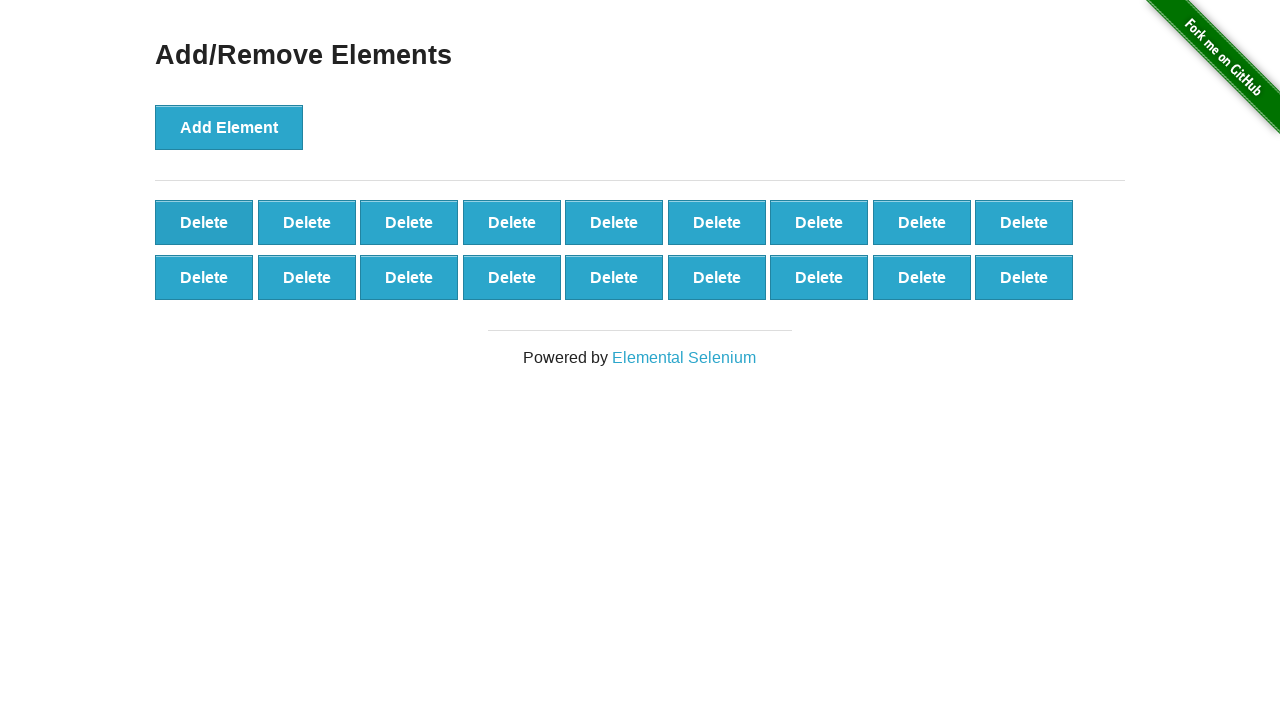

Waited 500ms after deleting element (iteration 2/20)
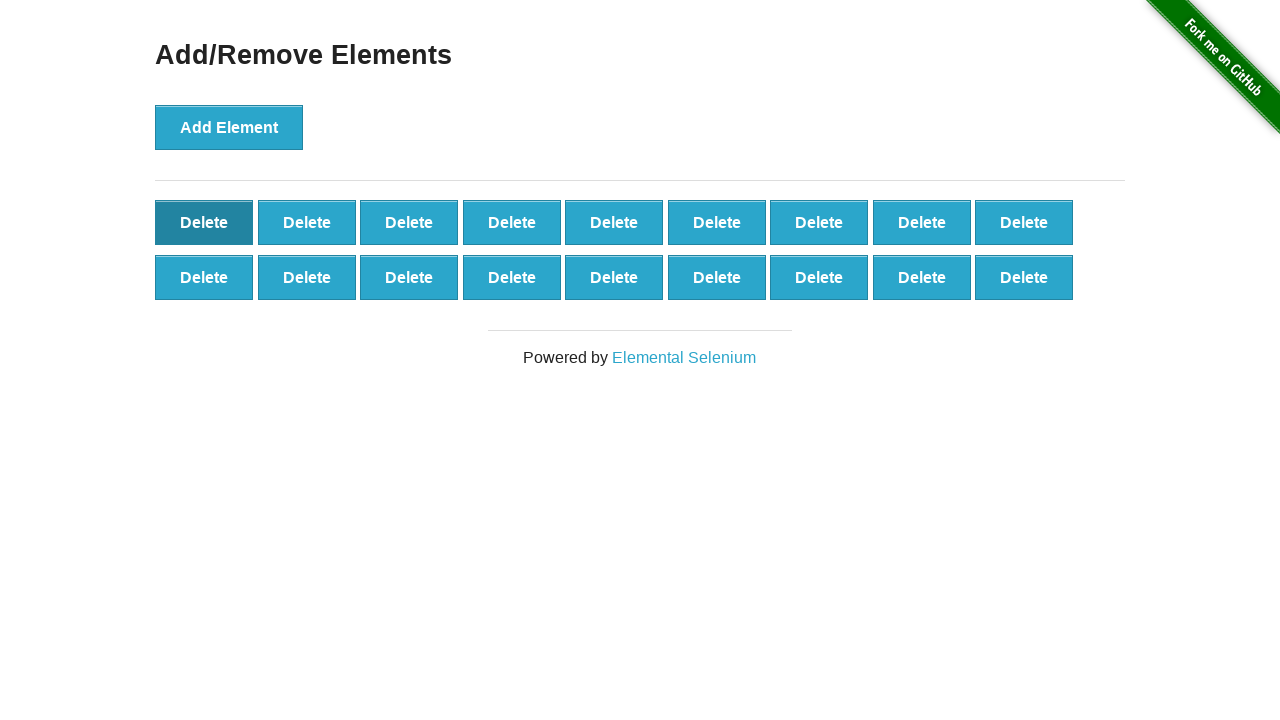

Clicked first delete button to remove element (iteration 3/20) at (204, 222) on .added-manually >> nth=0
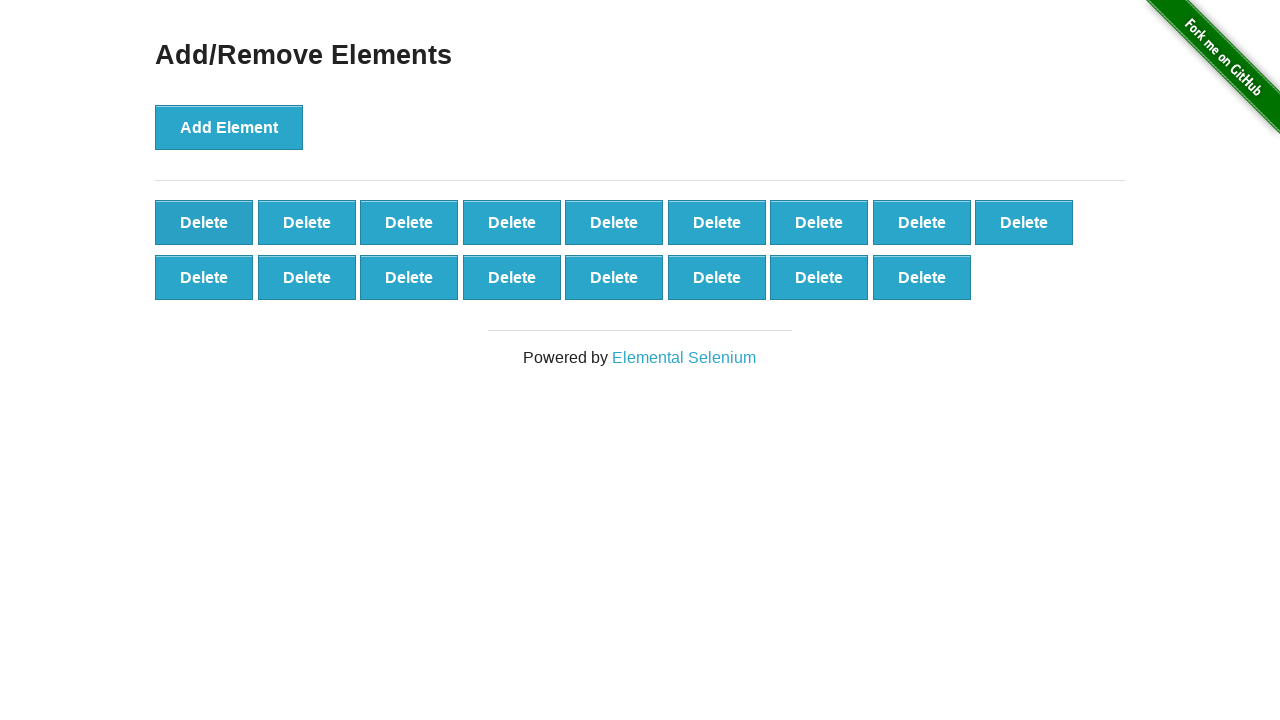

Waited 500ms after deleting element (iteration 3/20)
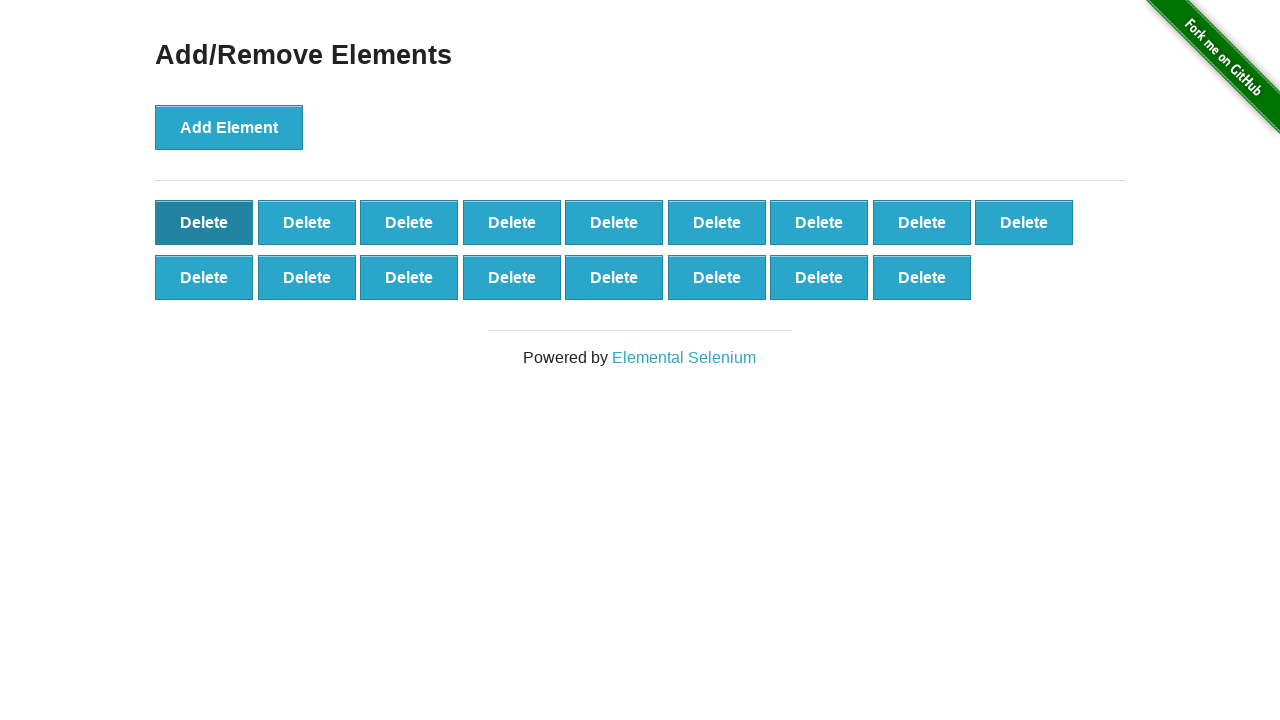

Clicked first delete button to remove element (iteration 4/20) at (204, 222) on .added-manually >> nth=0
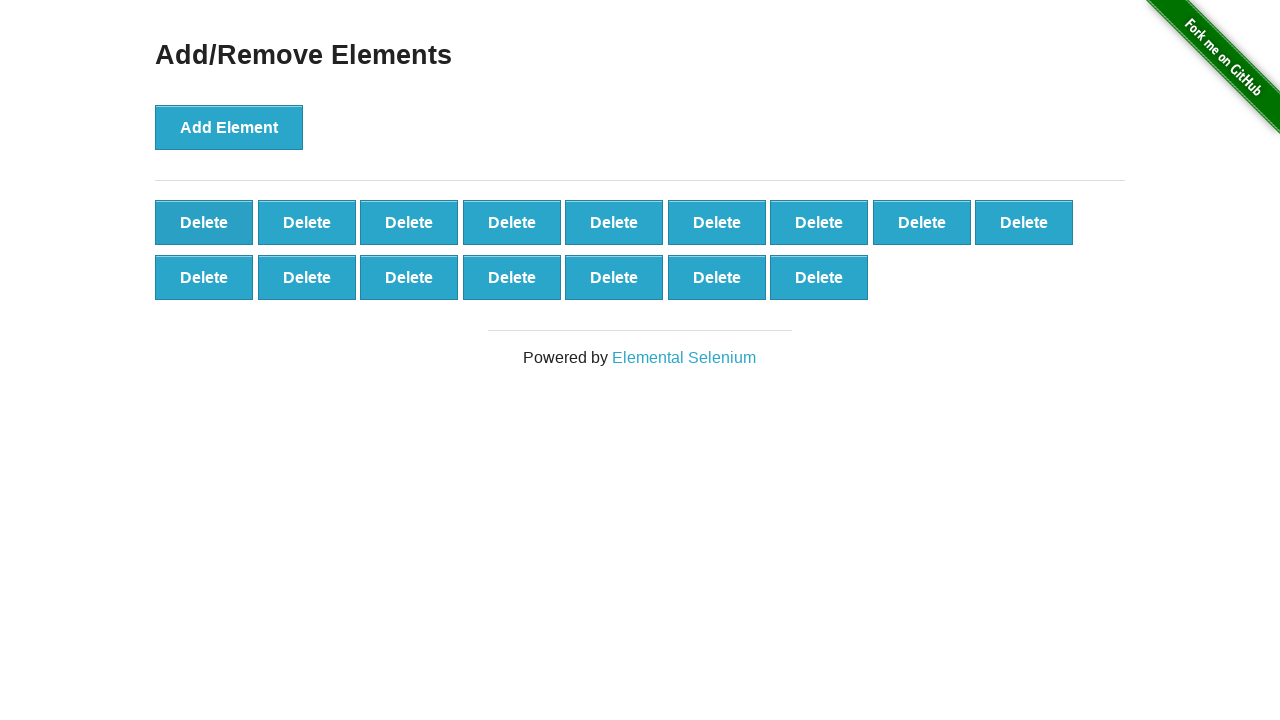

Waited 500ms after deleting element (iteration 4/20)
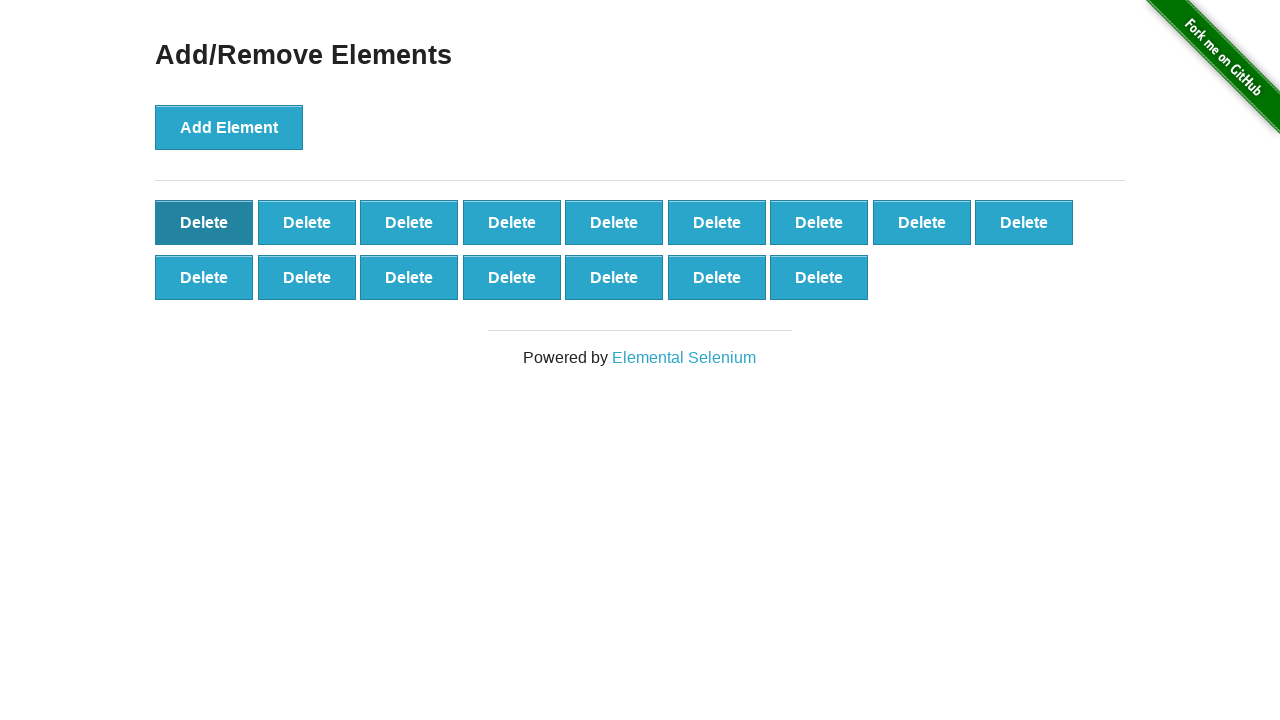

Clicked first delete button to remove element (iteration 5/20) at (204, 222) on .added-manually >> nth=0
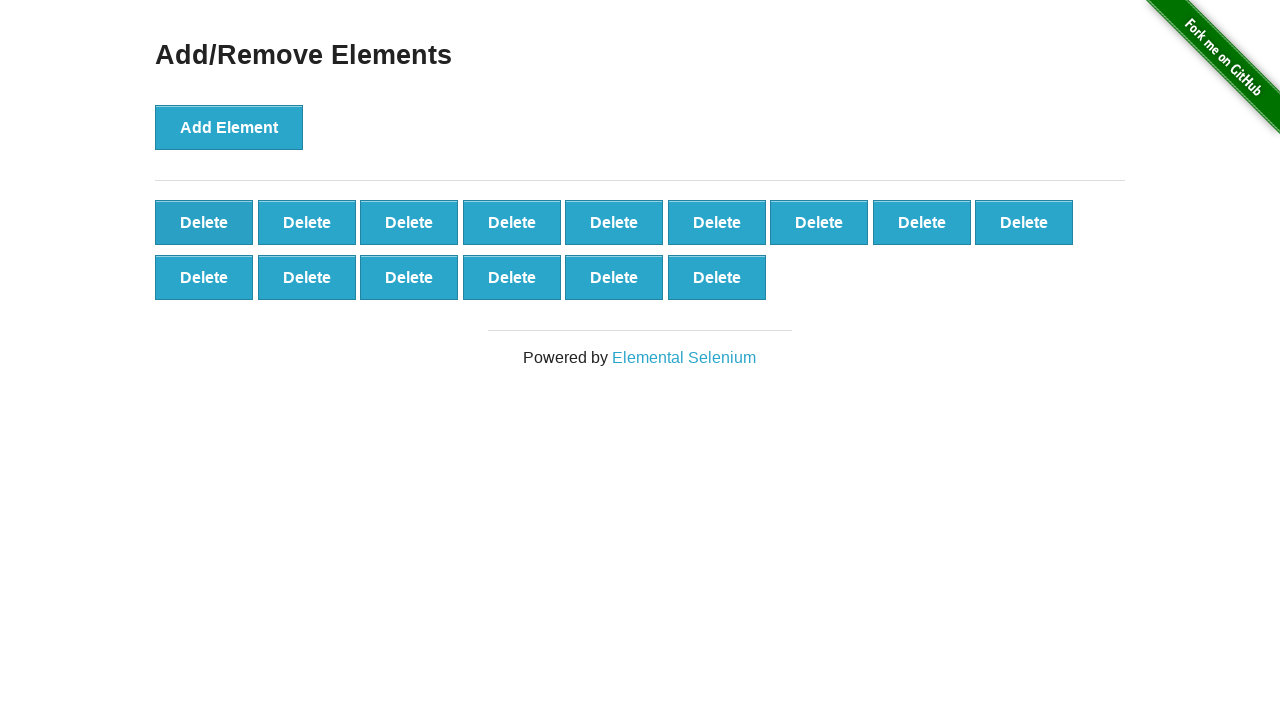

Waited 500ms after deleting element (iteration 5/20)
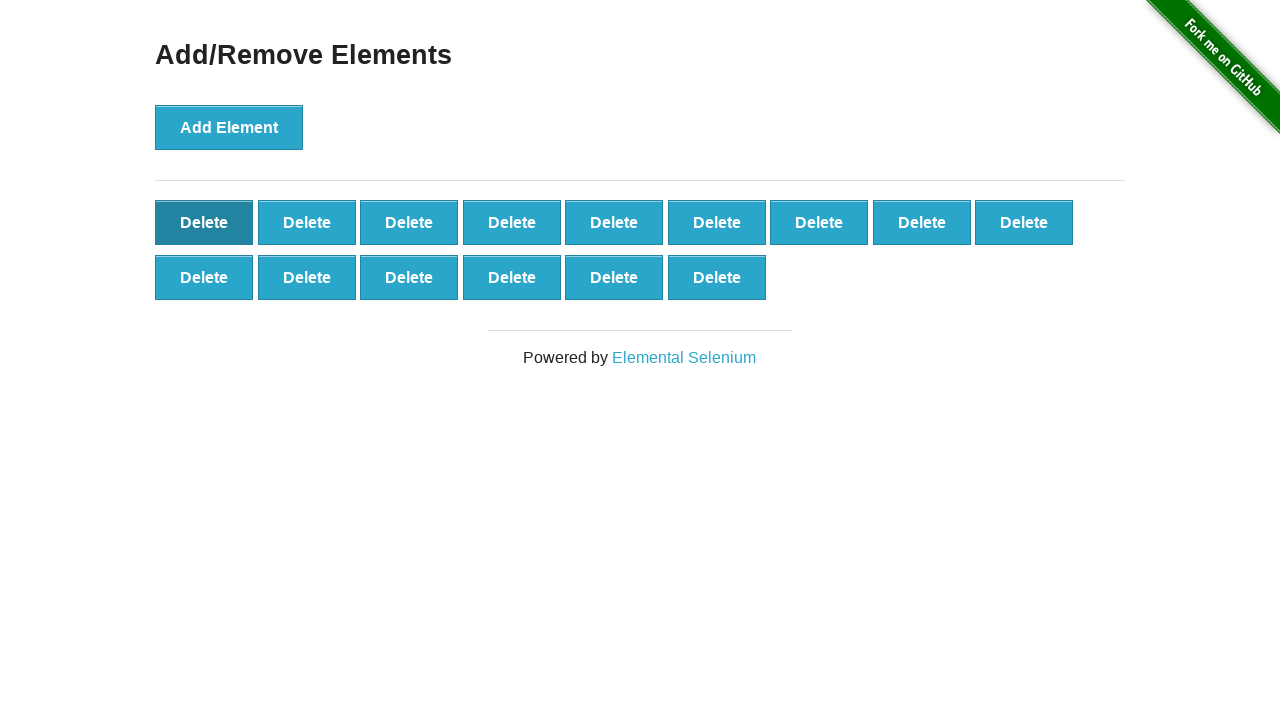

Clicked first delete button to remove element (iteration 6/20) at (204, 222) on .added-manually >> nth=0
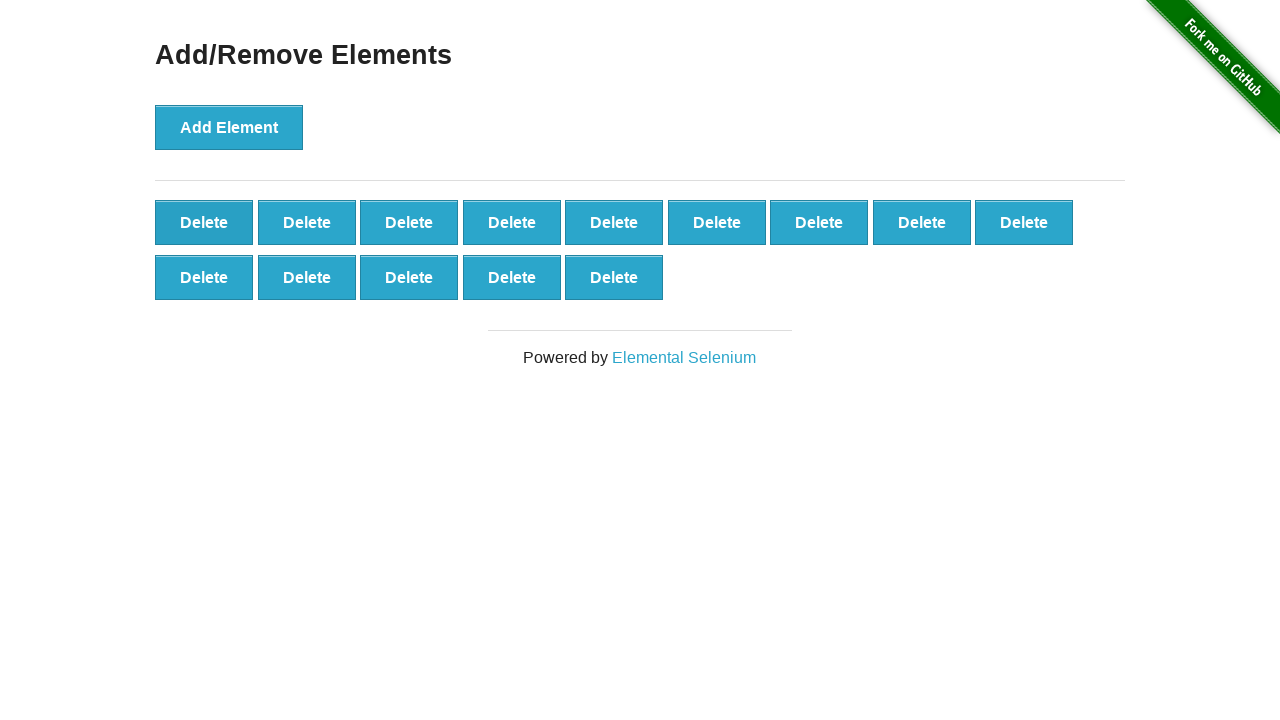

Waited 500ms after deleting element (iteration 6/20)
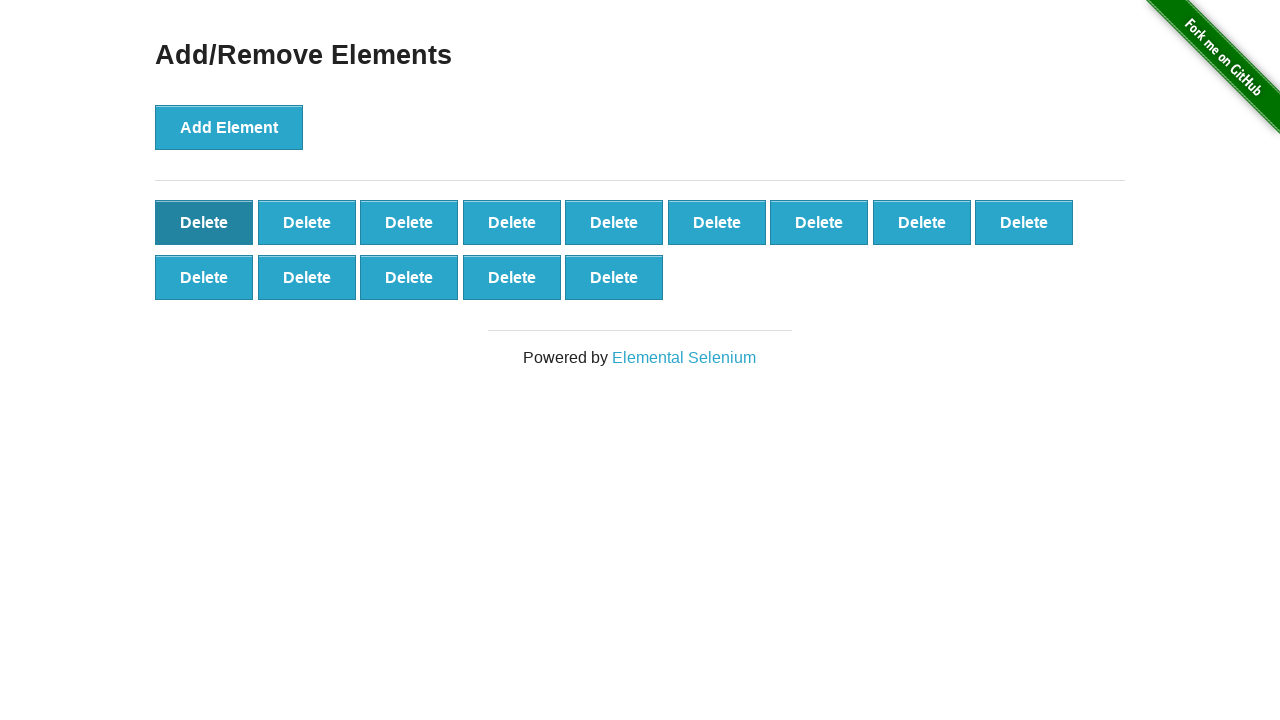

Clicked first delete button to remove element (iteration 7/20) at (204, 222) on .added-manually >> nth=0
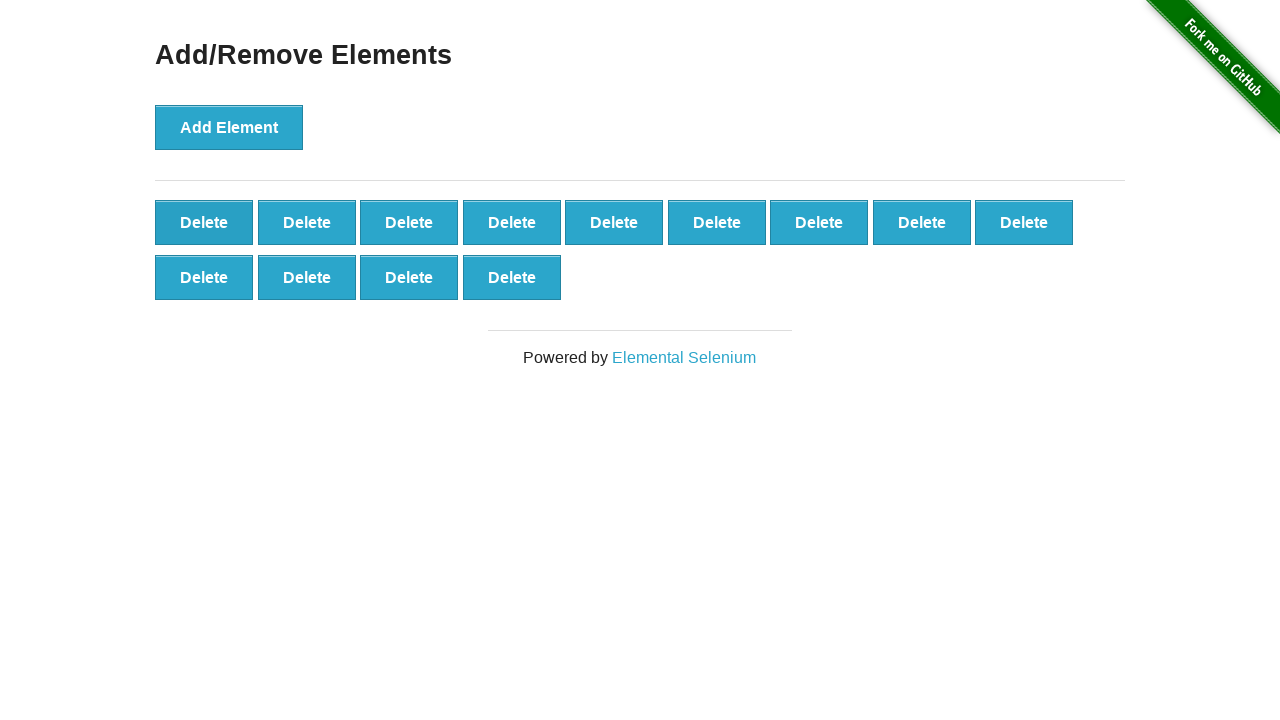

Waited 500ms after deleting element (iteration 7/20)
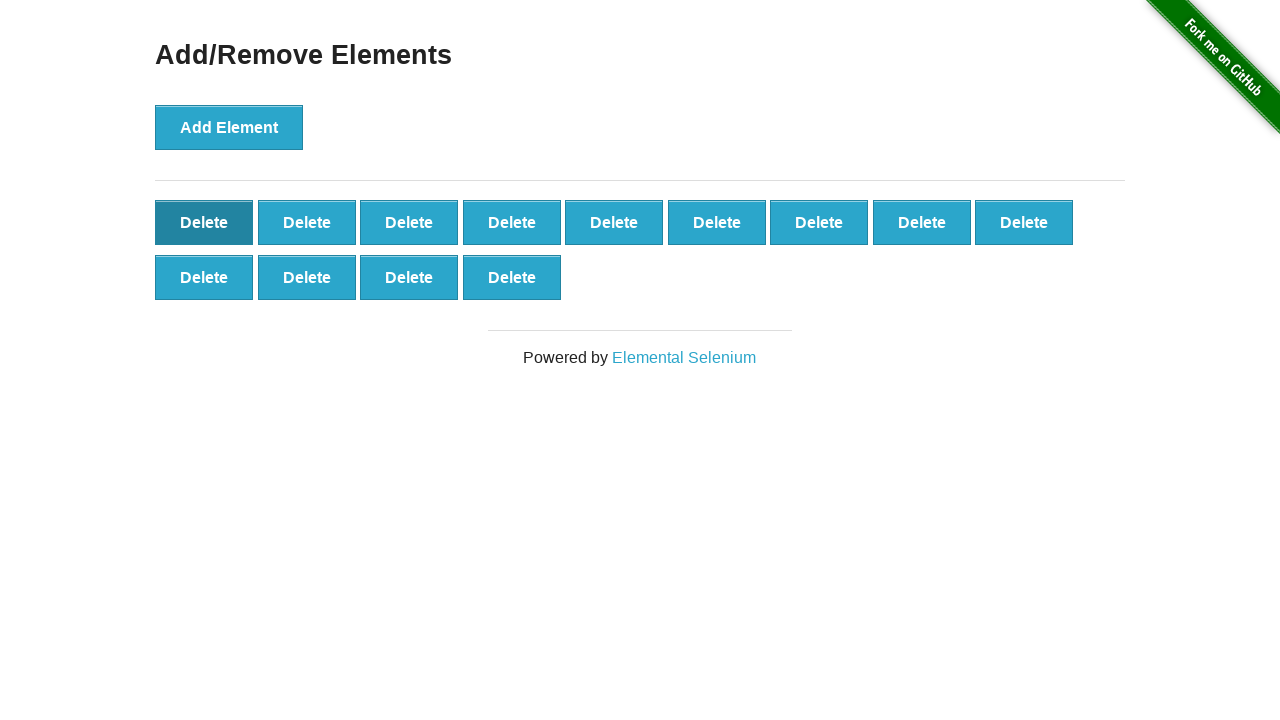

Clicked first delete button to remove element (iteration 8/20) at (204, 222) on .added-manually >> nth=0
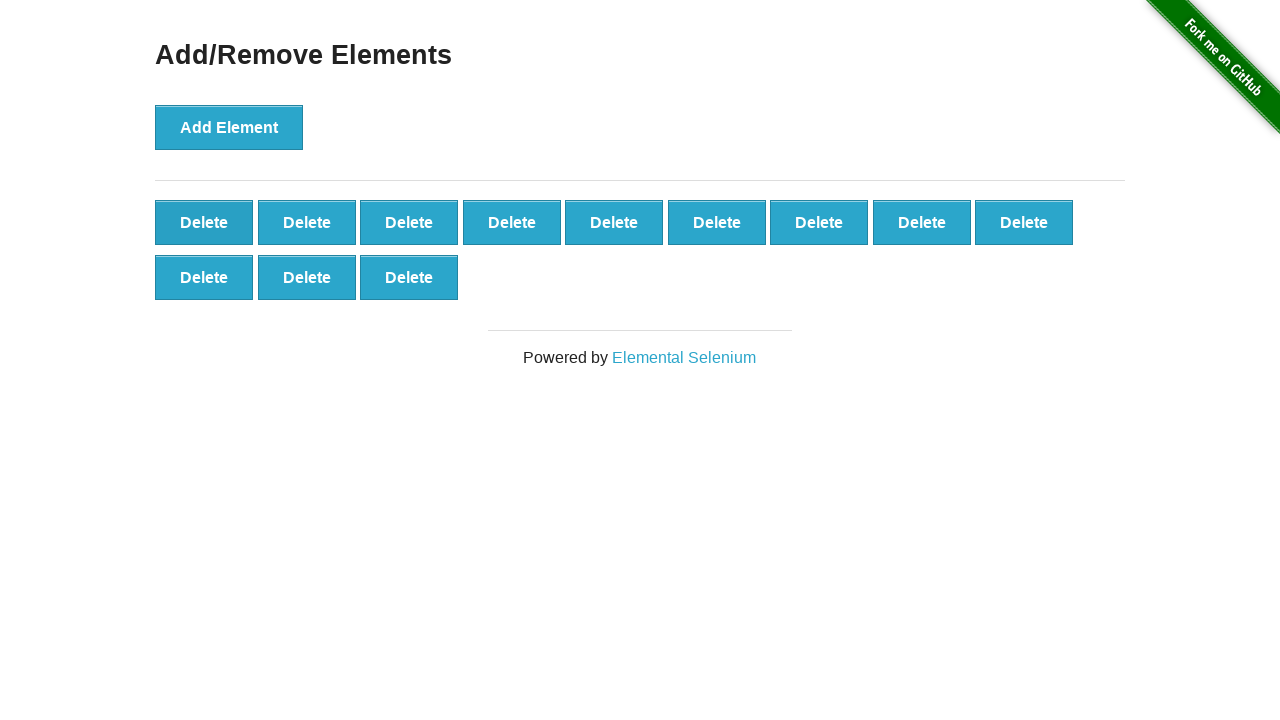

Waited 500ms after deleting element (iteration 8/20)
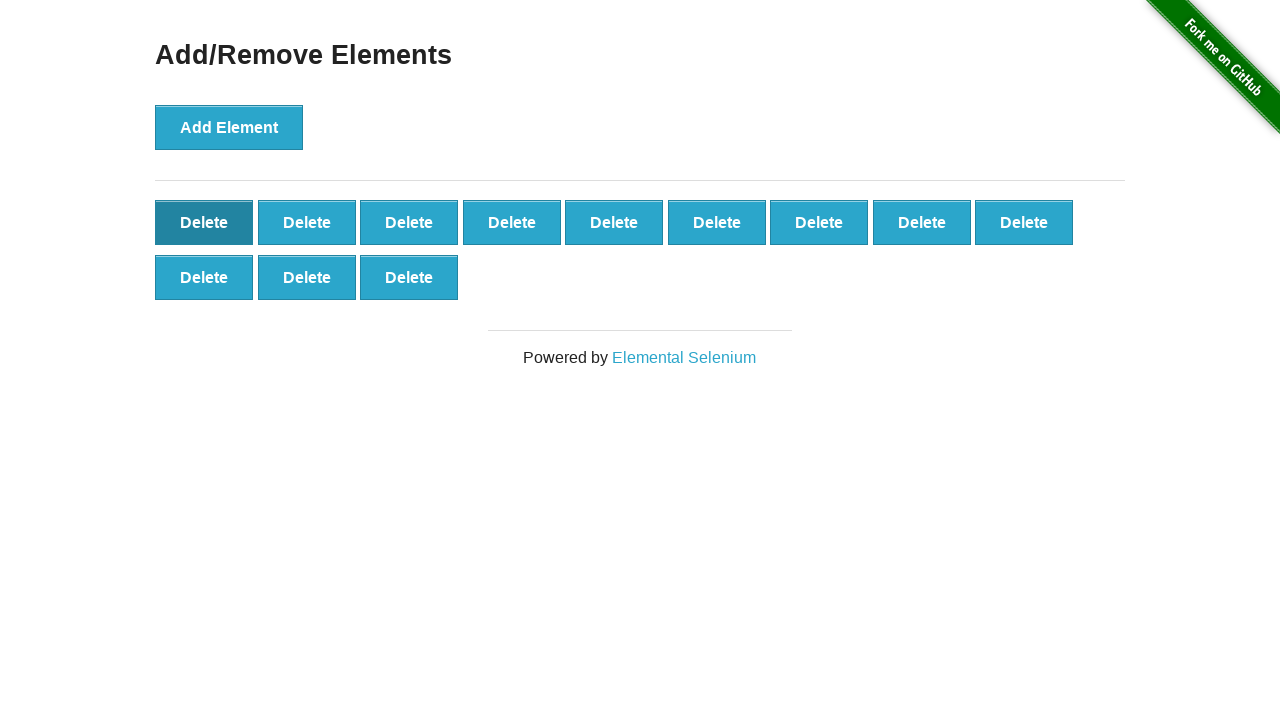

Clicked first delete button to remove element (iteration 9/20) at (204, 222) on .added-manually >> nth=0
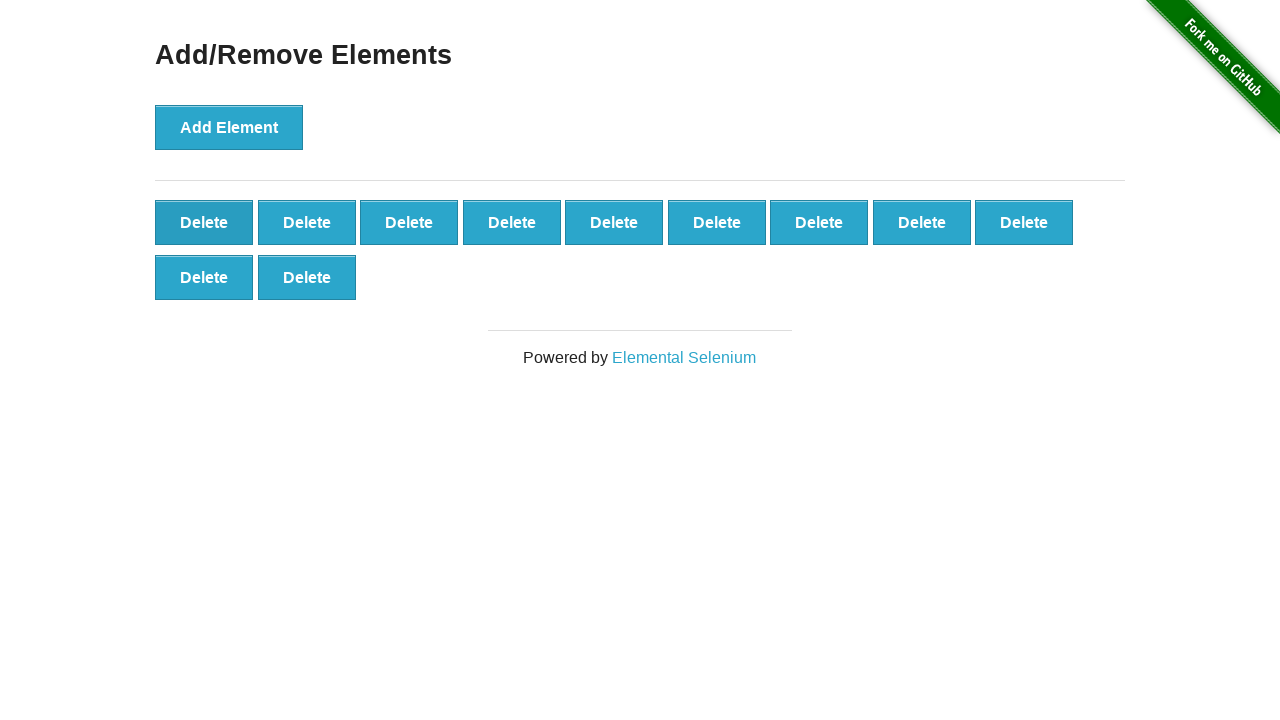

Waited 500ms after deleting element (iteration 9/20)
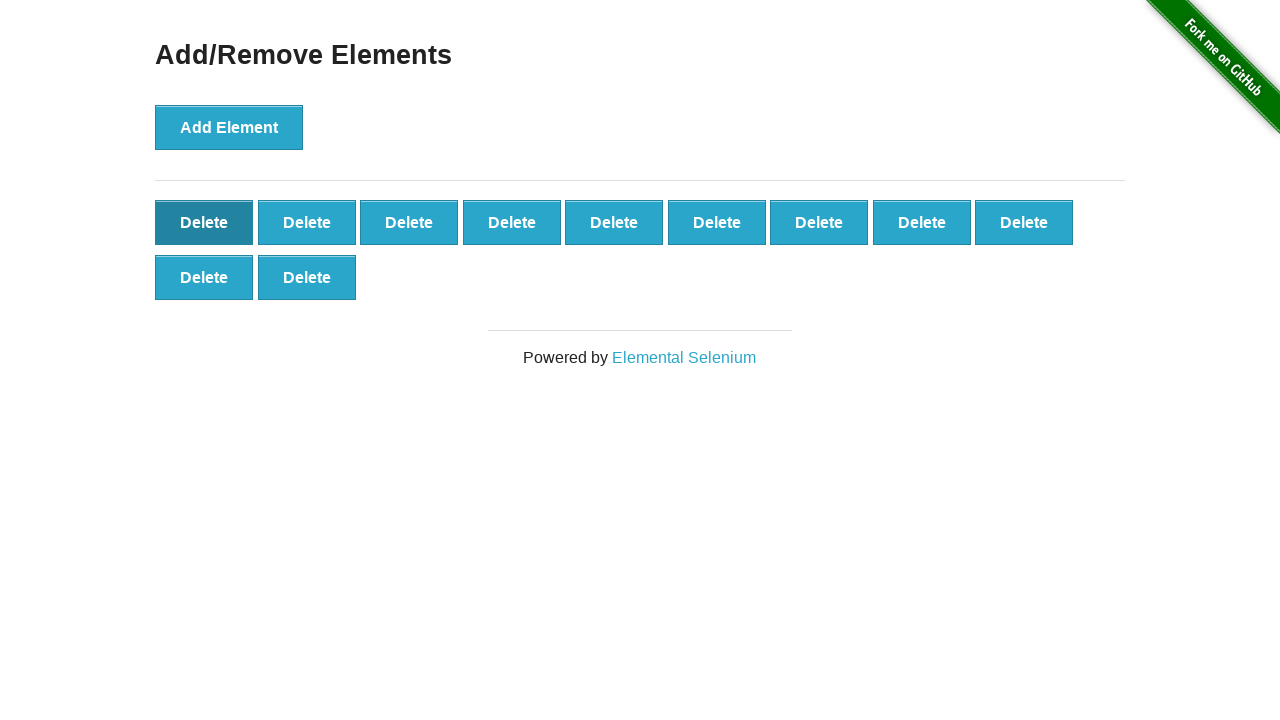

Clicked first delete button to remove element (iteration 10/20) at (204, 222) on .added-manually >> nth=0
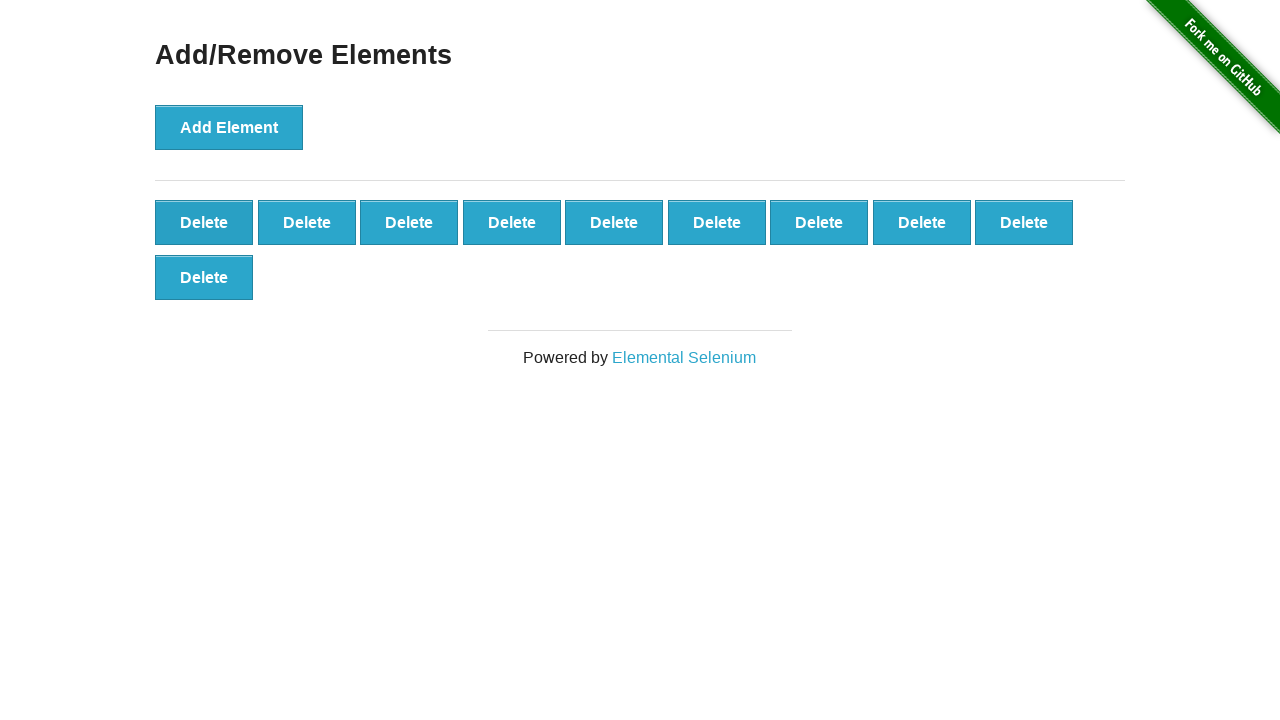

Waited 500ms after deleting element (iteration 10/20)
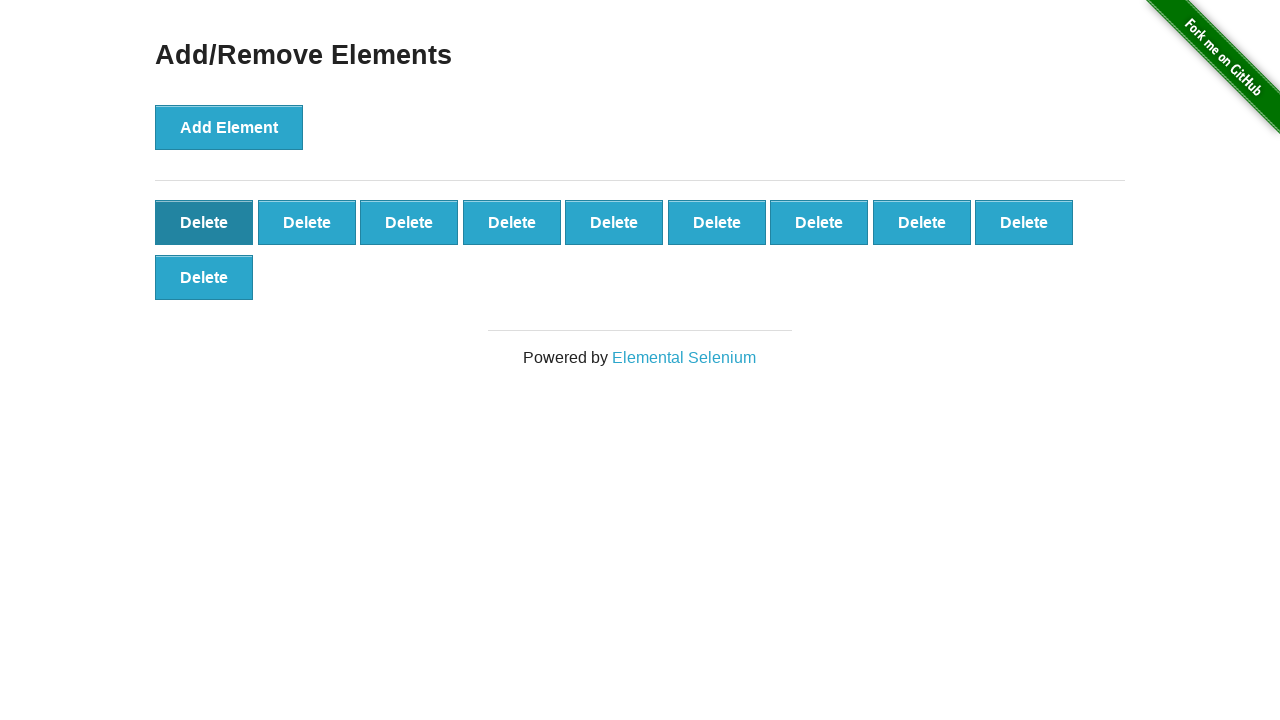

Clicked first delete button to remove element (iteration 11/20) at (204, 222) on .added-manually >> nth=0
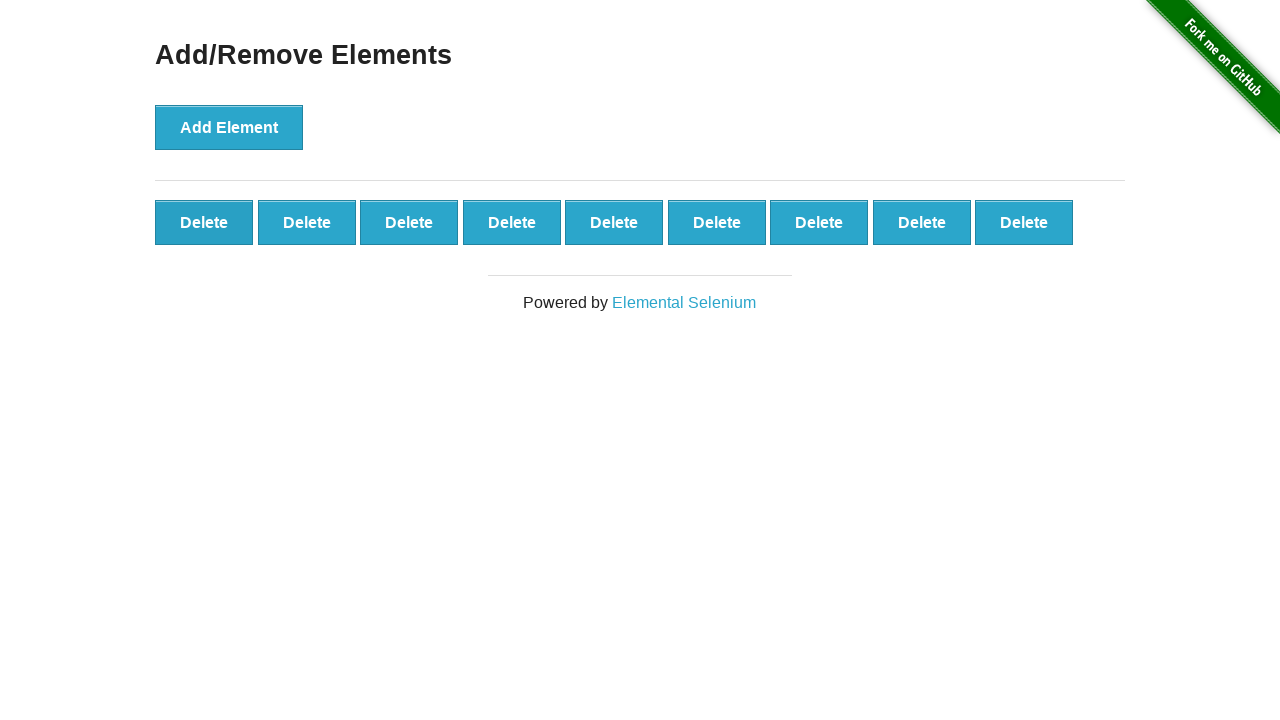

Waited 500ms after deleting element (iteration 11/20)
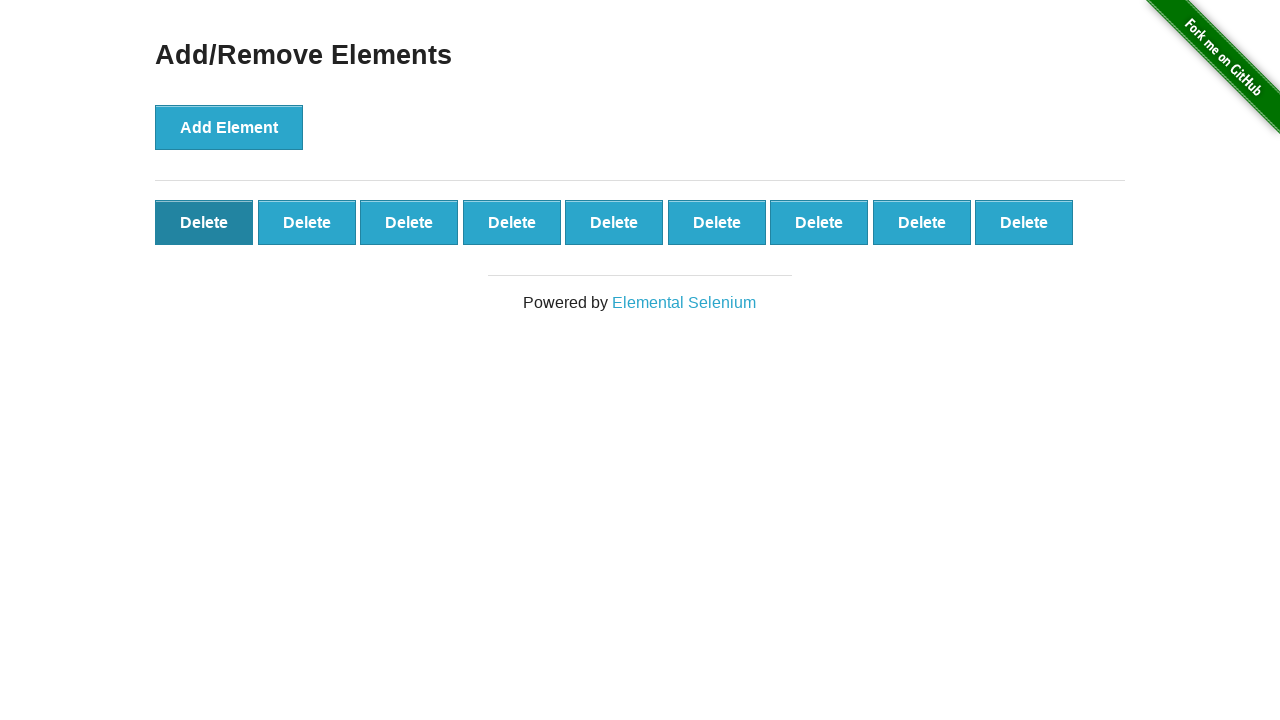

Clicked first delete button to remove element (iteration 12/20) at (204, 222) on .added-manually >> nth=0
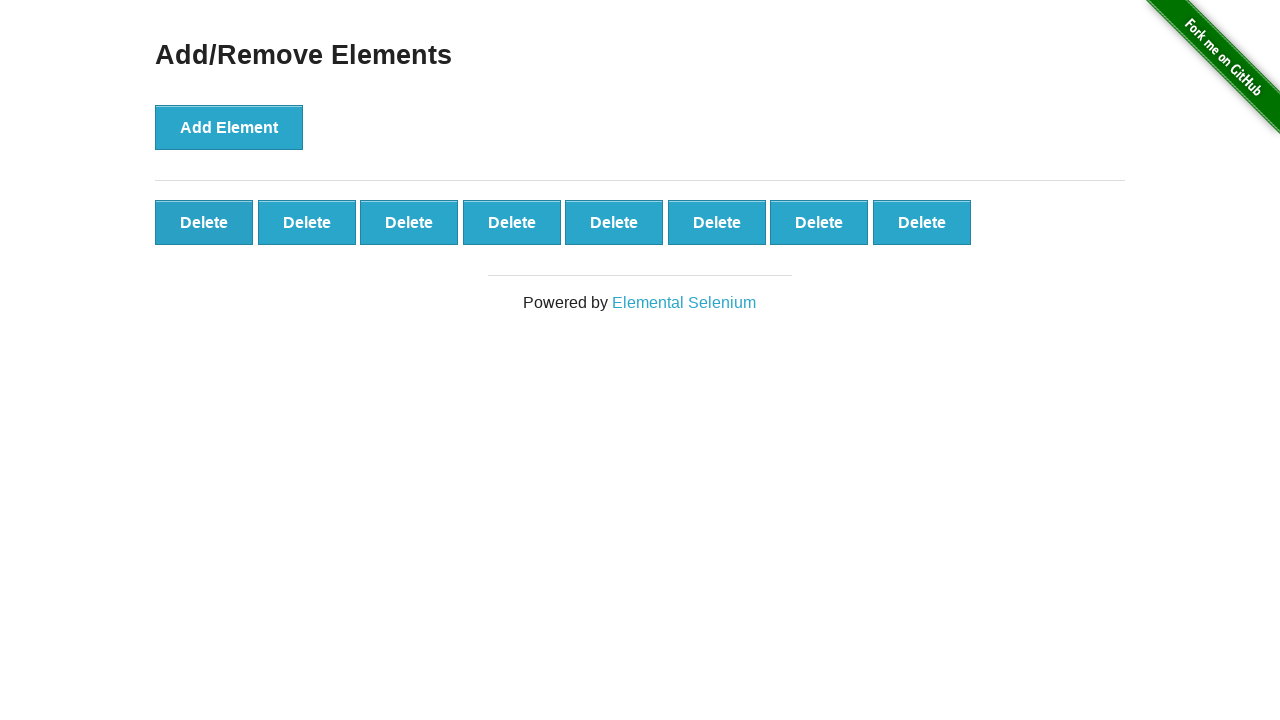

Waited 500ms after deleting element (iteration 12/20)
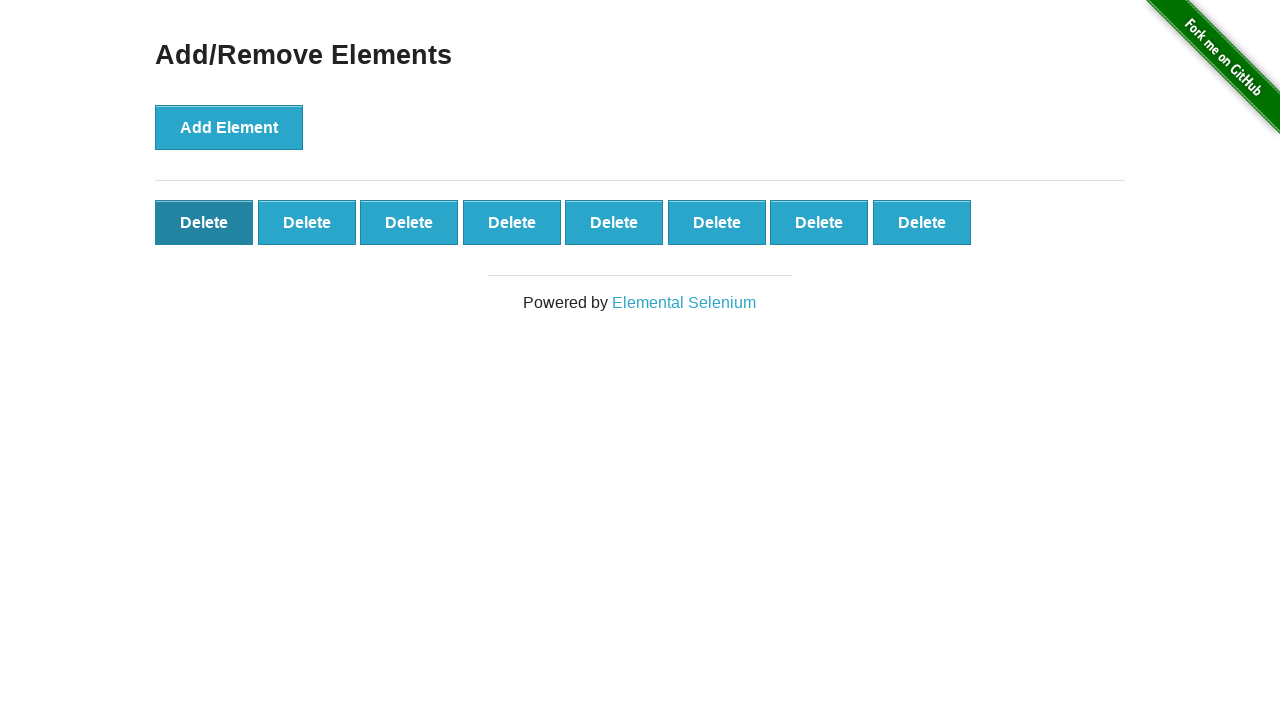

Clicked first delete button to remove element (iteration 13/20) at (204, 222) on .added-manually >> nth=0
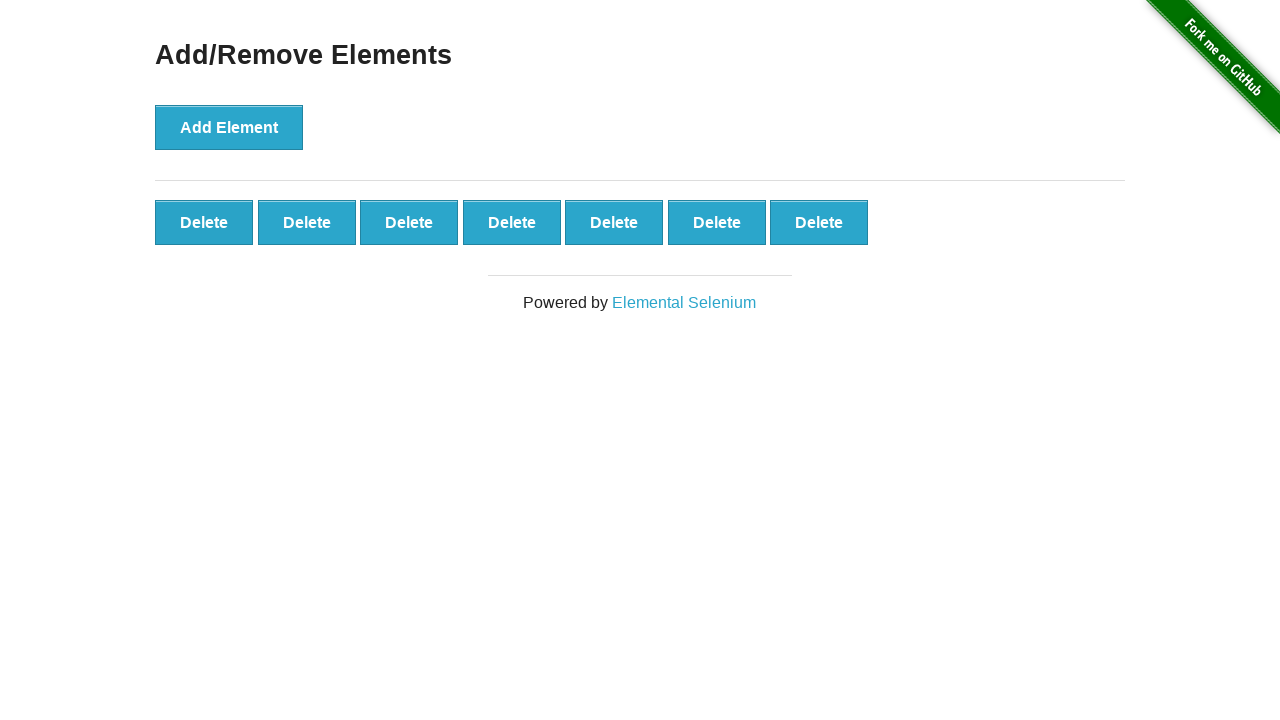

Waited 500ms after deleting element (iteration 13/20)
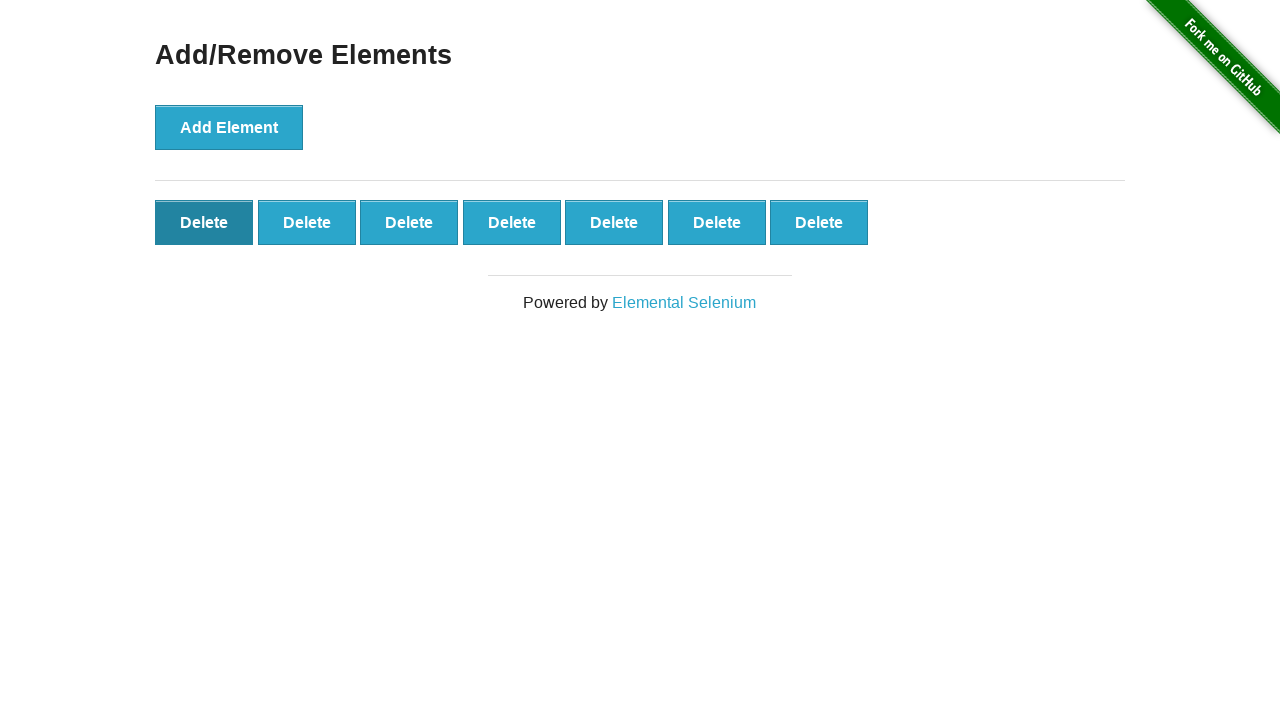

Clicked first delete button to remove element (iteration 14/20) at (204, 222) on .added-manually >> nth=0
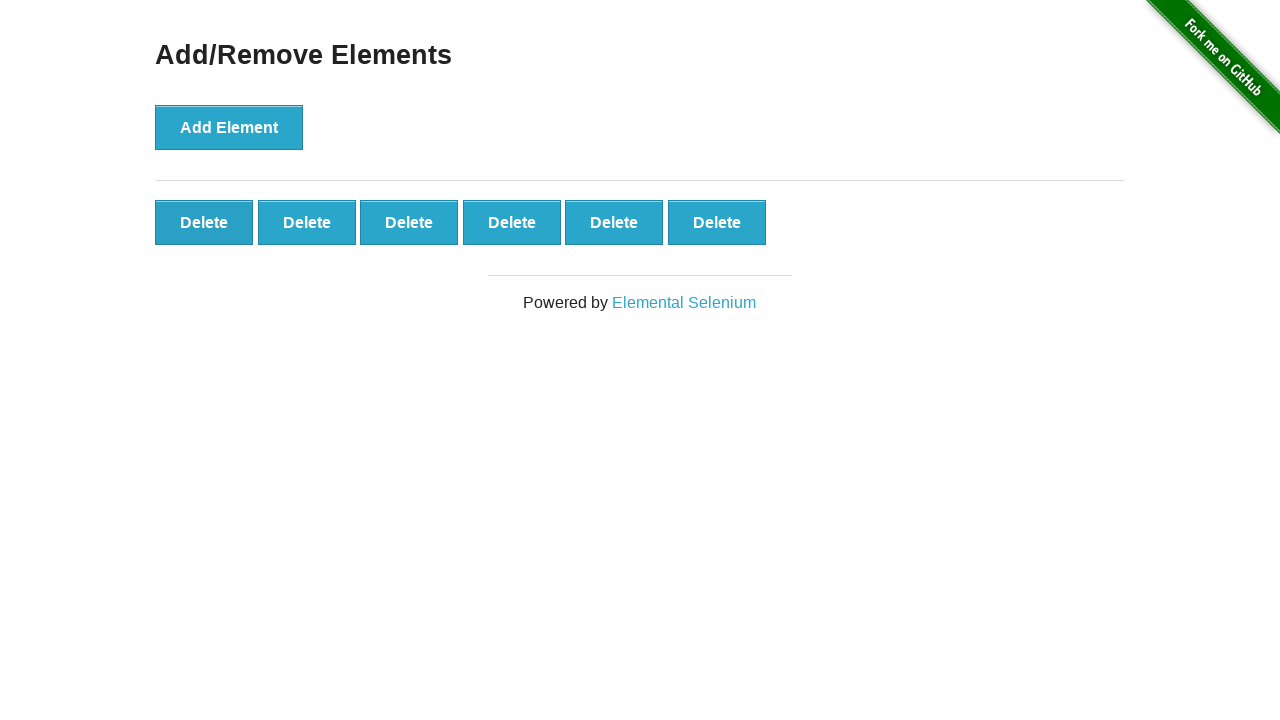

Waited 500ms after deleting element (iteration 14/20)
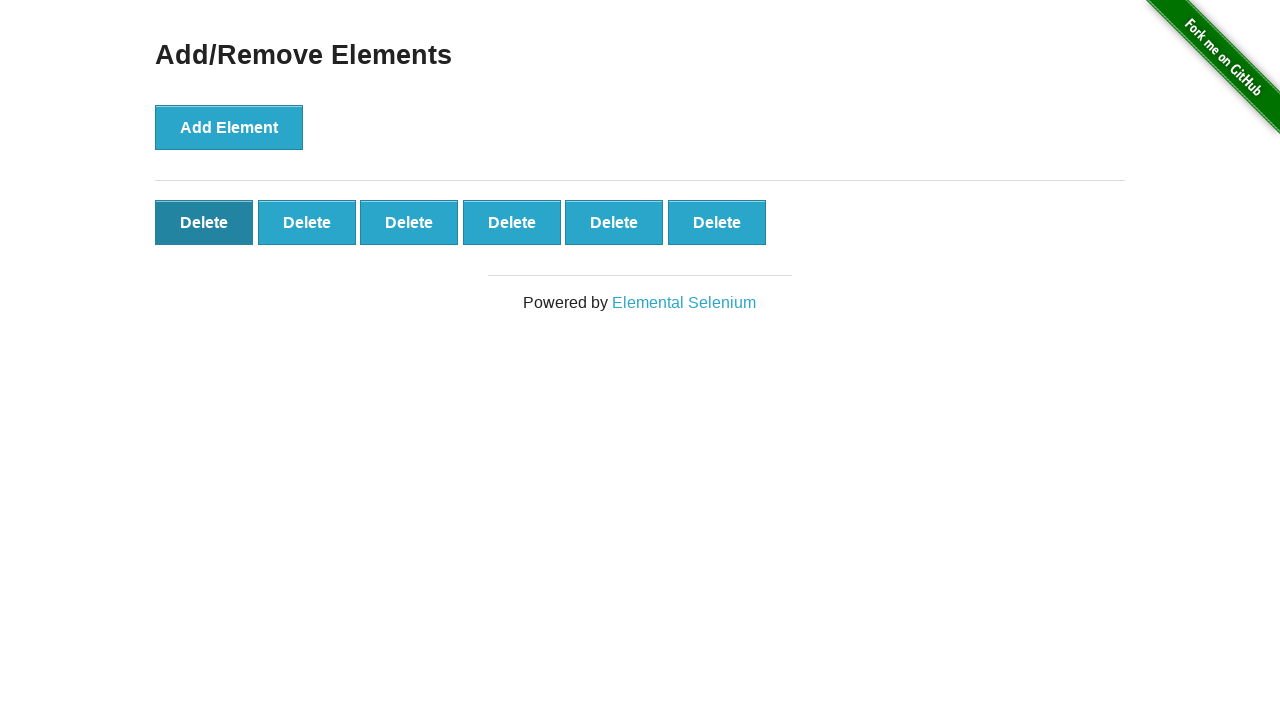

Clicked first delete button to remove element (iteration 15/20) at (204, 222) on .added-manually >> nth=0
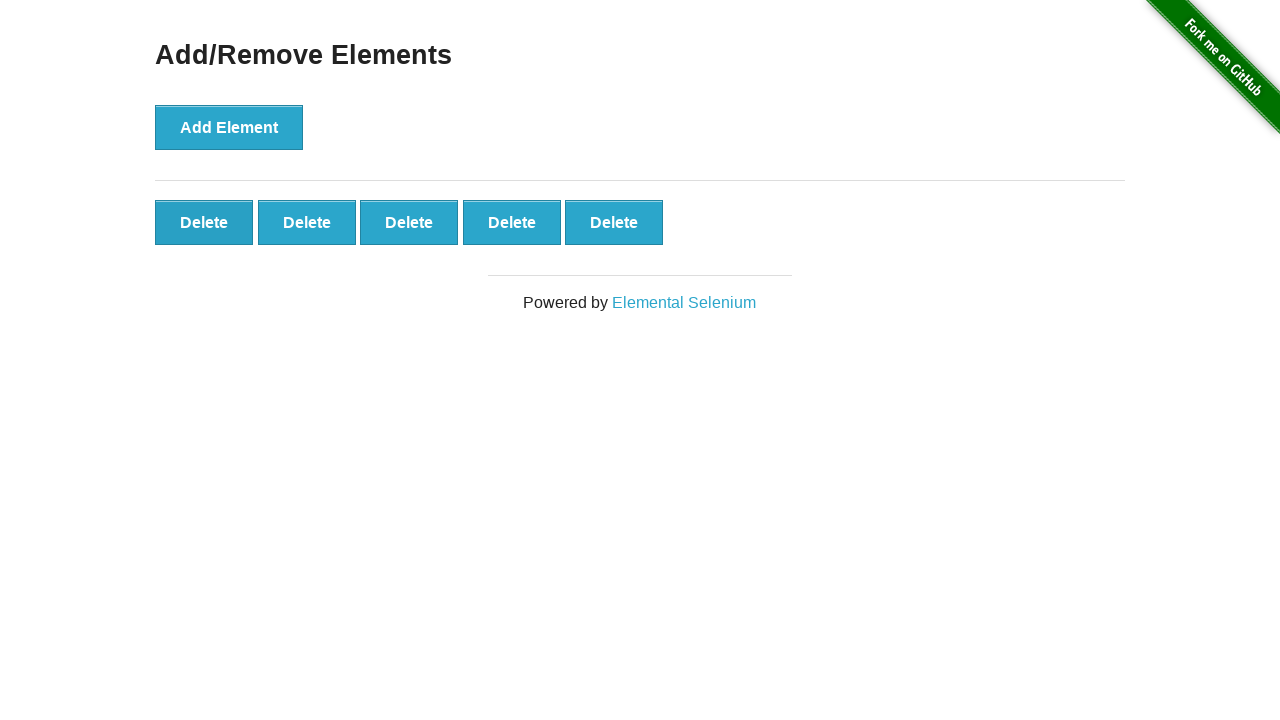

Waited 500ms after deleting element (iteration 15/20)
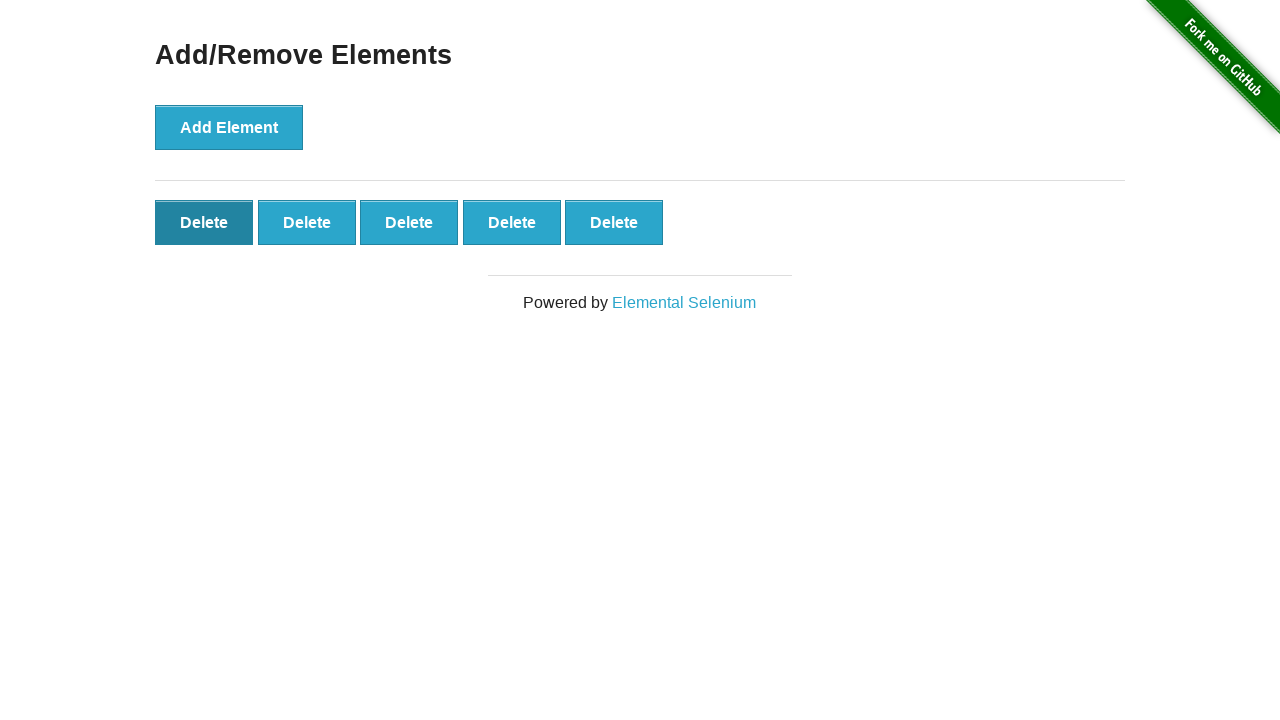

Clicked first delete button to remove element (iteration 16/20) at (204, 222) on .added-manually >> nth=0
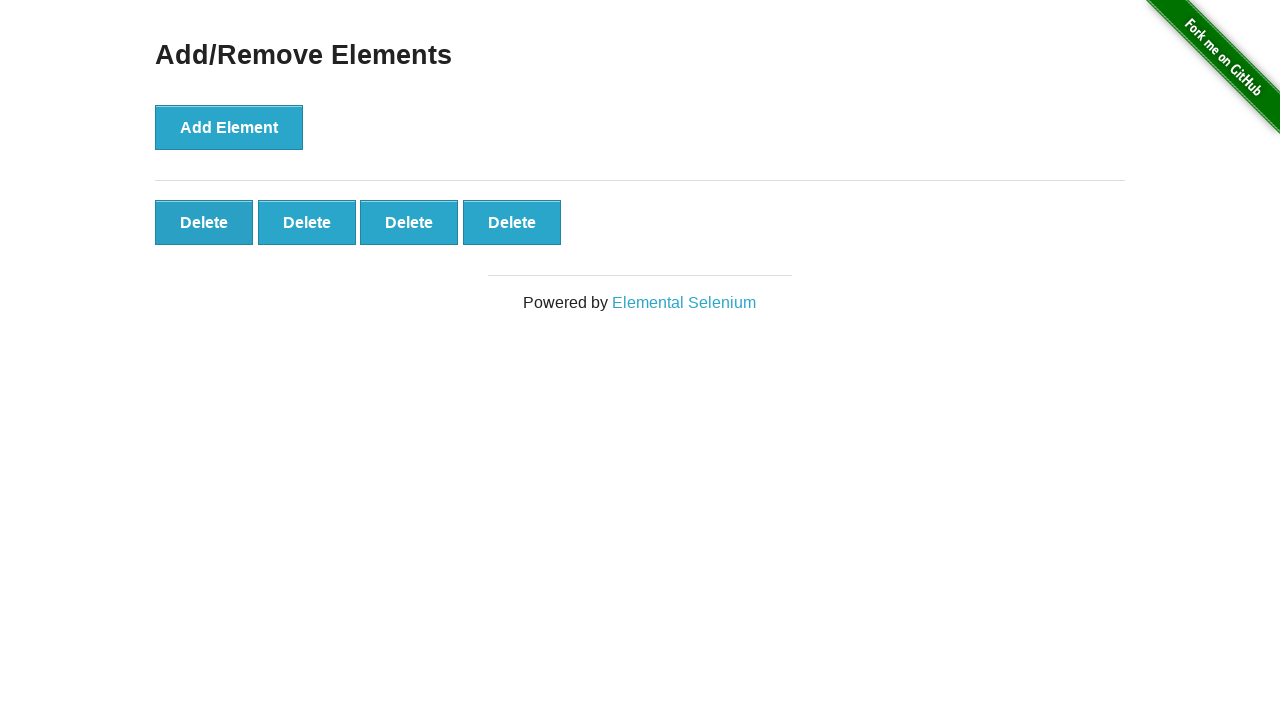

Waited 500ms after deleting element (iteration 16/20)
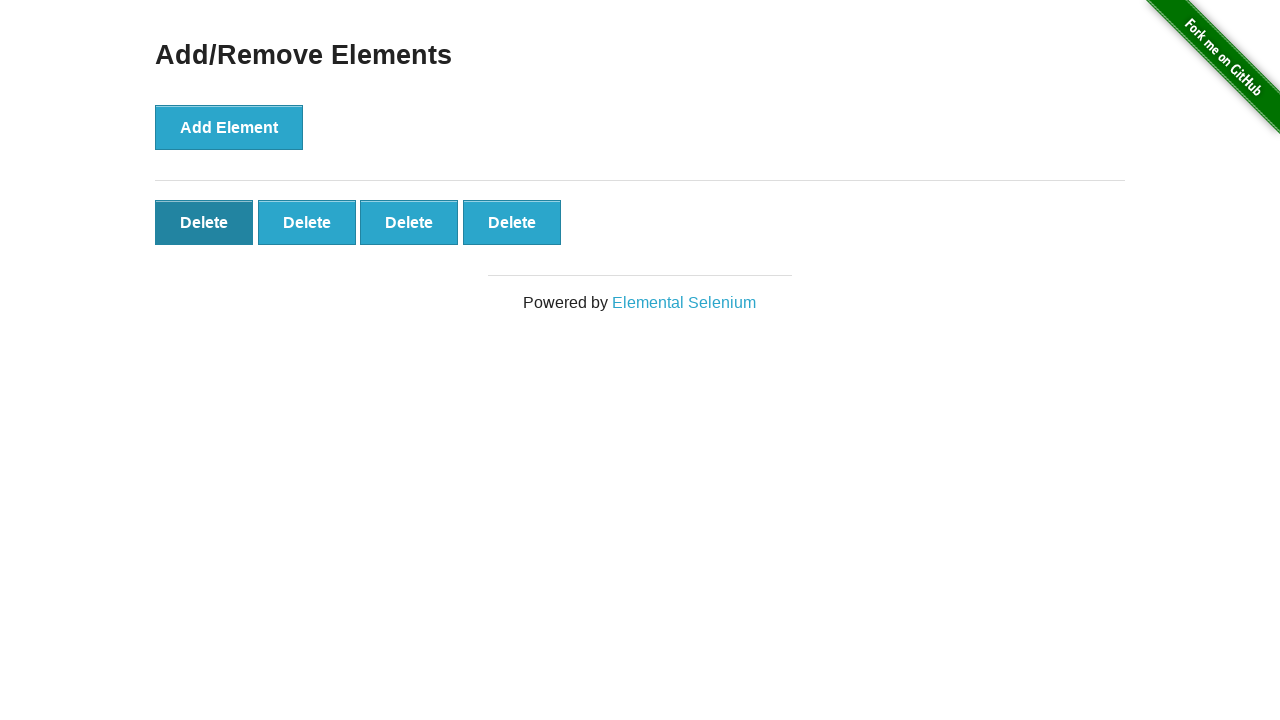

Clicked first delete button to remove element (iteration 17/20) at (204, 222) on .added-manually >> nth=0
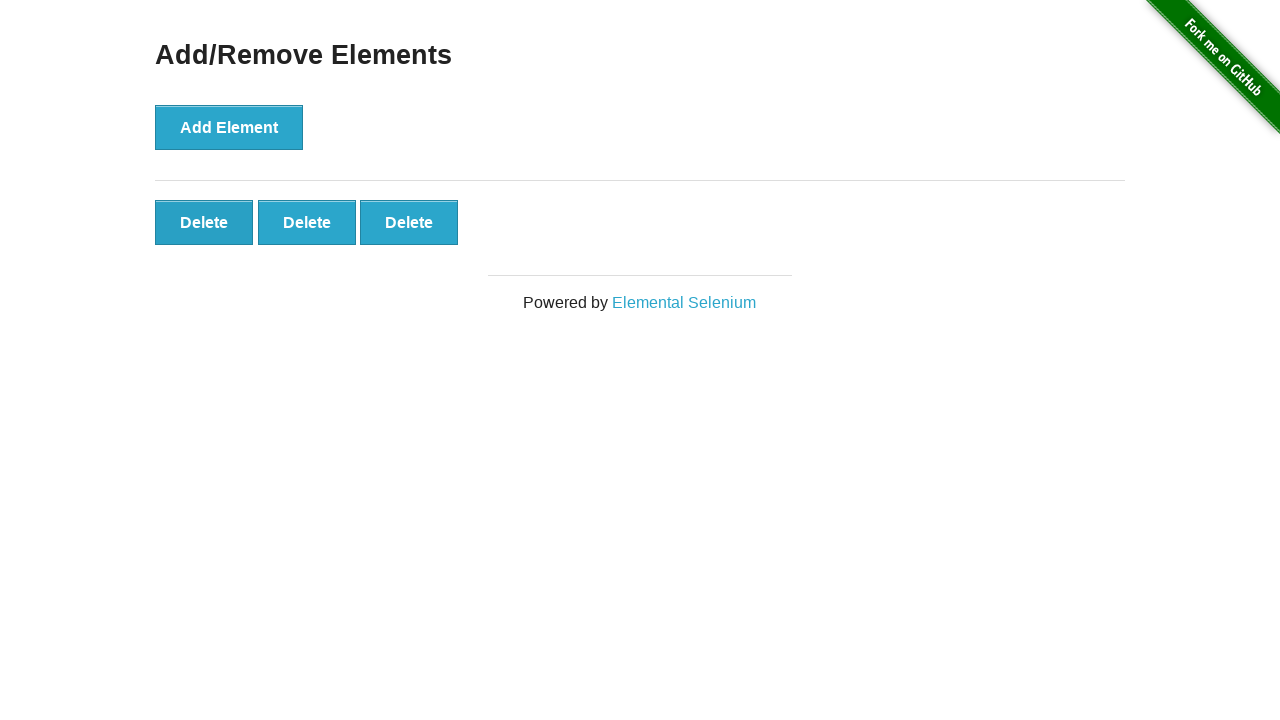

Waited 500ms after deleting element (iteration 17/20)
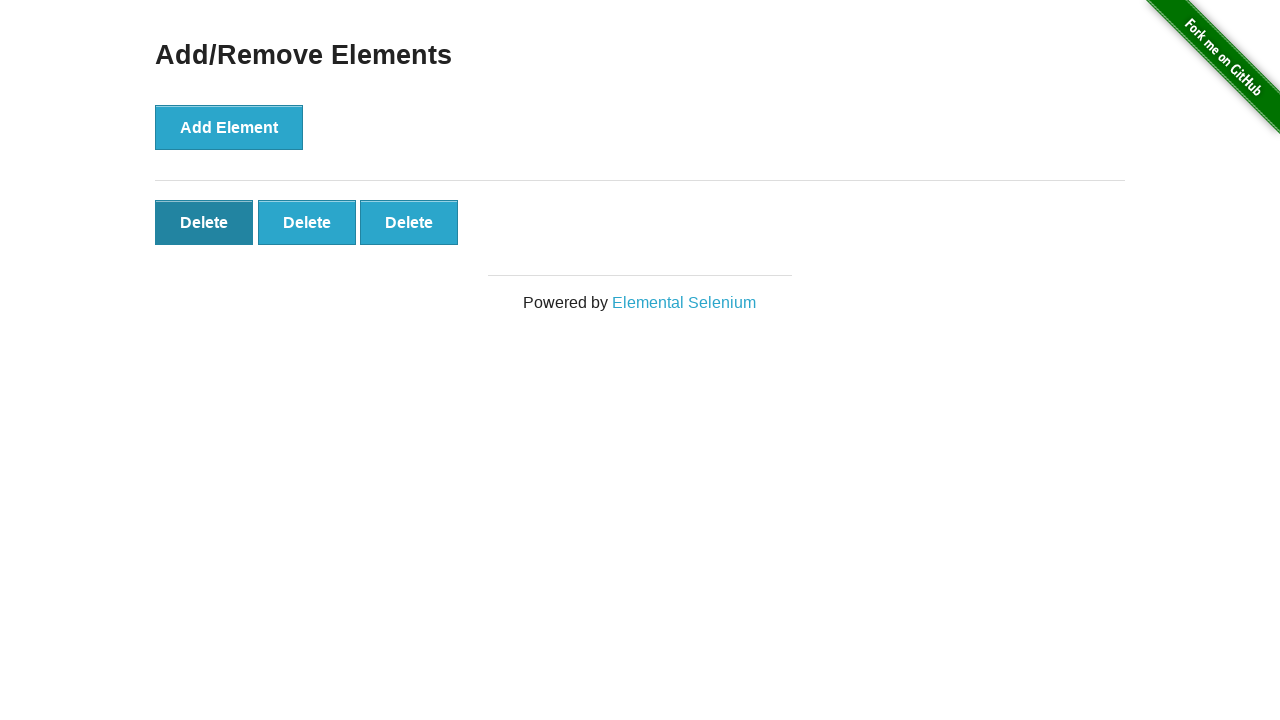

Clicked first delete button to remove element (iteration 18/20) at (204, 222) on .added-manually >> nth=0
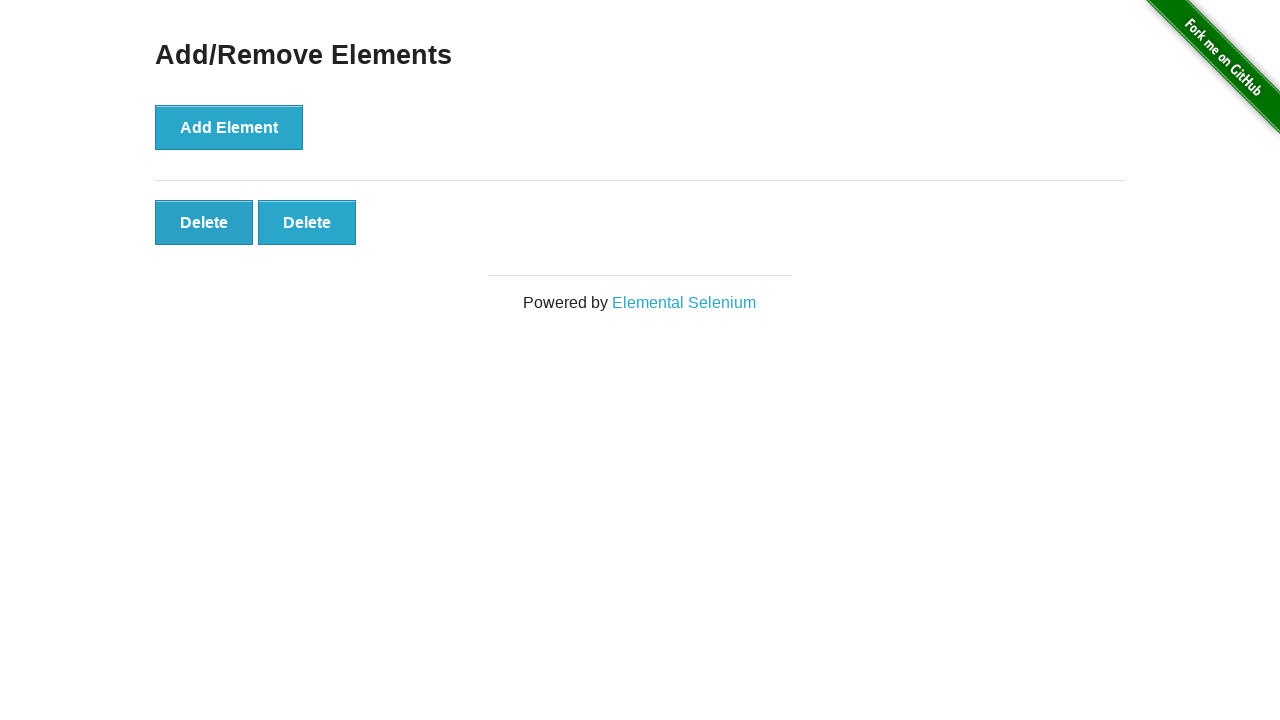

Waited 500ms after deleting element (iteration 18/20)
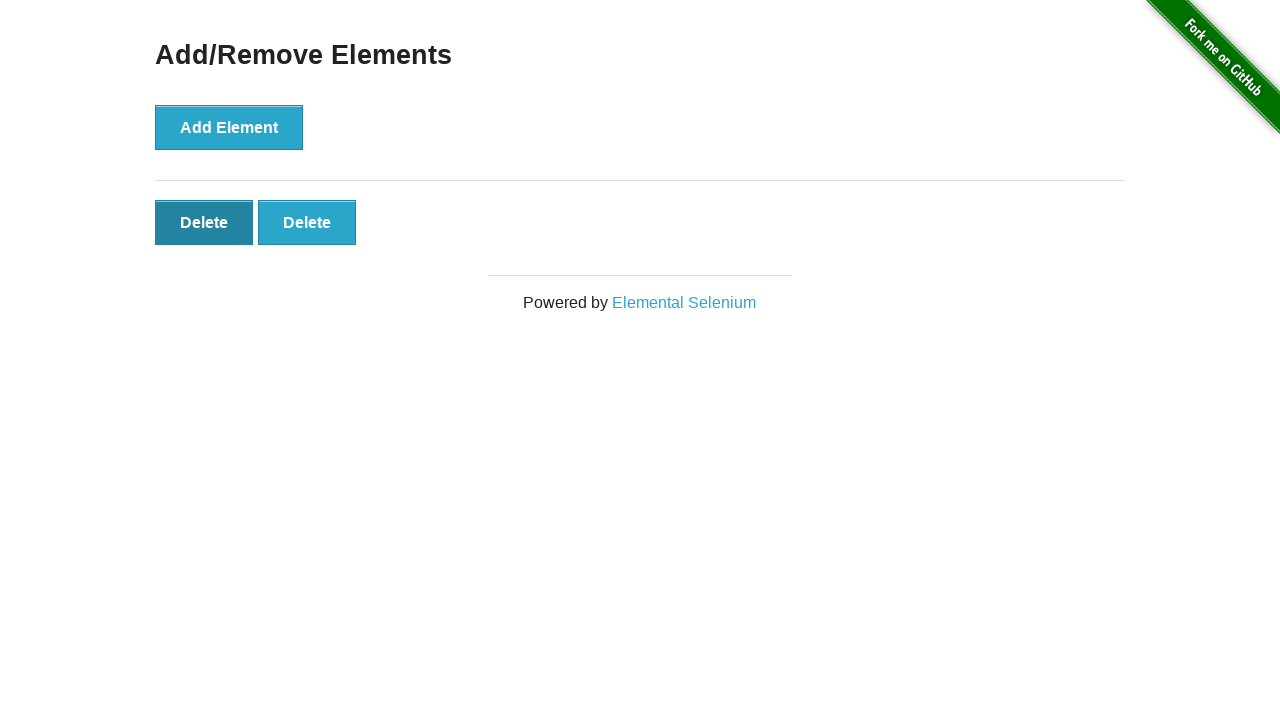

Clicked first delete button to remove element (iteration 19/20) at (204, 222) on .added-manually >> nth=0
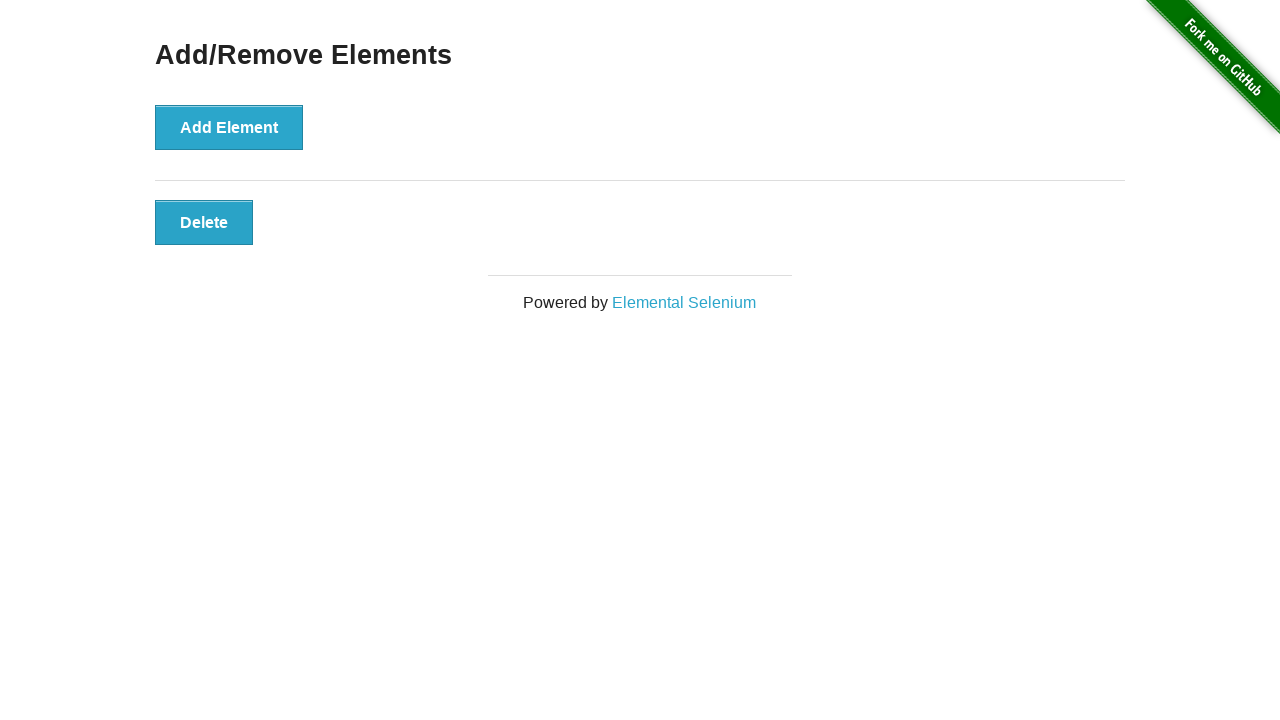

Waited 500ms after deleting element (iteration 19/20)
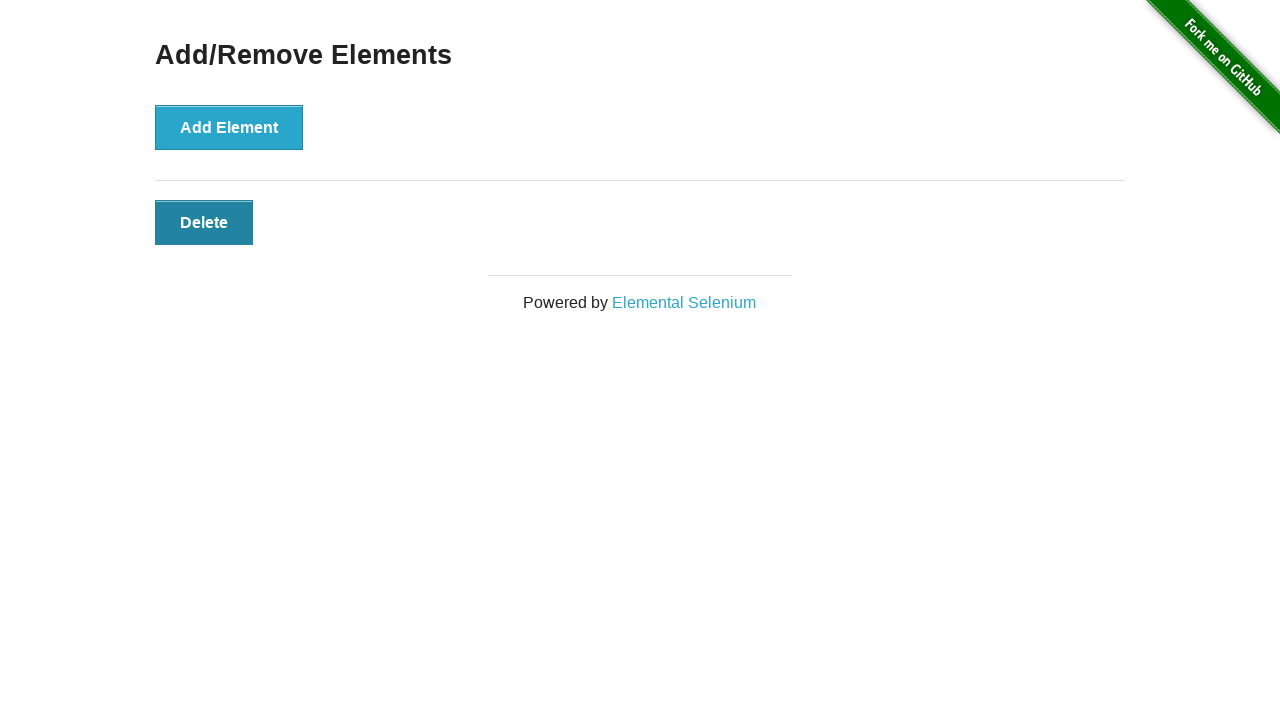

Clicked first delete button to remove element (iteration 20/20) at (204, 222) on .added-manually >> nth=0
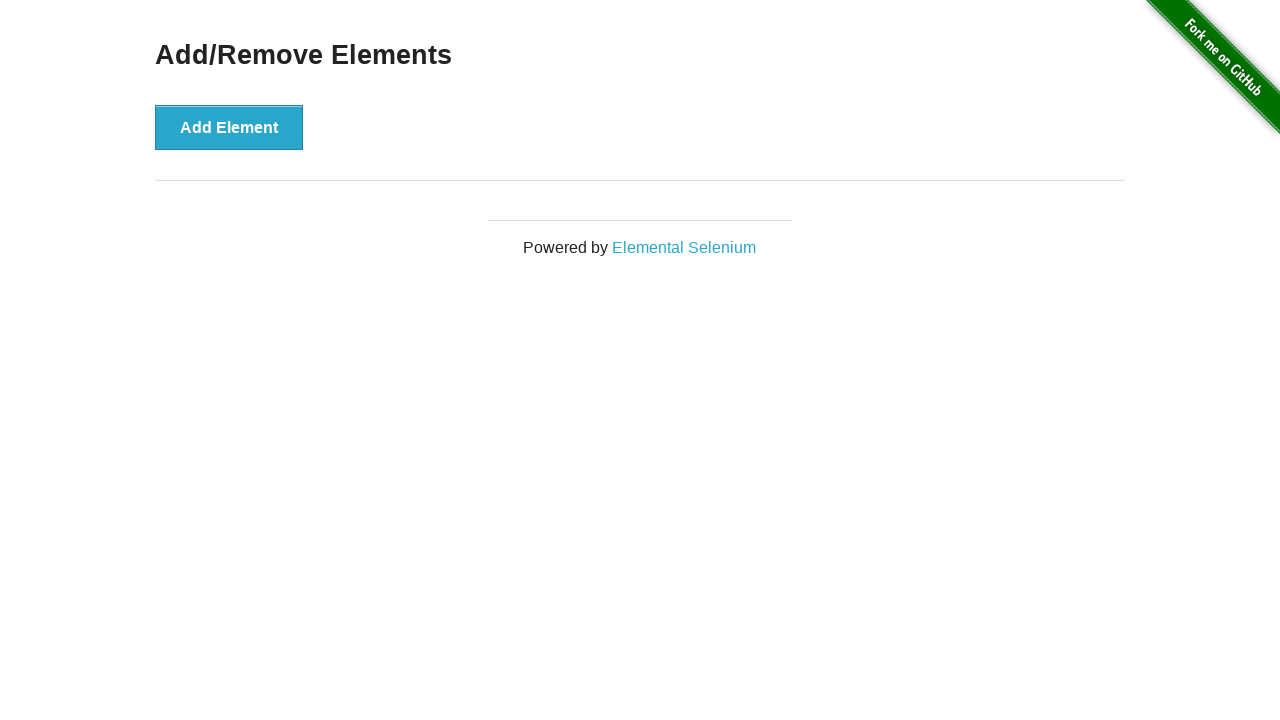

Waited 500ms after deleting element (iteration 20/20)
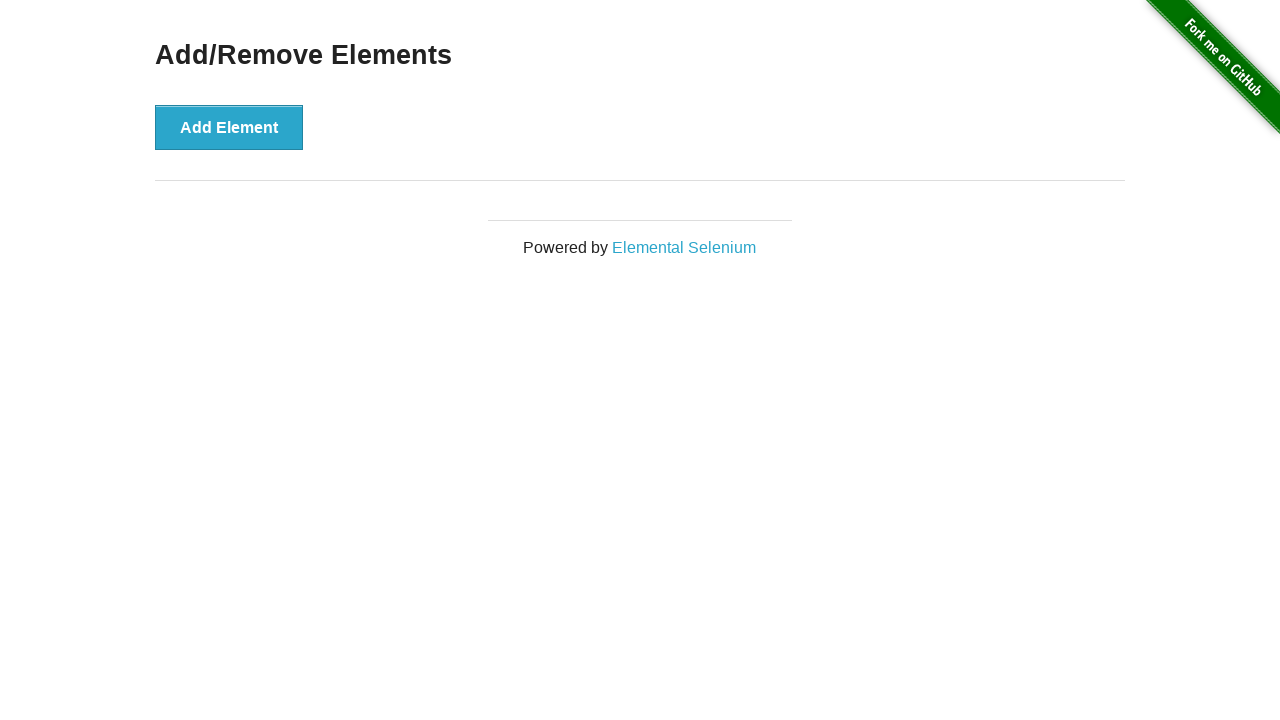

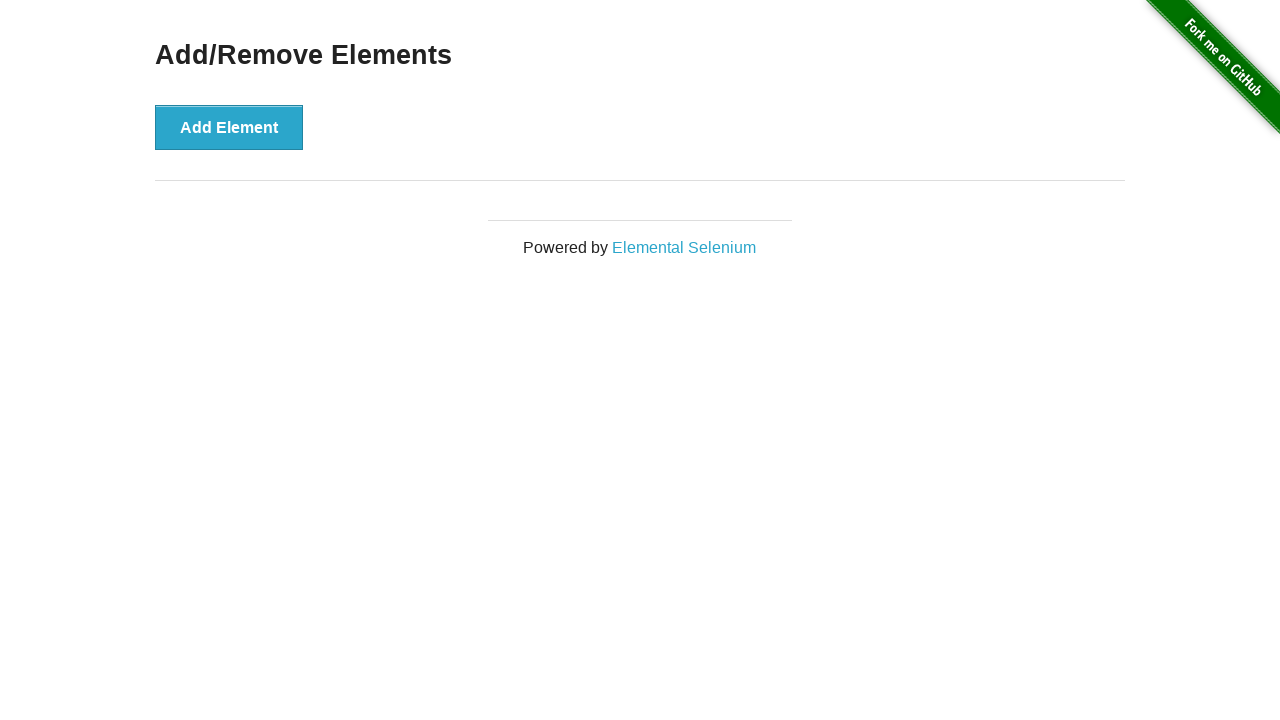